Tests date picker functionality by opening a calendar widget, navigating backwards to April 2021, and selecting the 25th day.

Starting URL: https://www.hyrtutorials.com/p/calendar-practice.html

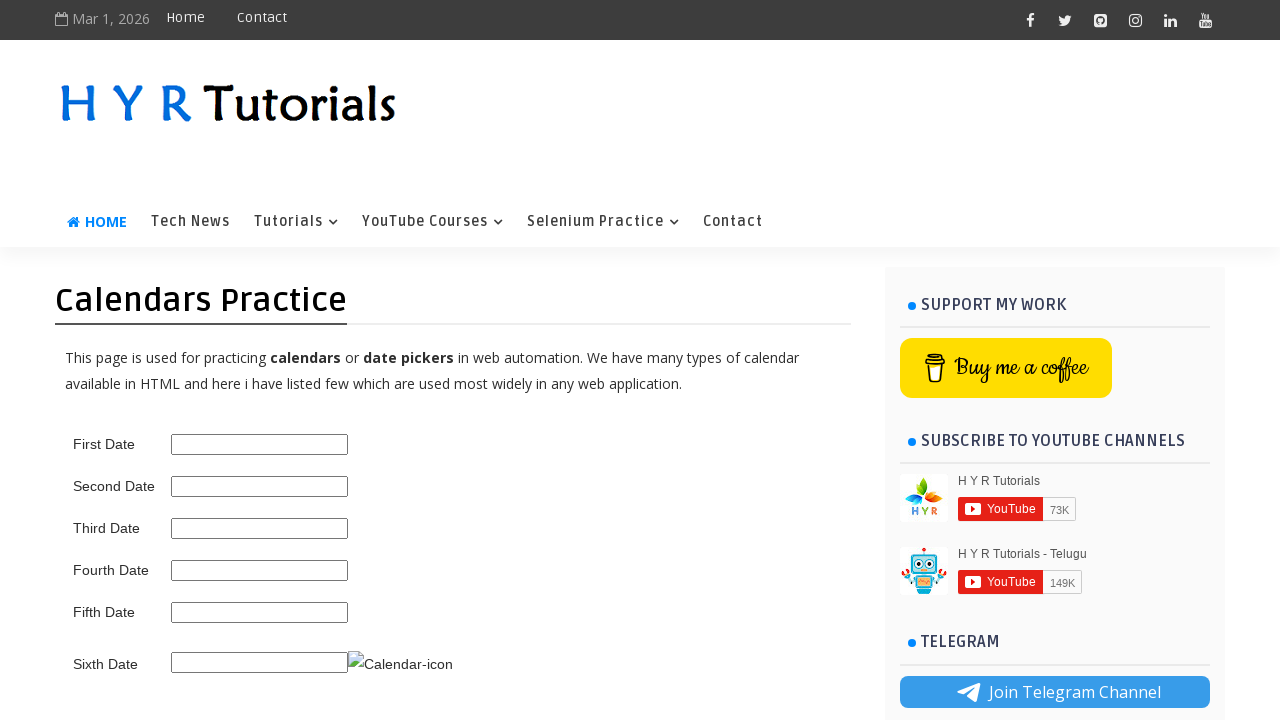

Scrolled down 400 pixels to view the date picker
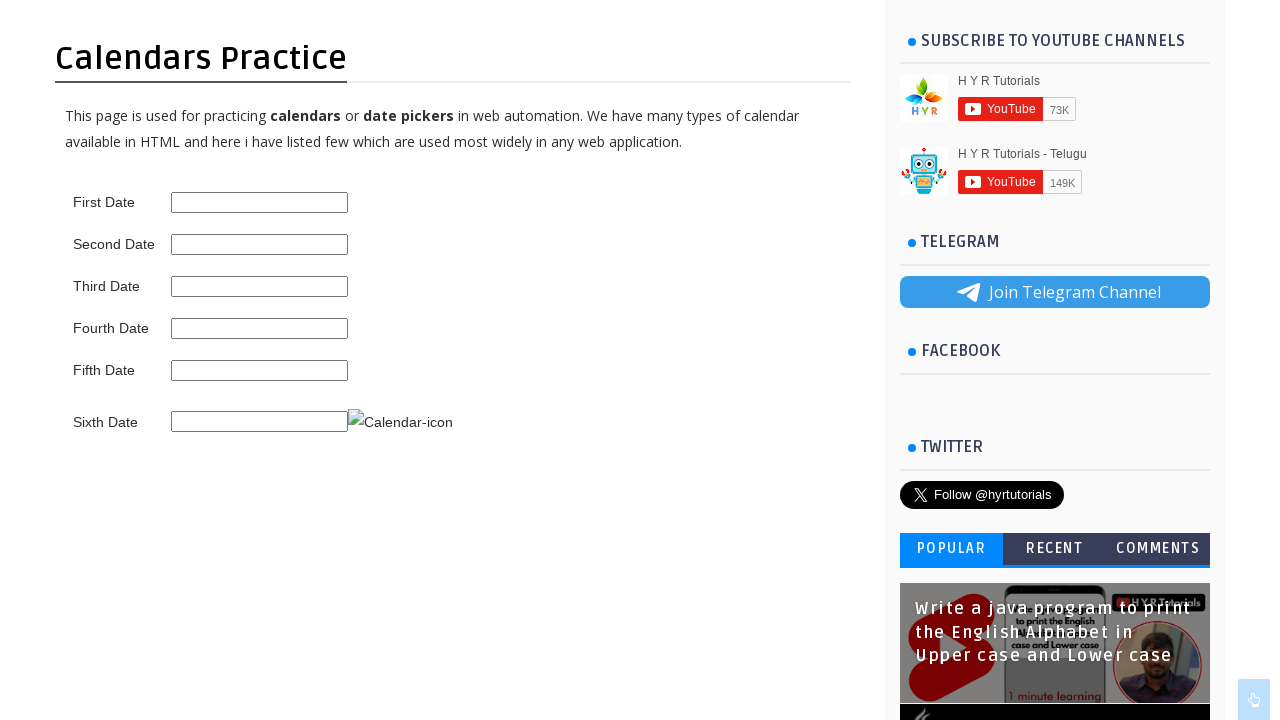

Clicked on the first date picker to open the calendar widget at (260, 202) on #first_date_picker
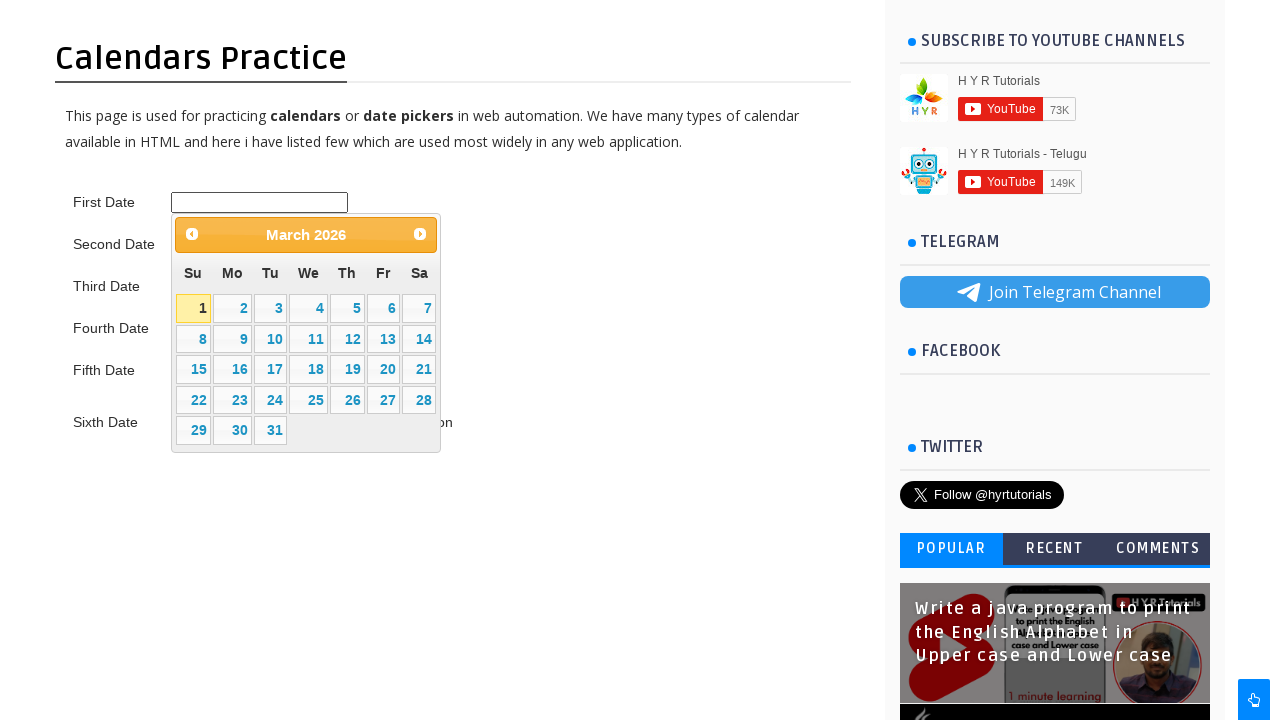

Clicked previous button to navigate backwards in calendar (current: March 2026) at (192, 234) on xpath=//*[@id='ui-datepicker-div']/div/a[1]/span
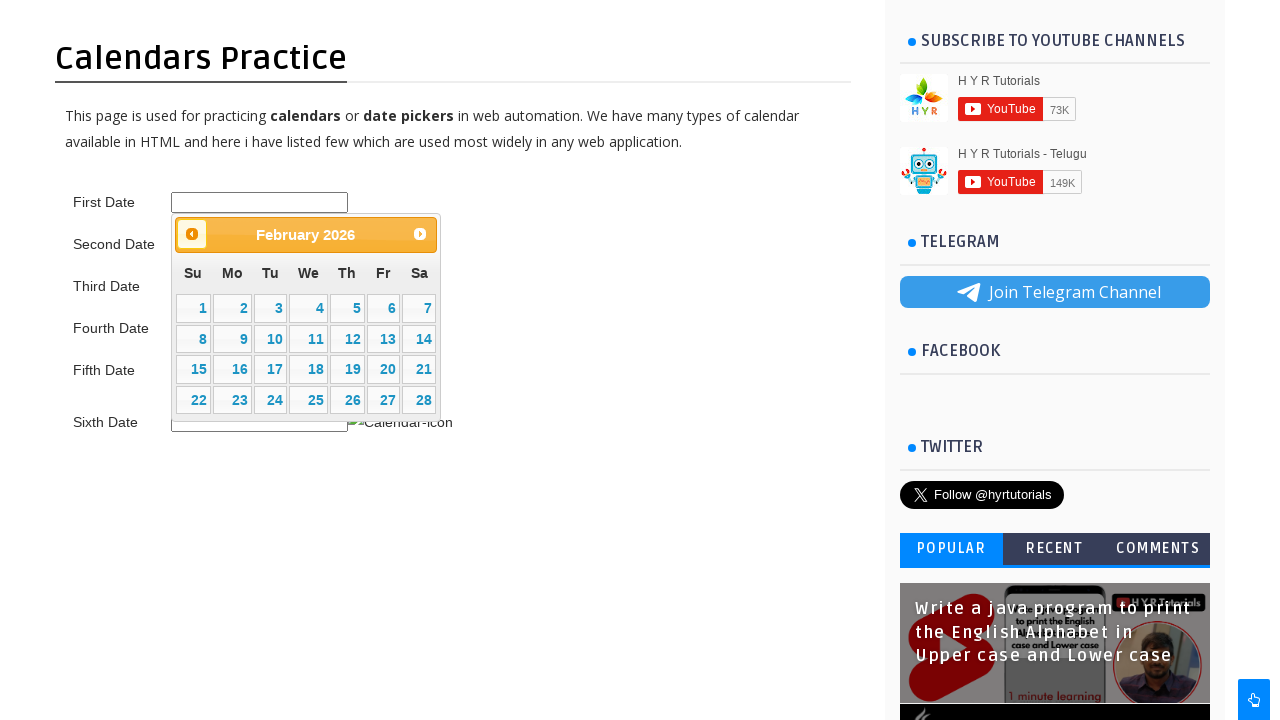

Waited 200ms for calendar to update
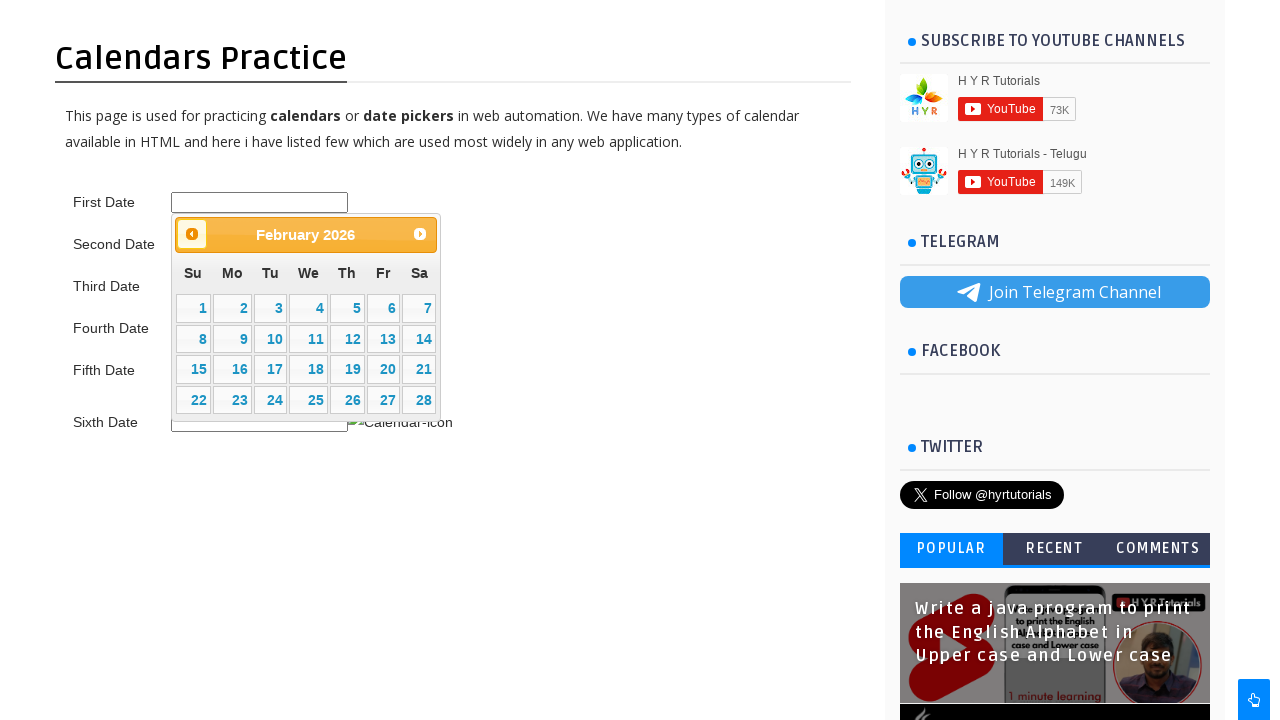

Clicked previous button to navigate backwards in calendar (current: February 2026) at (192, 234) on xpath=//*[@id='ui-datepicker-div']/div/a[1]/span
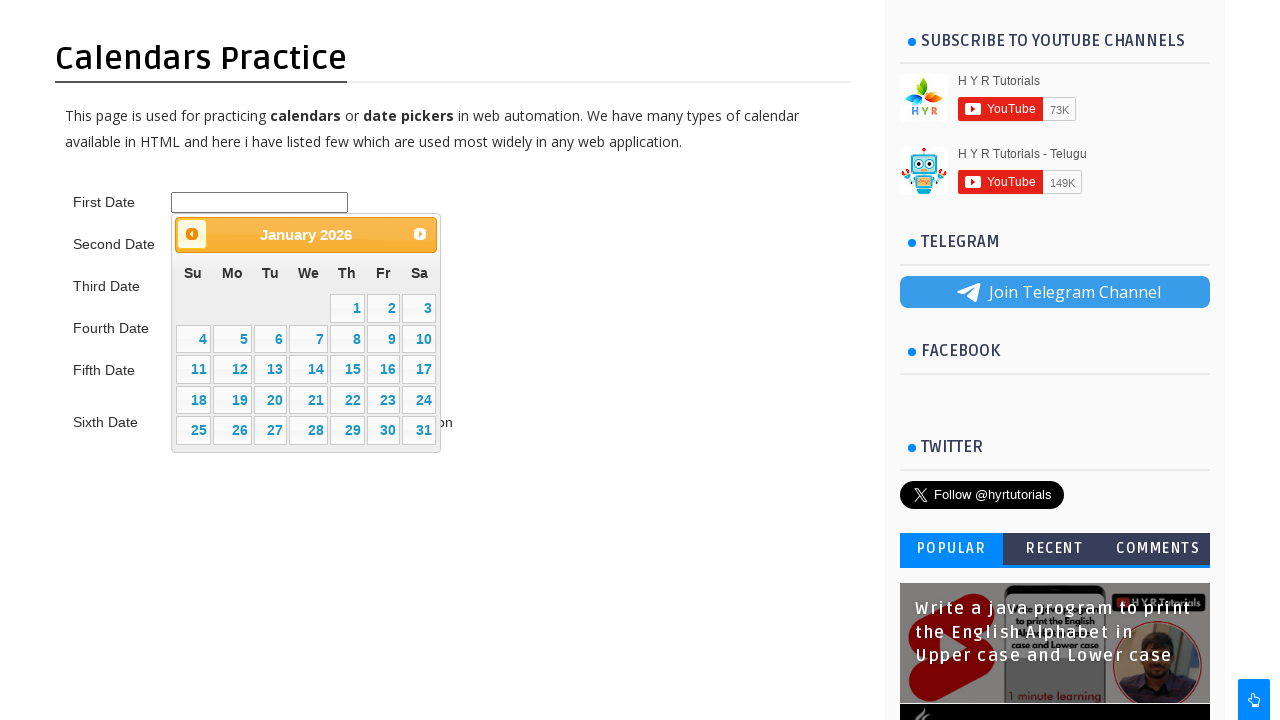

Waited 200ms for calendar to update
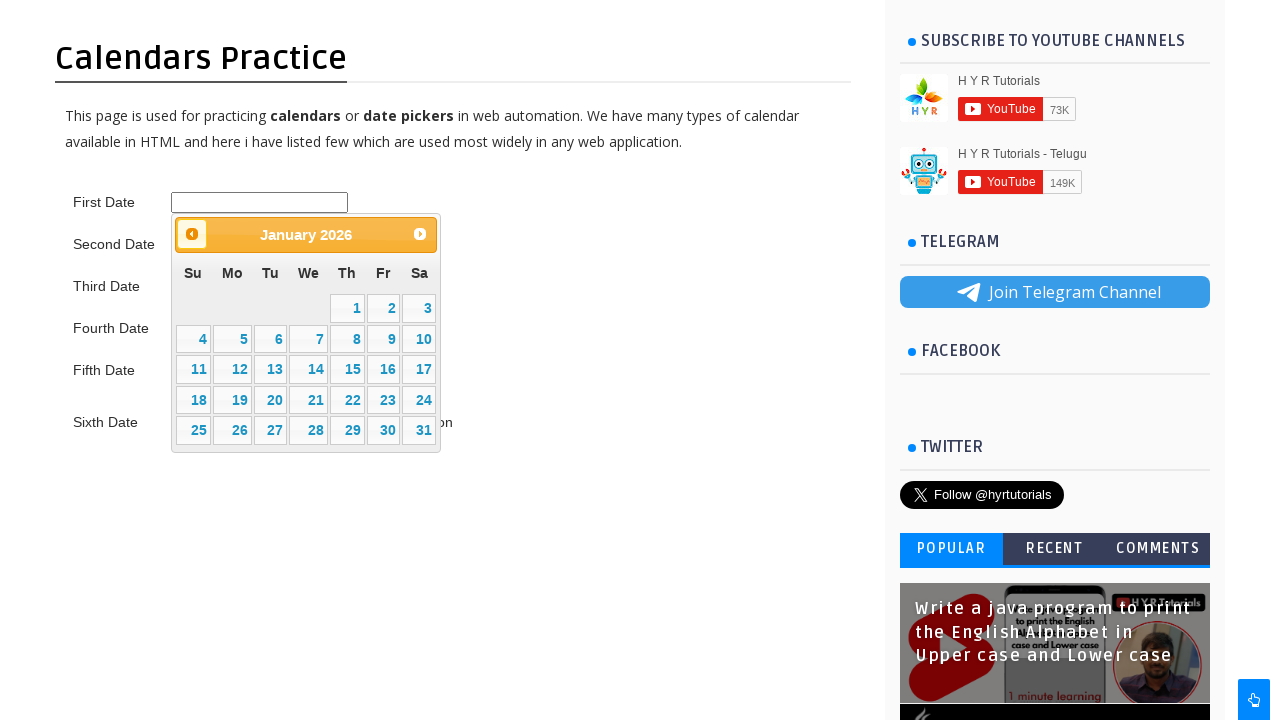

Clicked previous button to navigate backwards in calendar (current: January 2026) at (192, 234) on xpath=//*[@id='ui-datepicker-div']/div/a[1]/span
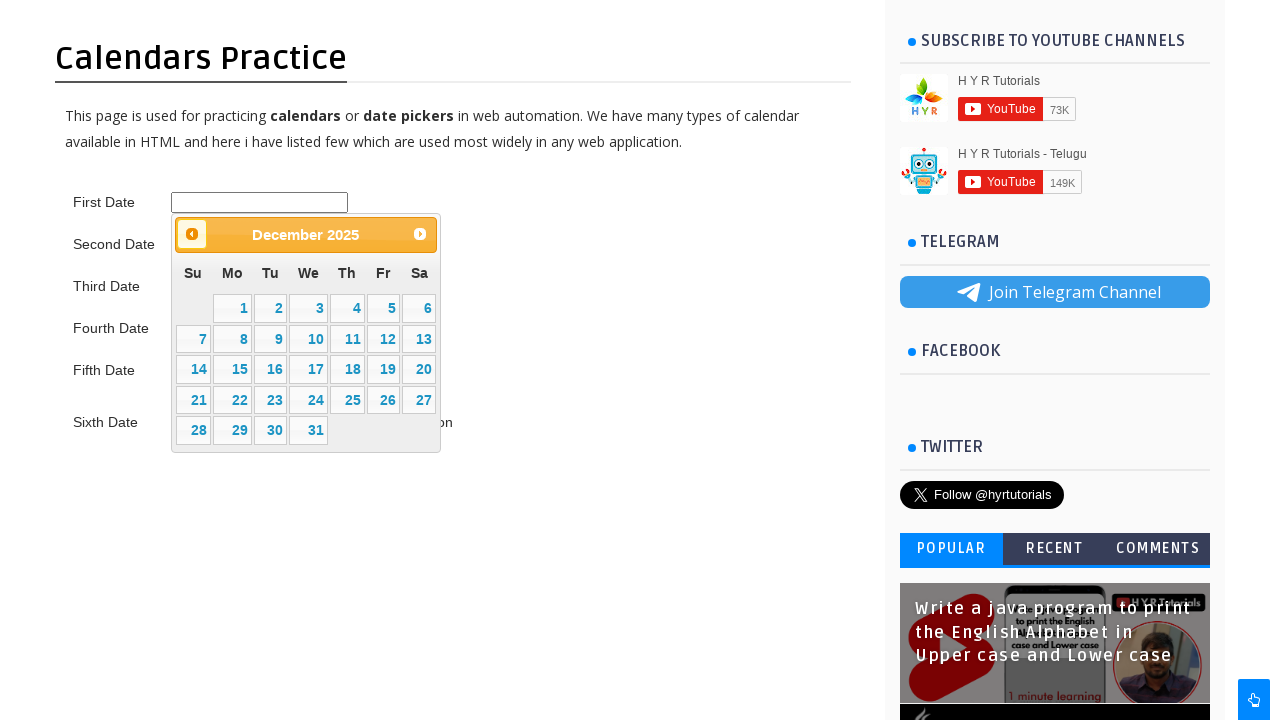

Waited 200ms for calendar to update
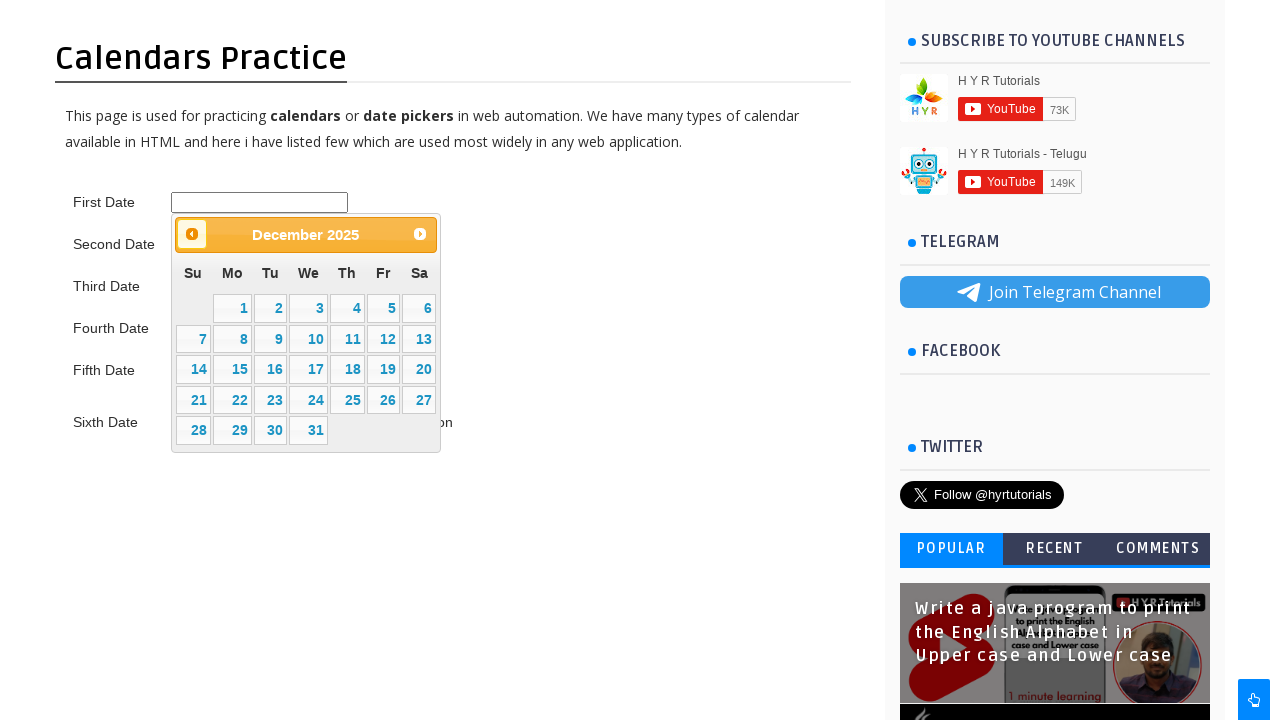

Clicked previous button to navigate backwards in calendar (current: December 2025) at (192, 234) on xpath=//*[@id='ui-datepicker-div']/div/a[1]/span
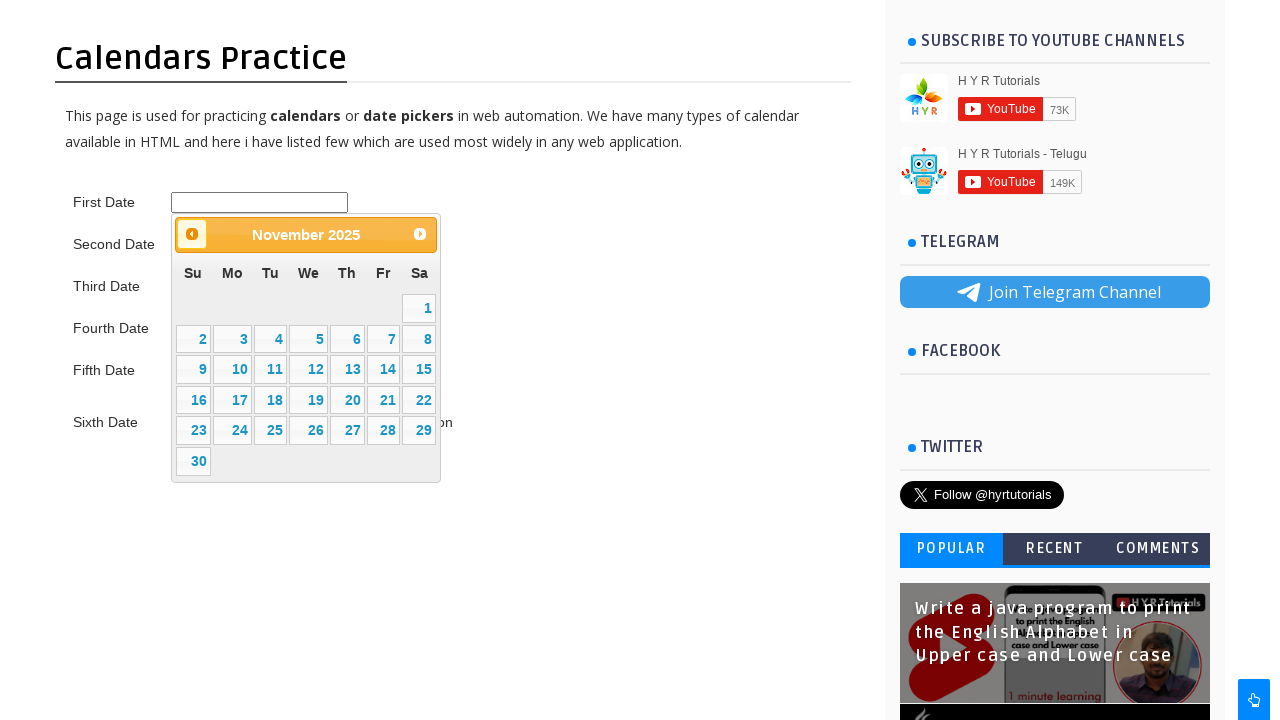

Waited 200ms for calendar to update
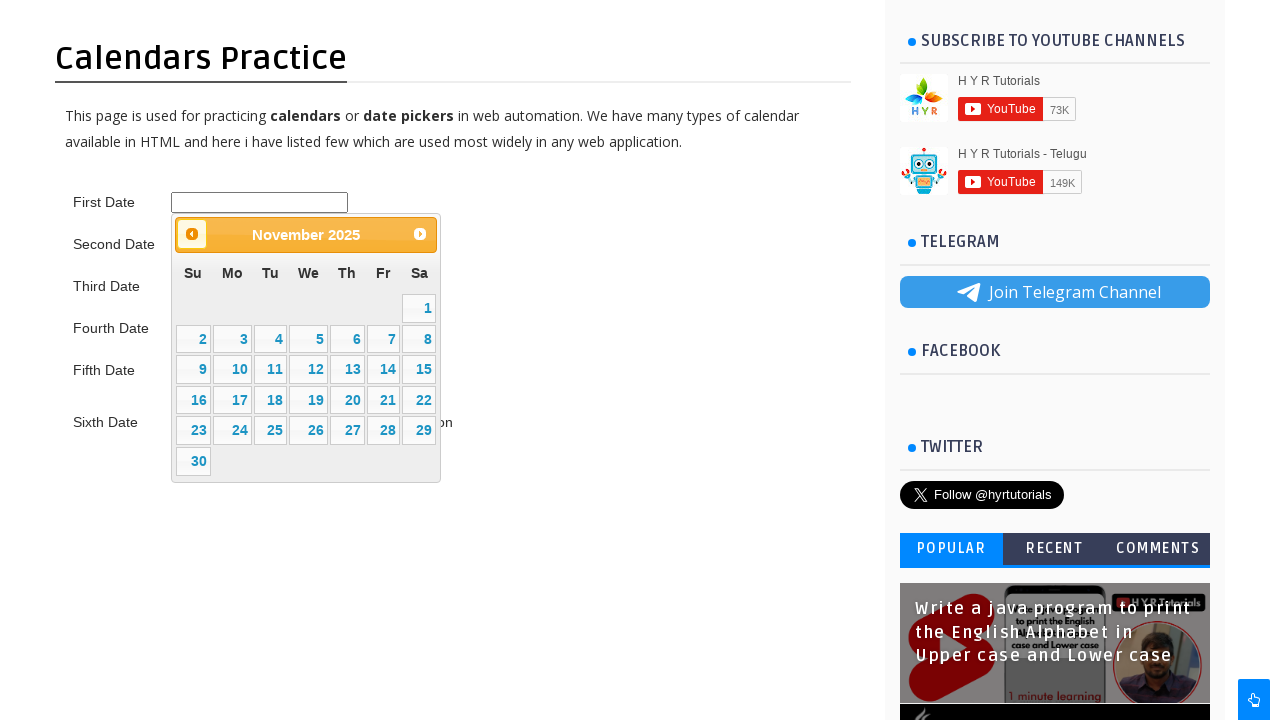

Clicked previous button to navigate backwards in calendar (current: November 2025) at (192, 234) on xpath=//*[@id='ui-datepicker-div']/div/a[1]/span
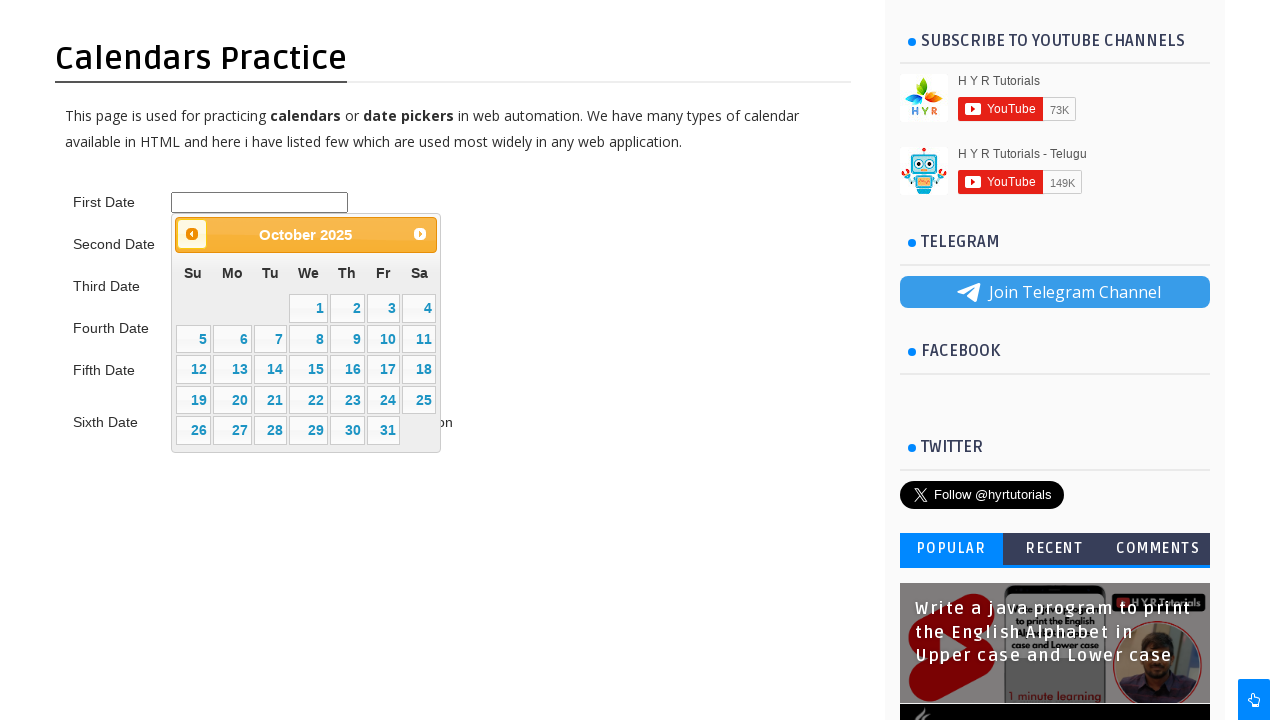

Waited 200ms for calendar to update
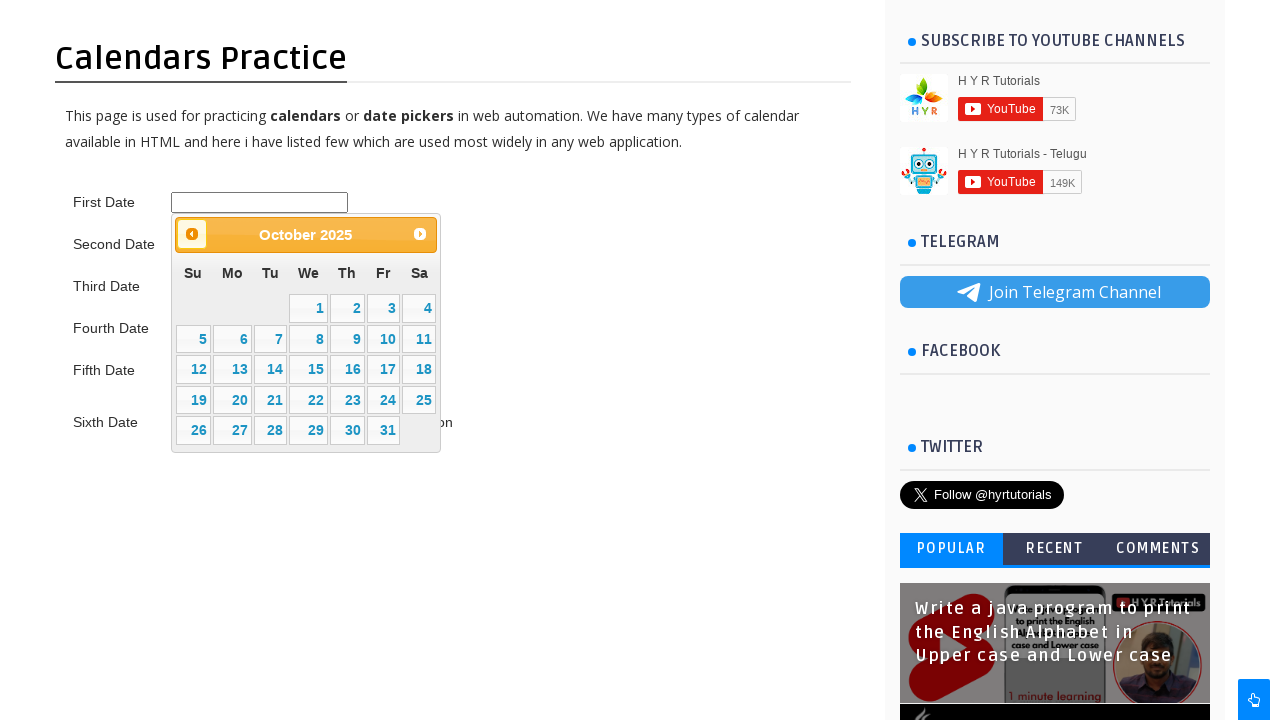

Clicked previous button to navigate backwards in calendar (current: October 2025) at (192, 234) on xpath=//*[@id='ui-datepicker-div']/div/a[1]/span
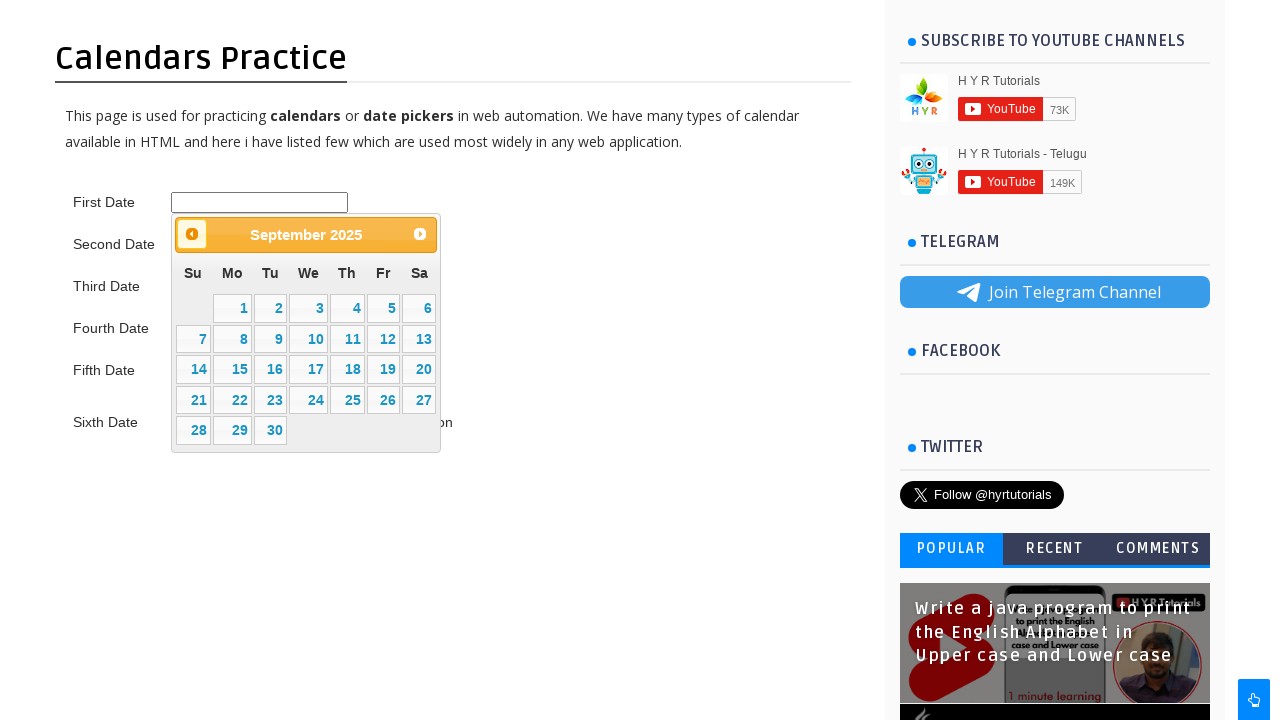

Waited 200ms for calendar to update
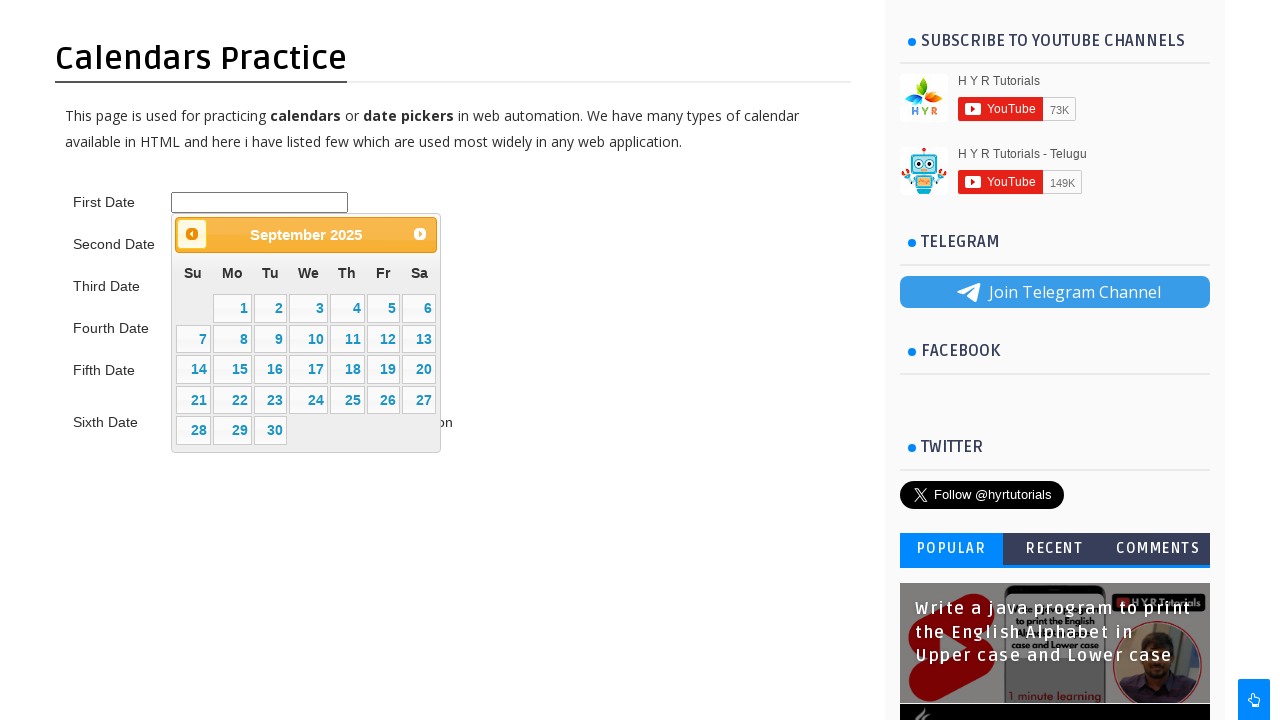

Clicked previous button to navigate backwards in calendar (current: September 2025) at (192, 234) on xpath=//*[@id='ui-datepicker-div']/div/a[1]/span
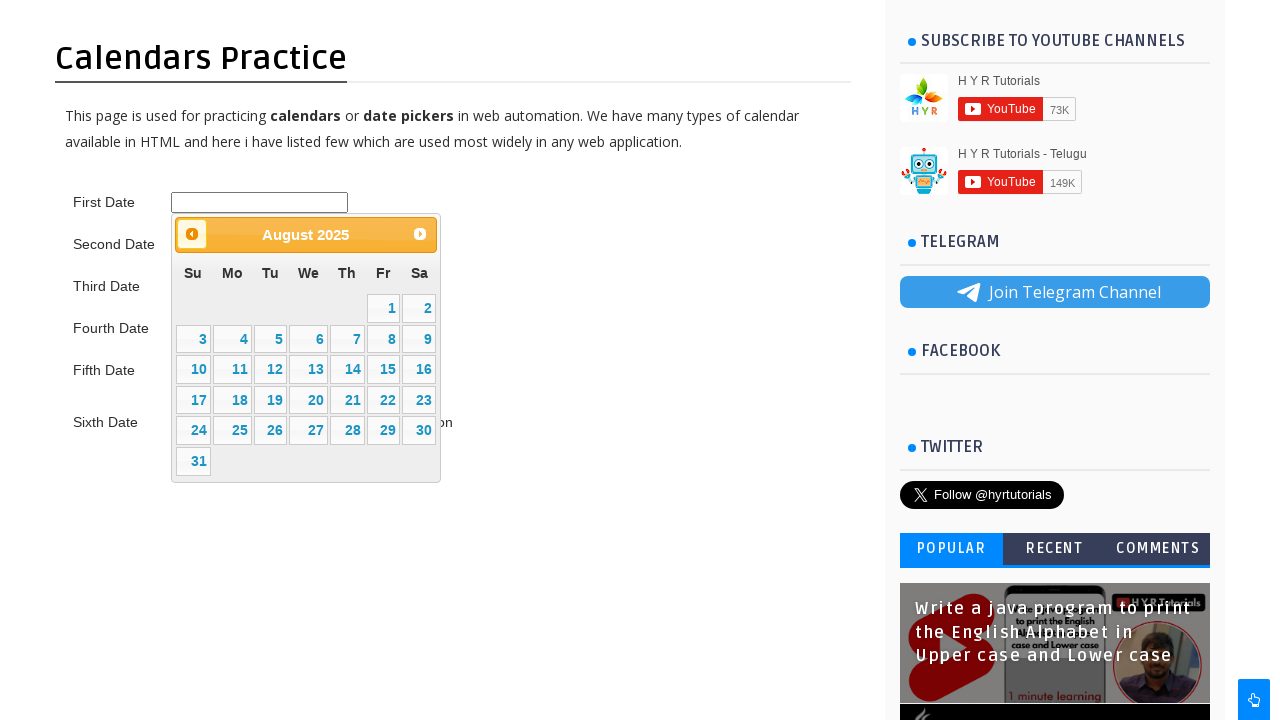

Waited 200ms for calendar to update
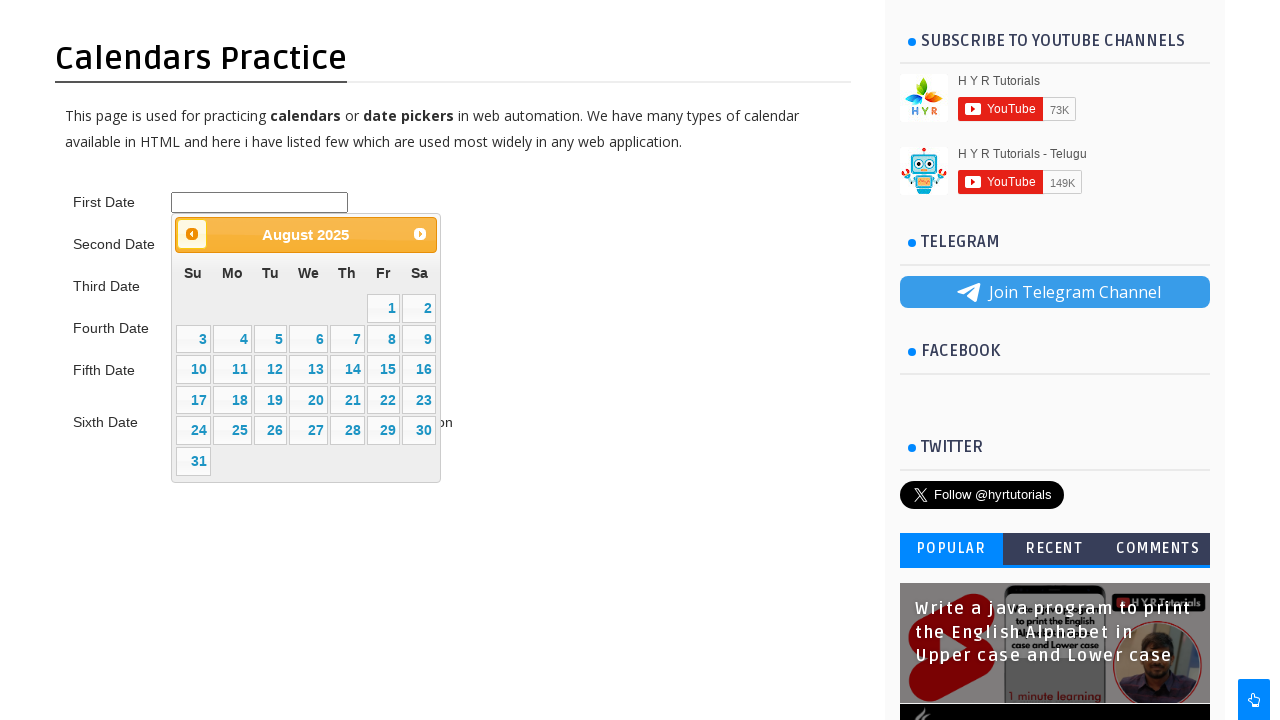

Clicked previous button to navigate backwards in calendar (current: August 2025) at (192, 234) on xpath=//*[@id='ui-datepicker-div']/div/a[1]/span
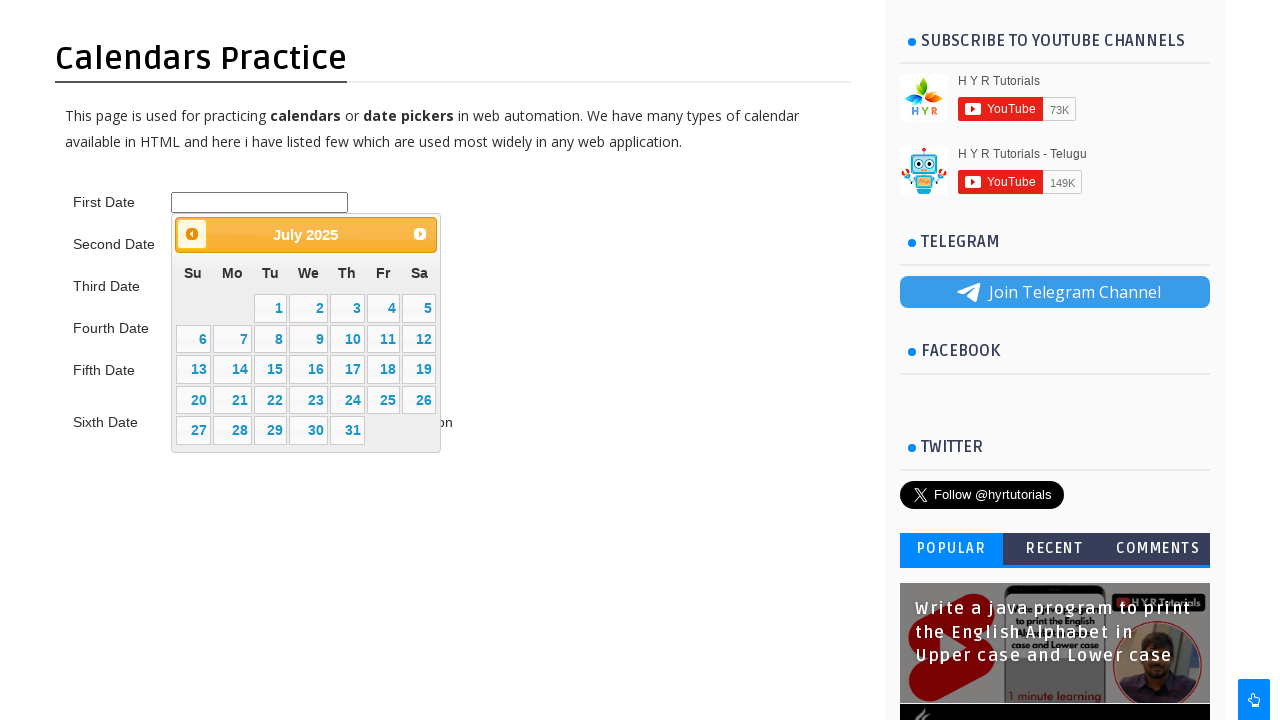

Waited 200ms for calendar to update
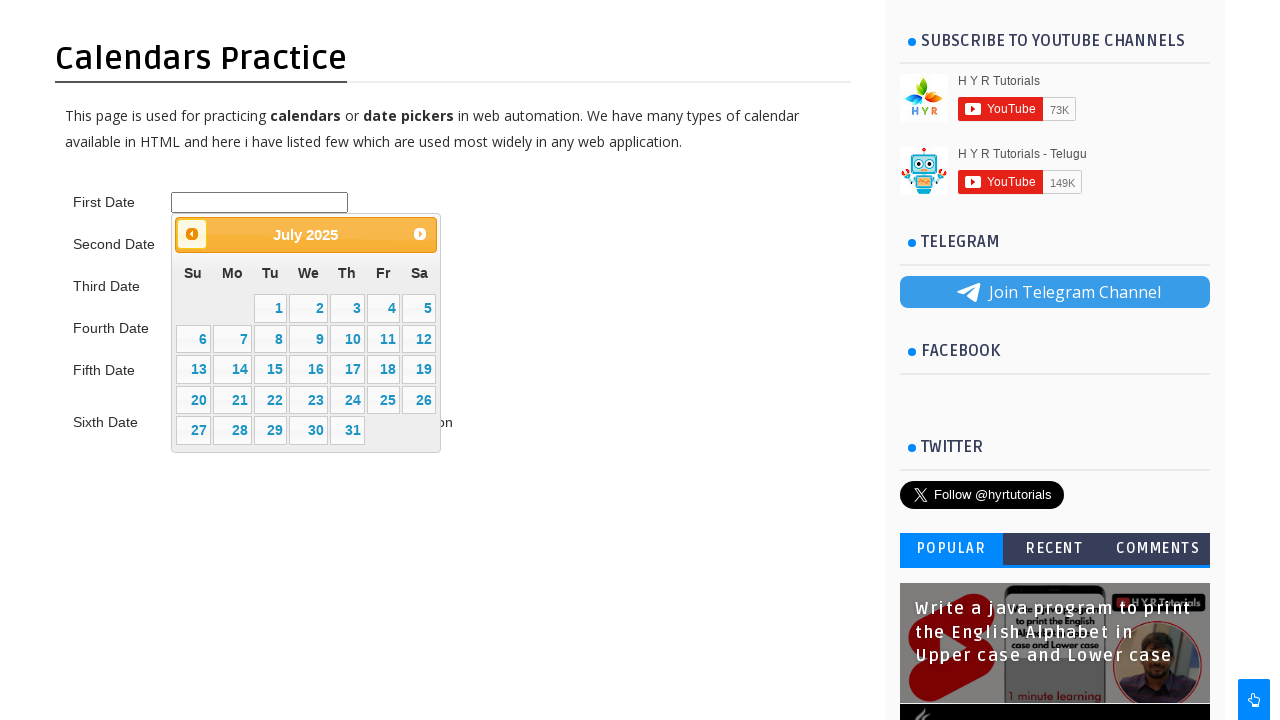

Clicked previous button to navigate backwards in calendar (current: July 2025) at (192, 234) on xpath=//*[@id='ui-datepicker-div']/div/a[1]/span
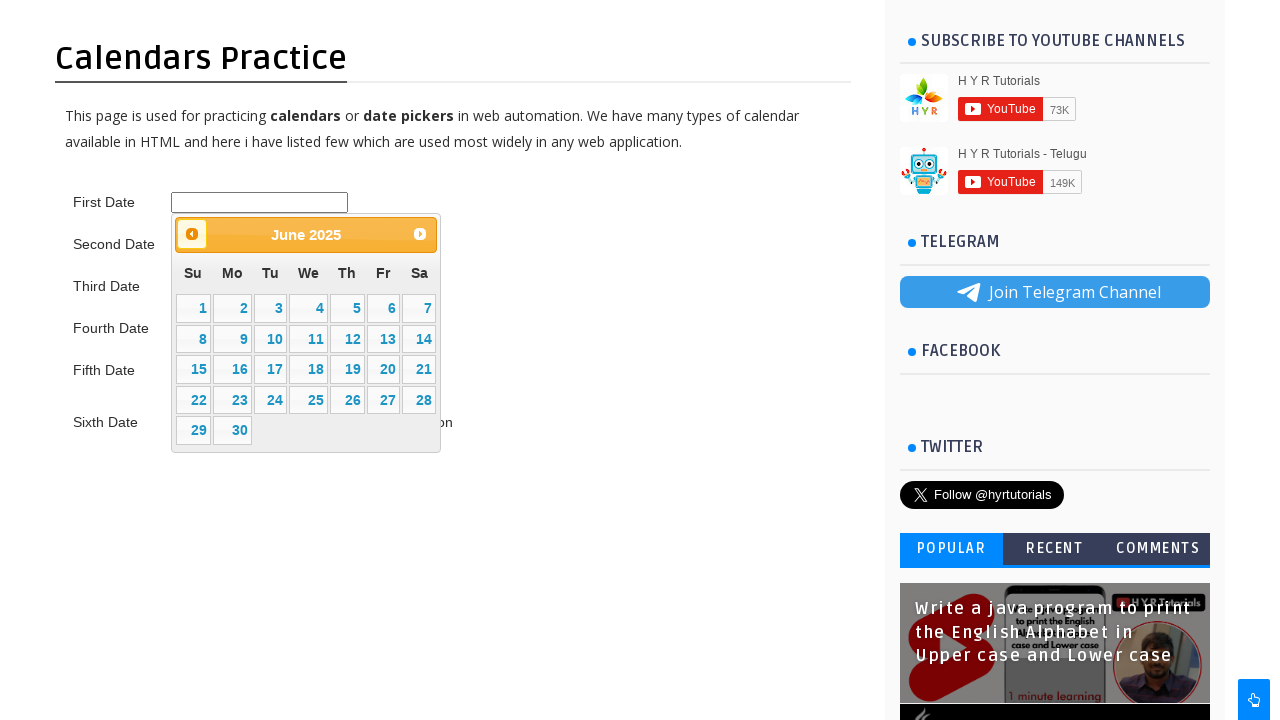

Waited 200ms for calendar to update
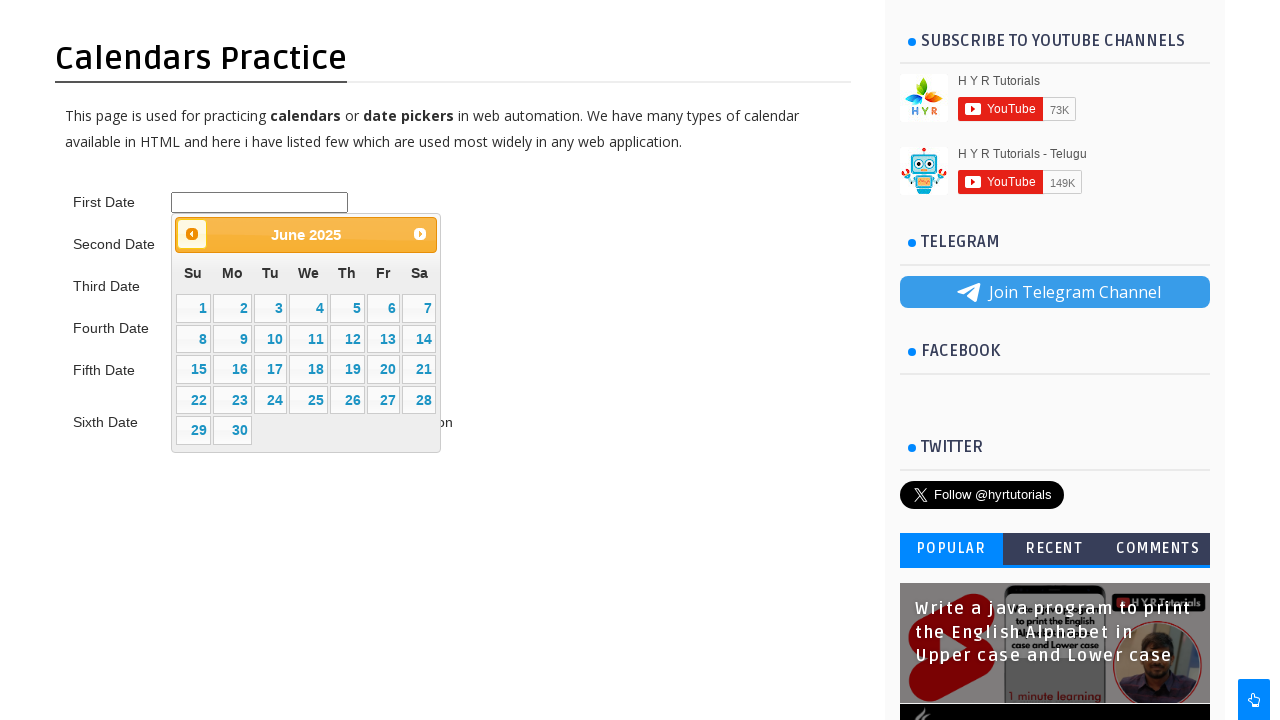

Clicked previous button to navigate backwards in calendar (current: June 2025) at (192, 234) on xpath=//*[@id='ui-datepicker-div']/div/a[1]/span
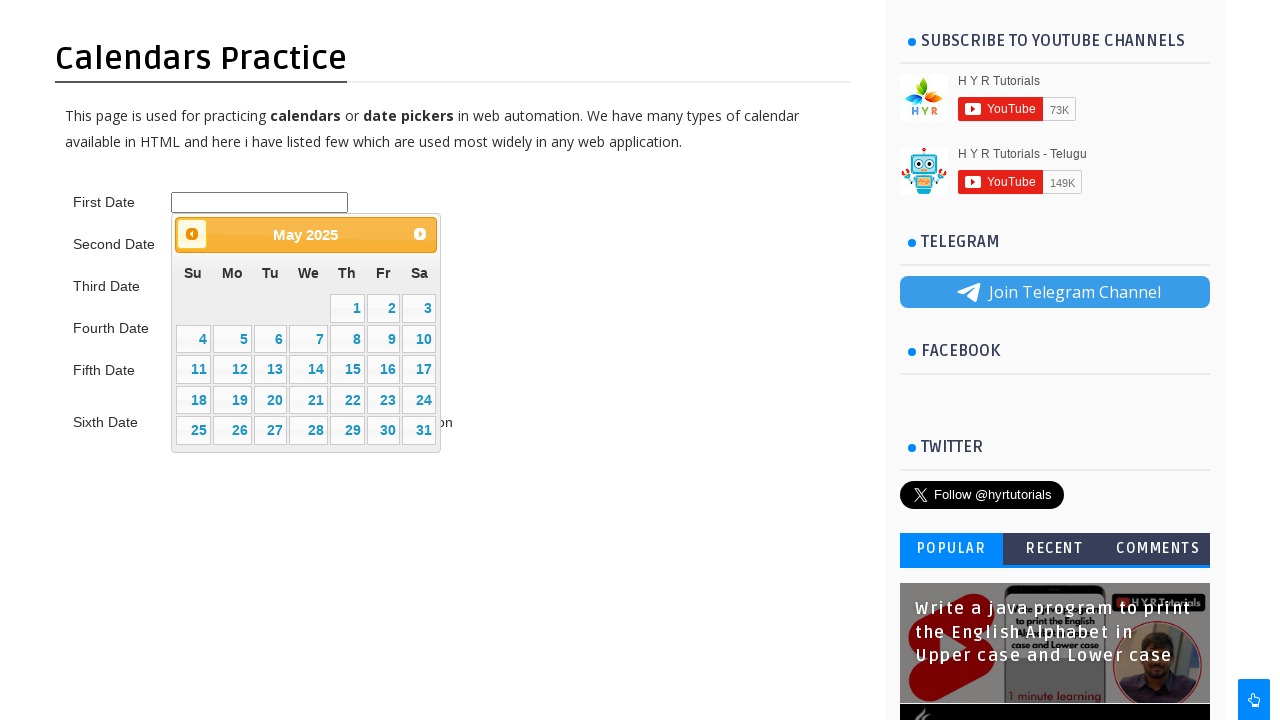

Waited 200ms for calendar to update
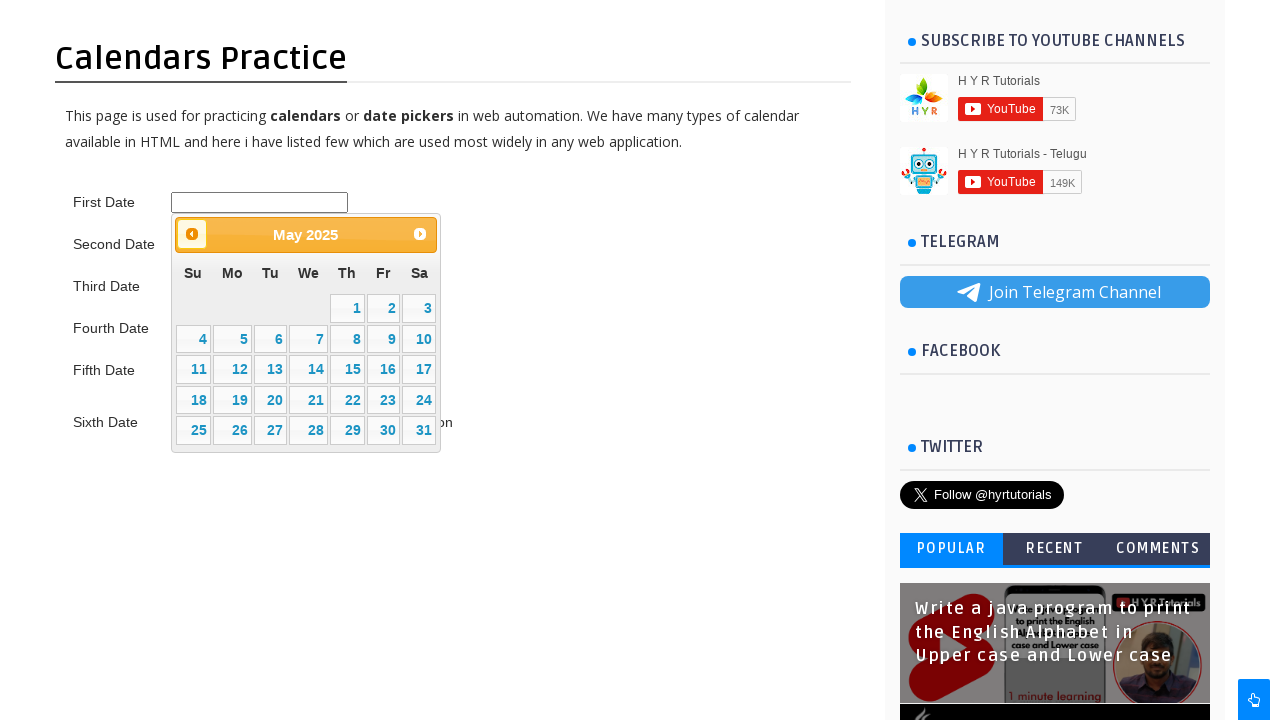

Clicked previous button to navigate backwards in calendar (current: May 2025) at (192, 234) on xpath=//*[@id='ui-datepicker-div']/div/a[1]/span
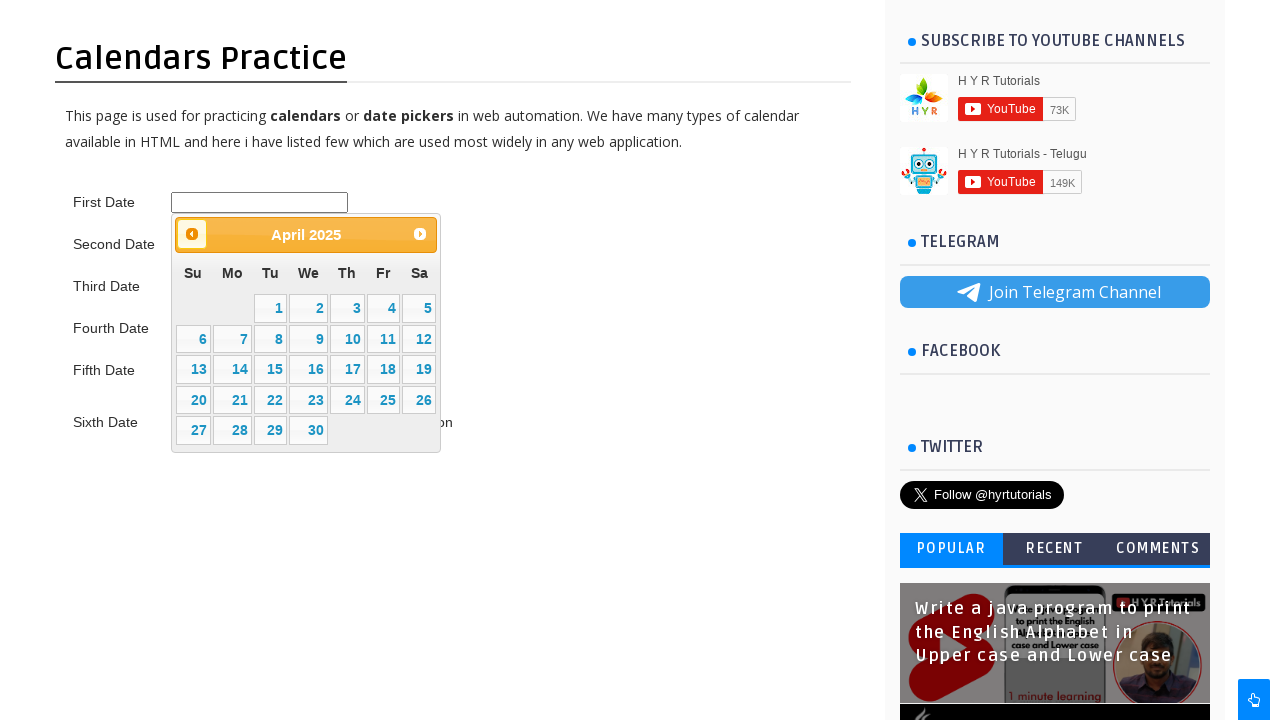

Waited 200ms for calendar to update
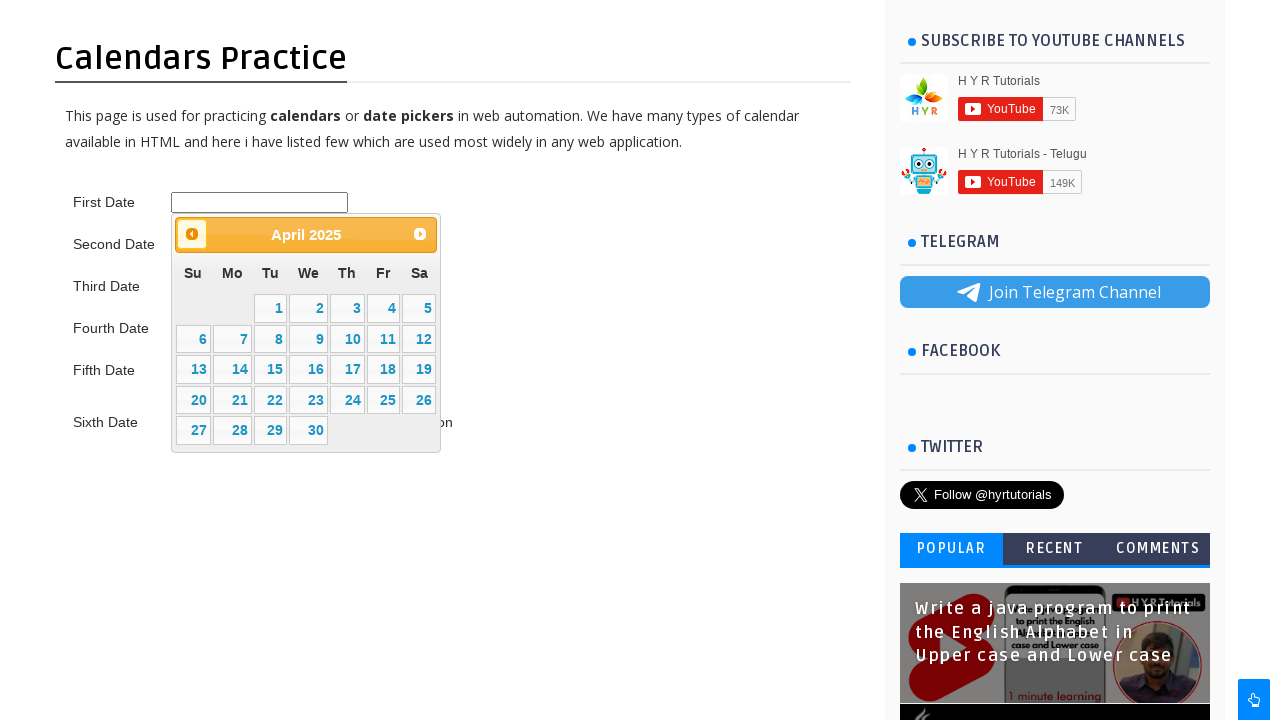

Clicked previous button to navigate backwards in calendar (current: April 2025) at (192, 234) on xpath=//*[@id='ui-datepicker-div']/div/a[1]/span
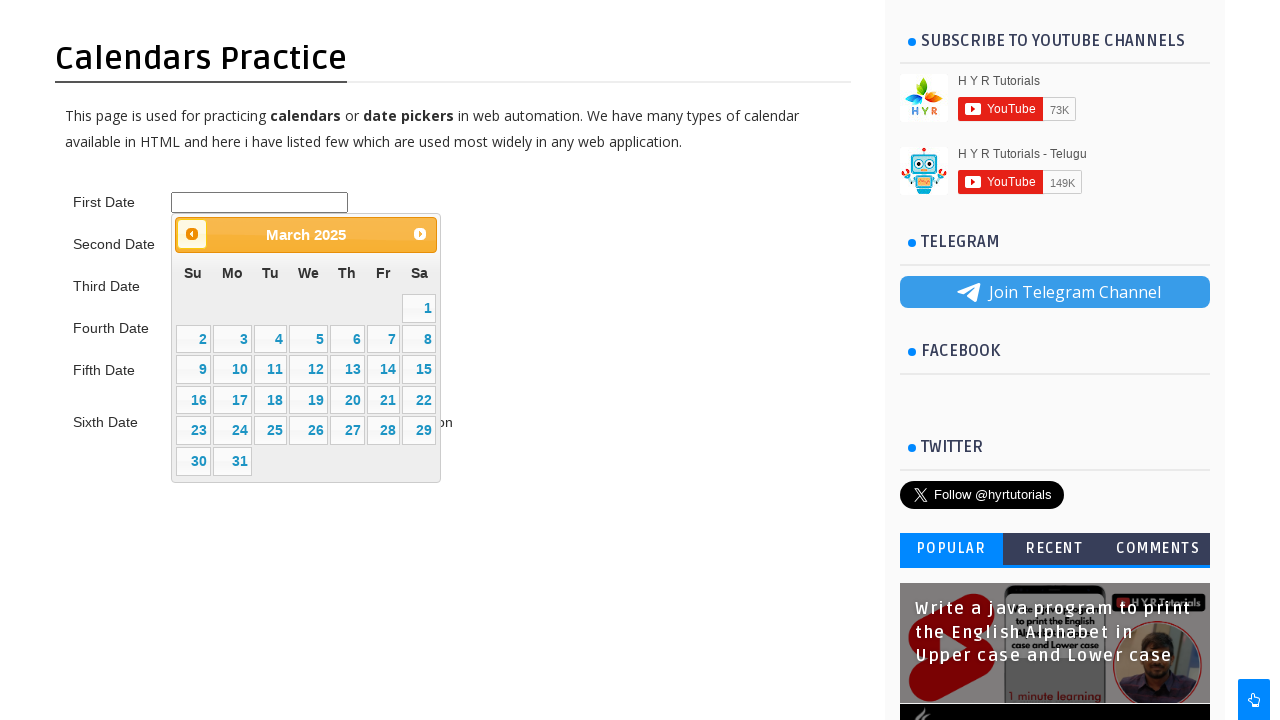

Waited 200ms for calendar to update
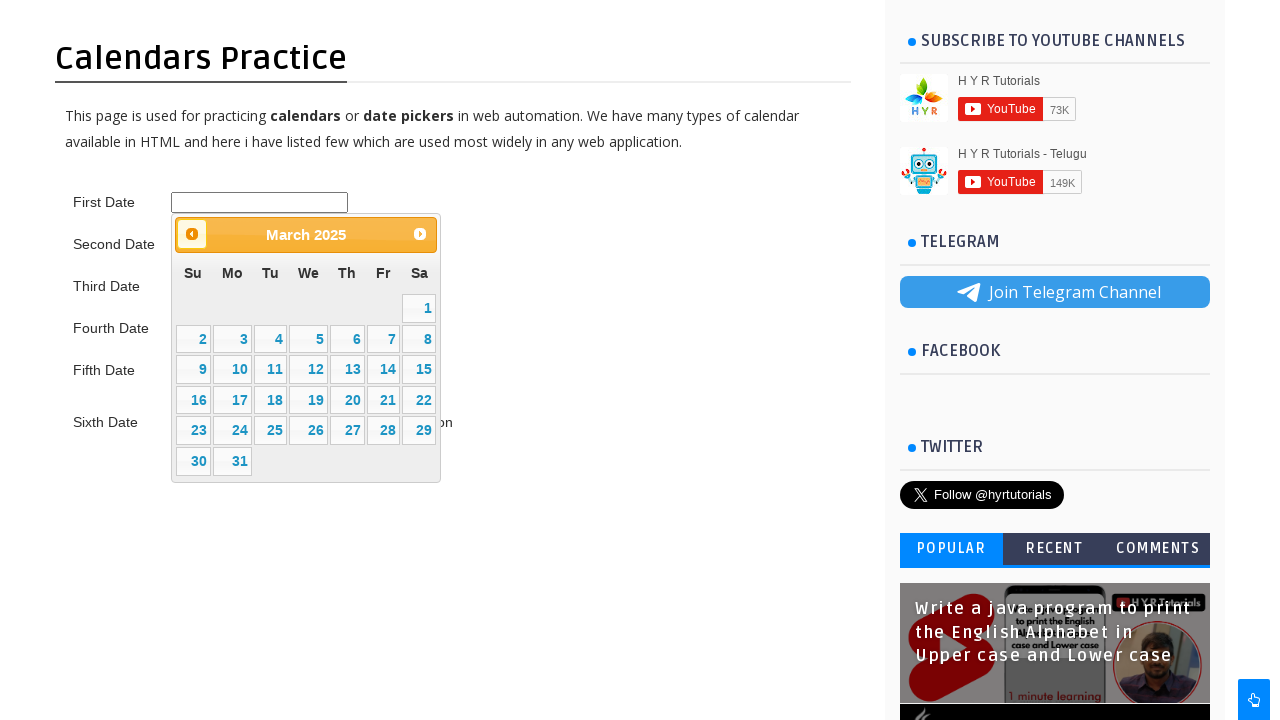

Clicked previous button to navigate backwards in calendar (current: March 2025) at (192, 234) on xpath=//*[@id='ui-datepicker-div']/div/a[1]/span
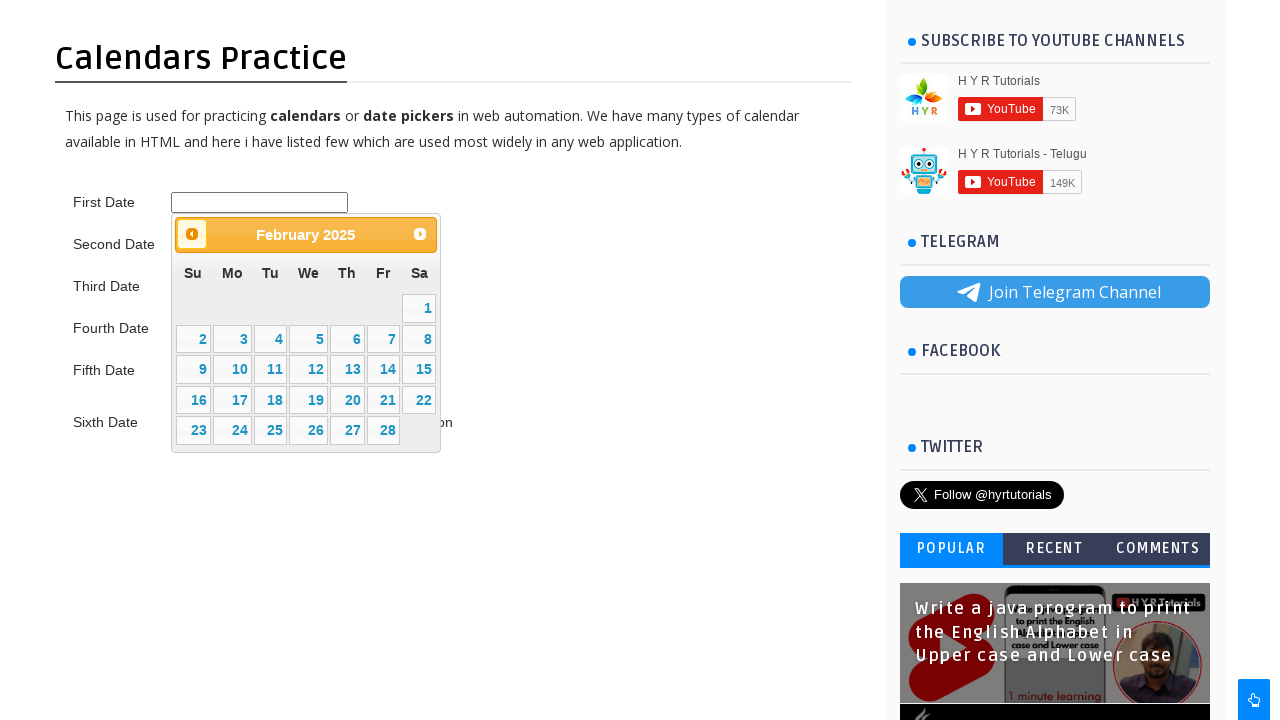

Waited 200ms for calendar to update
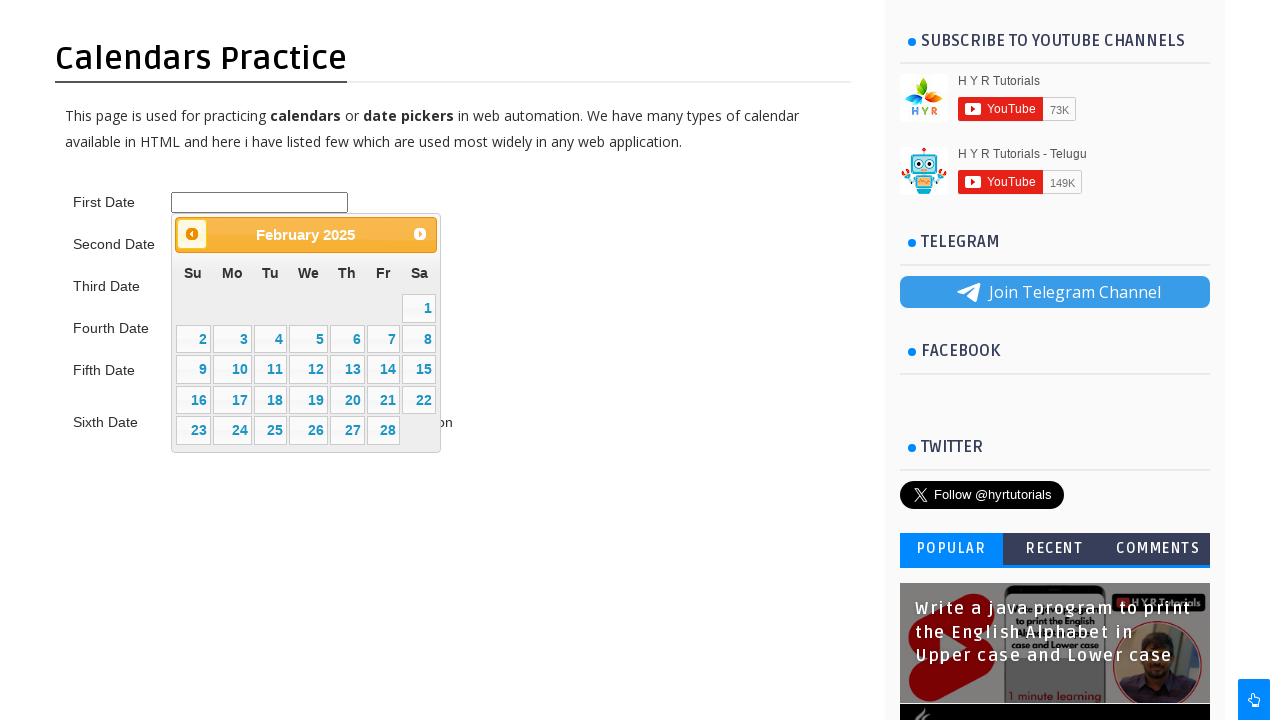

Clicked previous button to navigate backwards in calendar (current: February 2025) at (192, 234) on xpath=//*[@id='ui-datepicker-div']/div/a[1]/span
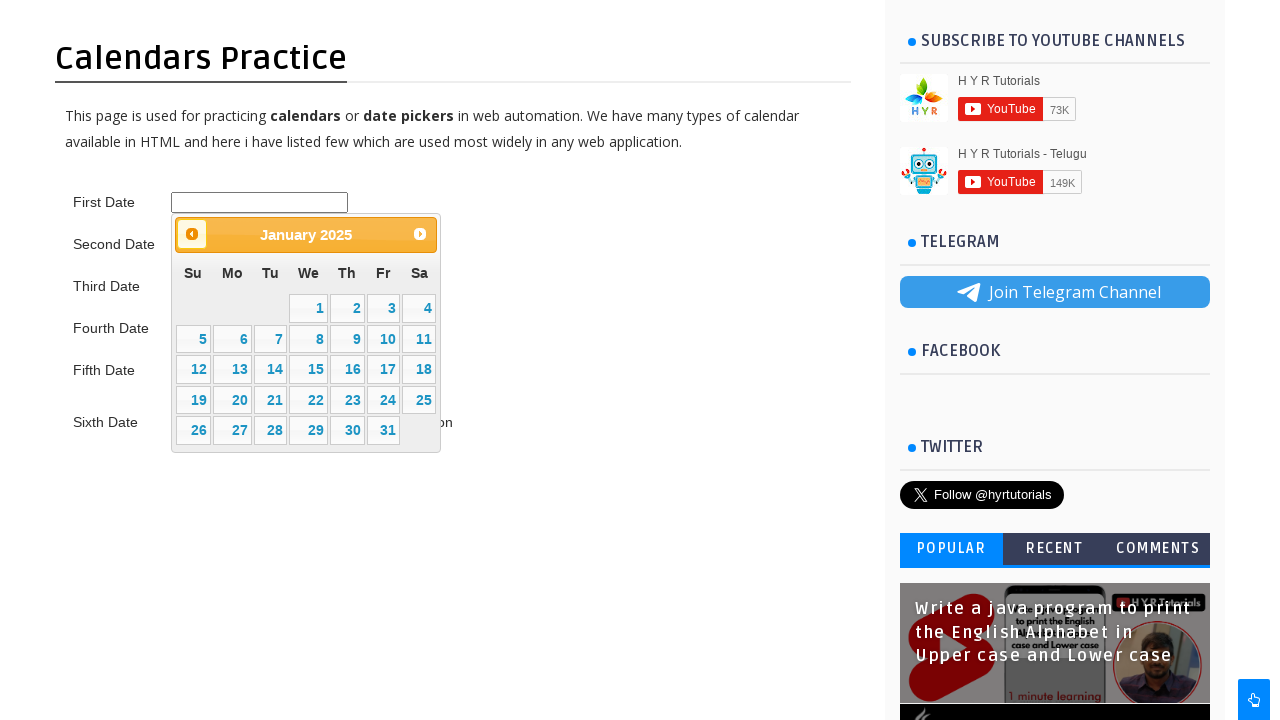

Waited 200ms for calendar to update
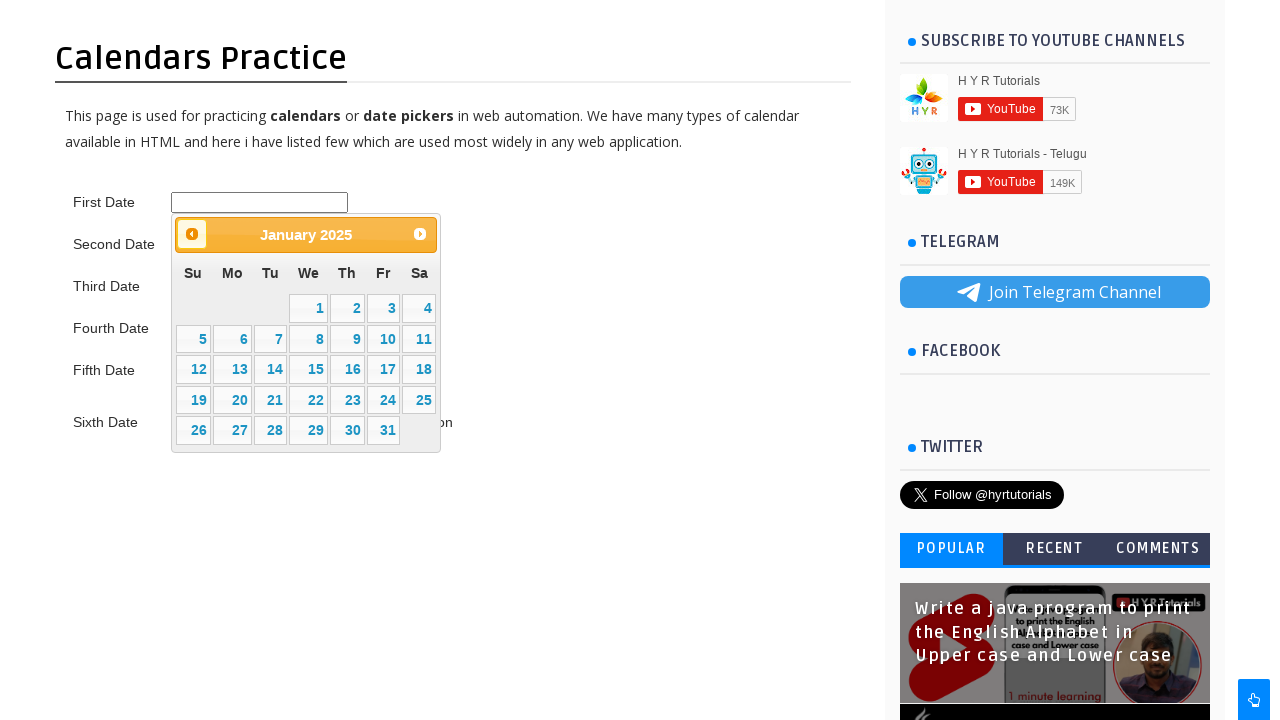

Clicked previous button to navigate backwards in calendar (current: January 2025) at (192, 234) on xpath=//*[@id='ui-datepicker-div']/div/a[1]/span
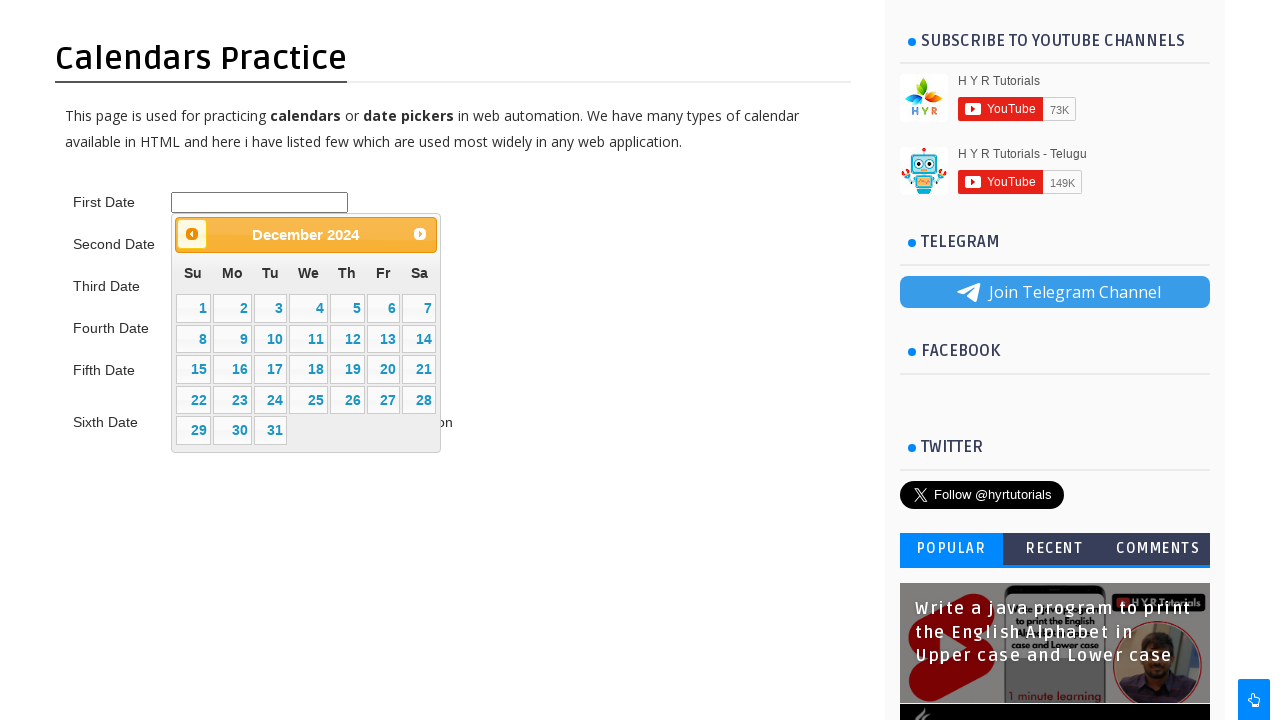

Waited 200ms for calendar to update
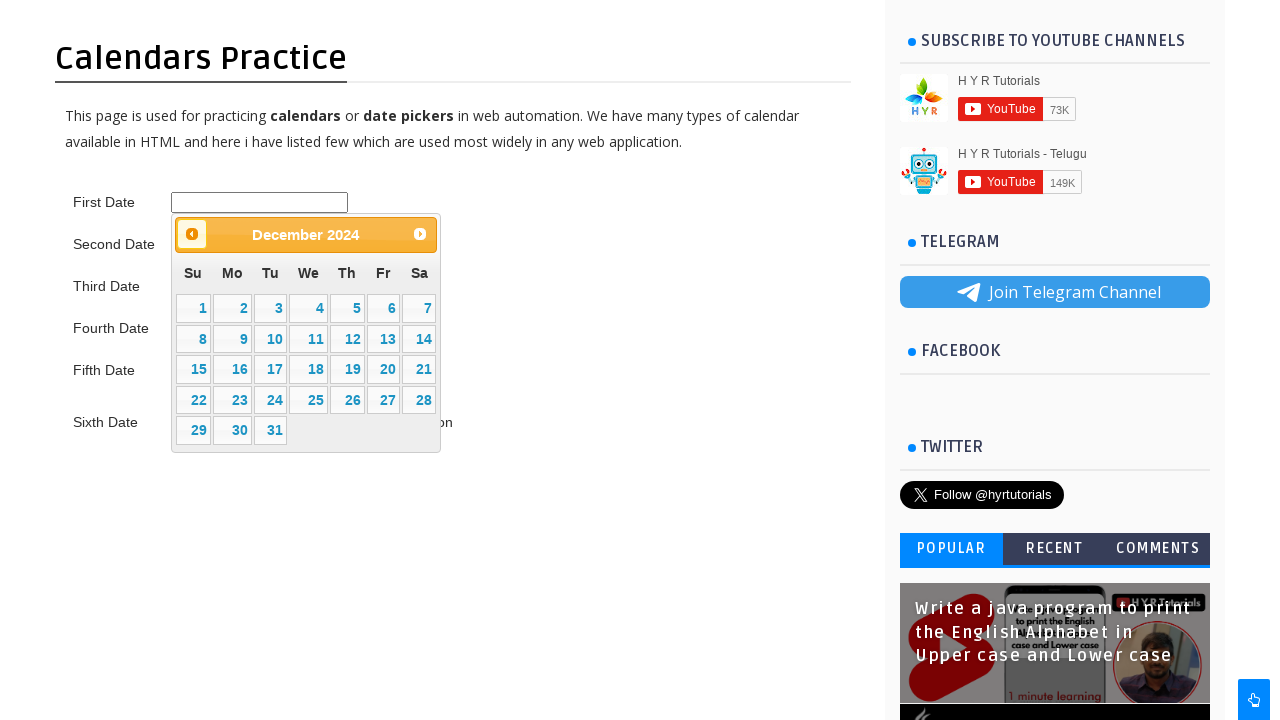

Clicked previous button to navigate backwards in calendar (current: December 2024) at (192, 234) on xpath=//*[@id='ui-datepicker-div']/div/a[1]/span
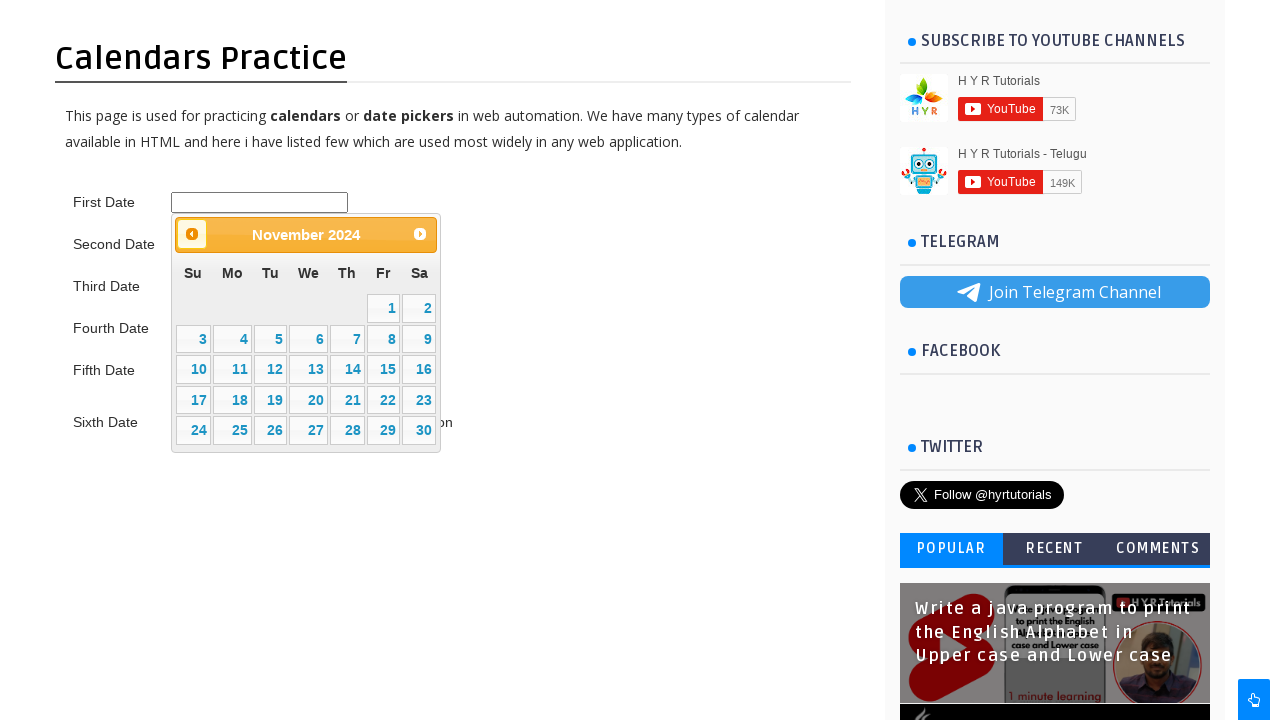

Waited 200ms for calendar to update
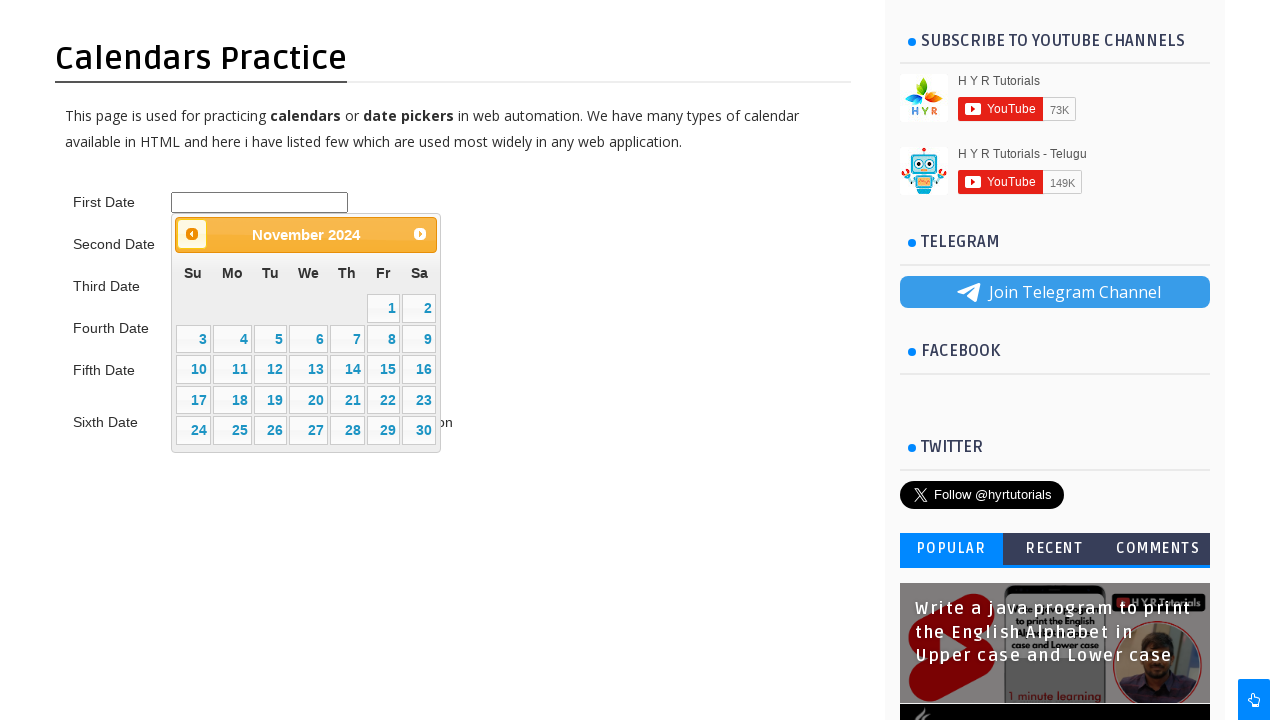

Clicked previous button to navigate backwards in calendar (current: November 2024) at (192, 234) on xpath=//*[@id='ui-datepicker-div']/div/a[1]/span
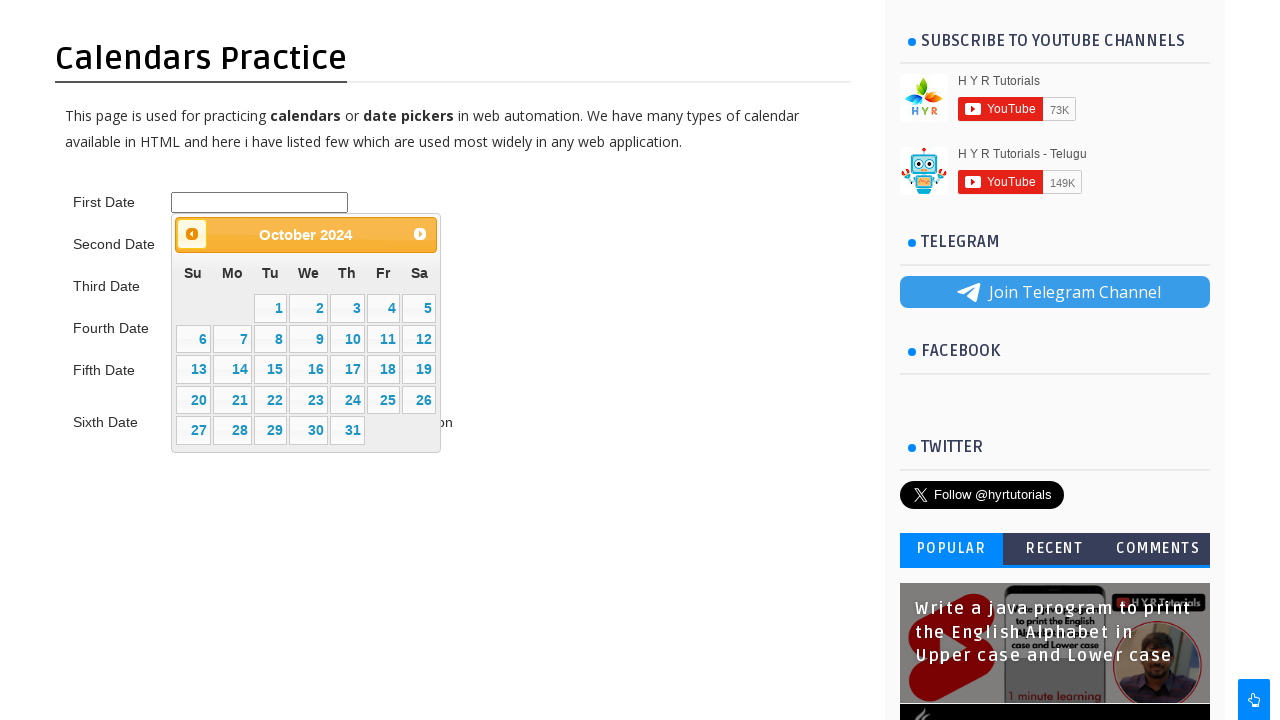

Waited 200ms for calendar to update
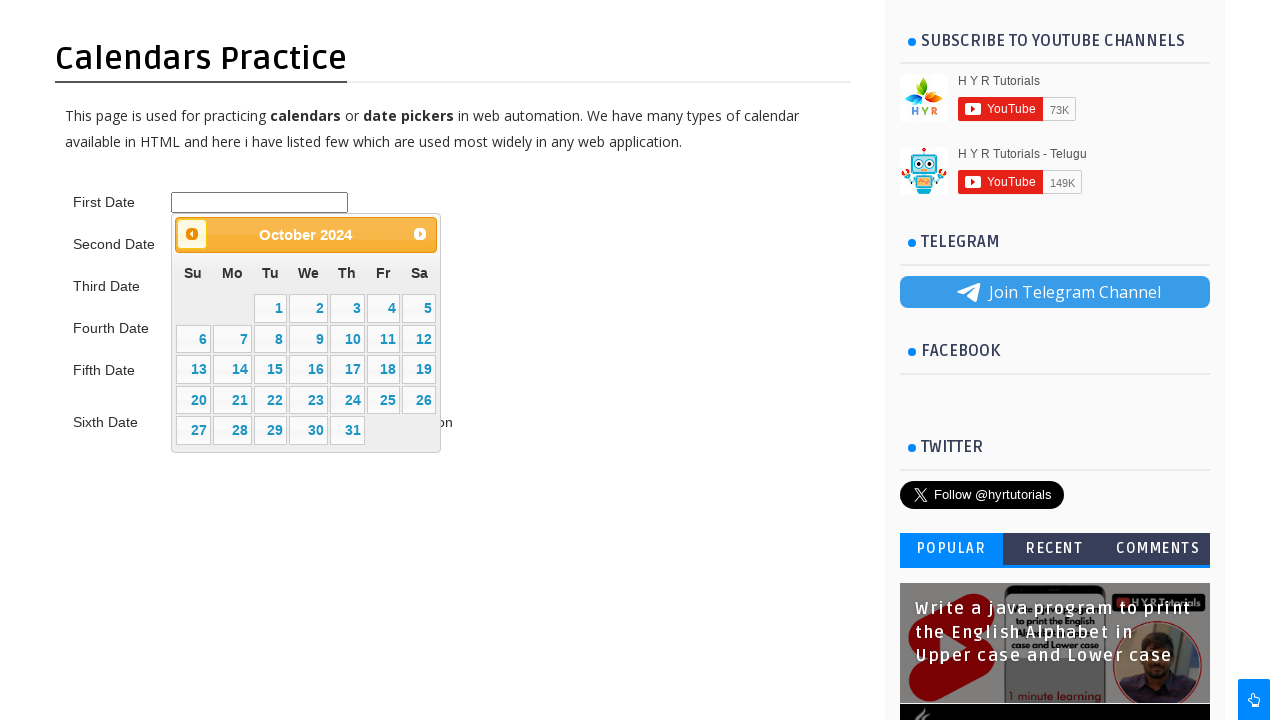

Clicked previous button to navigate backwards in calendar (current: October 2024) at (192, 234) on xpath=//*[@id='ui-datepicker-div']/div/a[1]/span
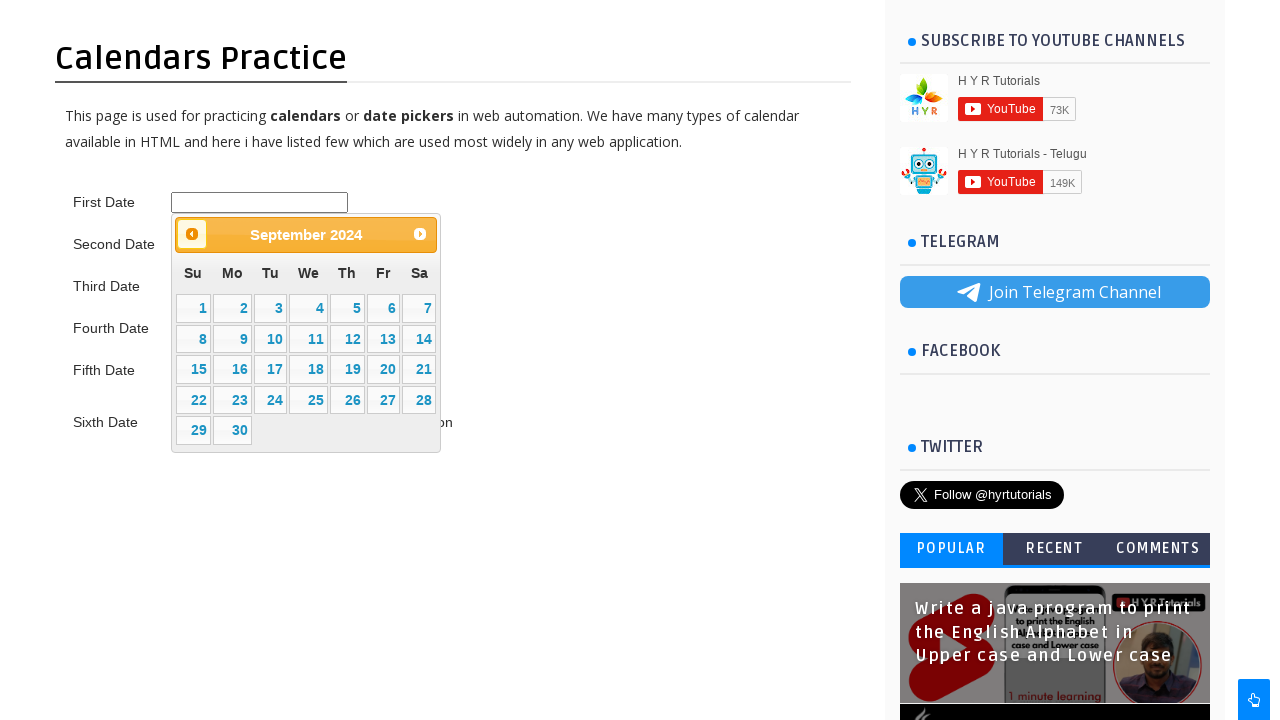

Waited 200ms for calendar to update
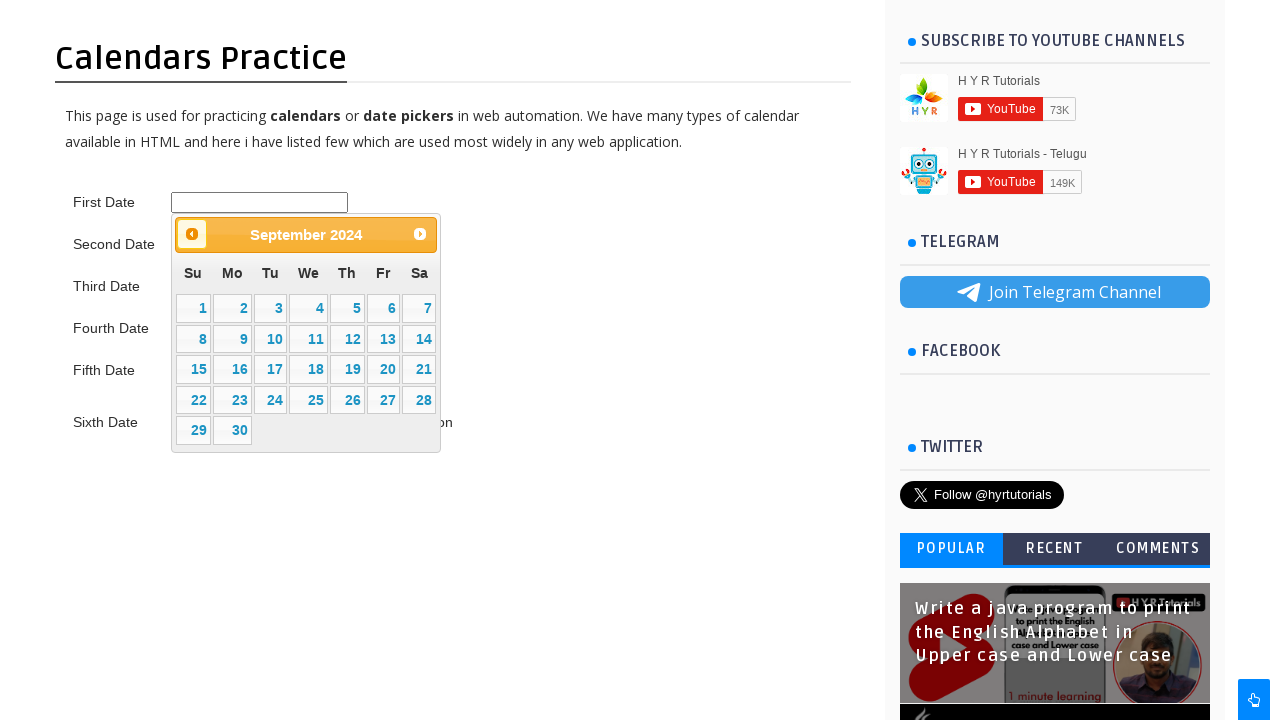

Clicked previous button to navigate backwards in calendar (current: September 2024) at (192, 234) on xpath=//*[@id='ui-datepicker-div']/div/a[1]/span
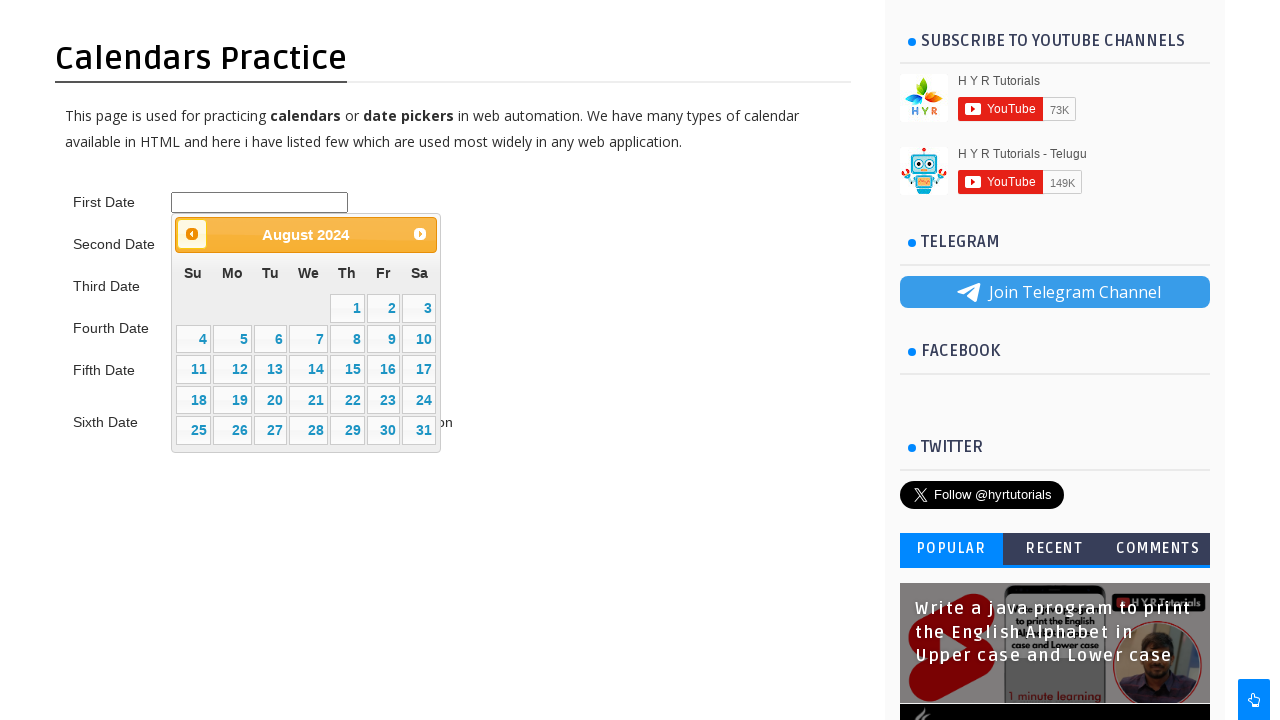

Waited 200ms for calendar to update
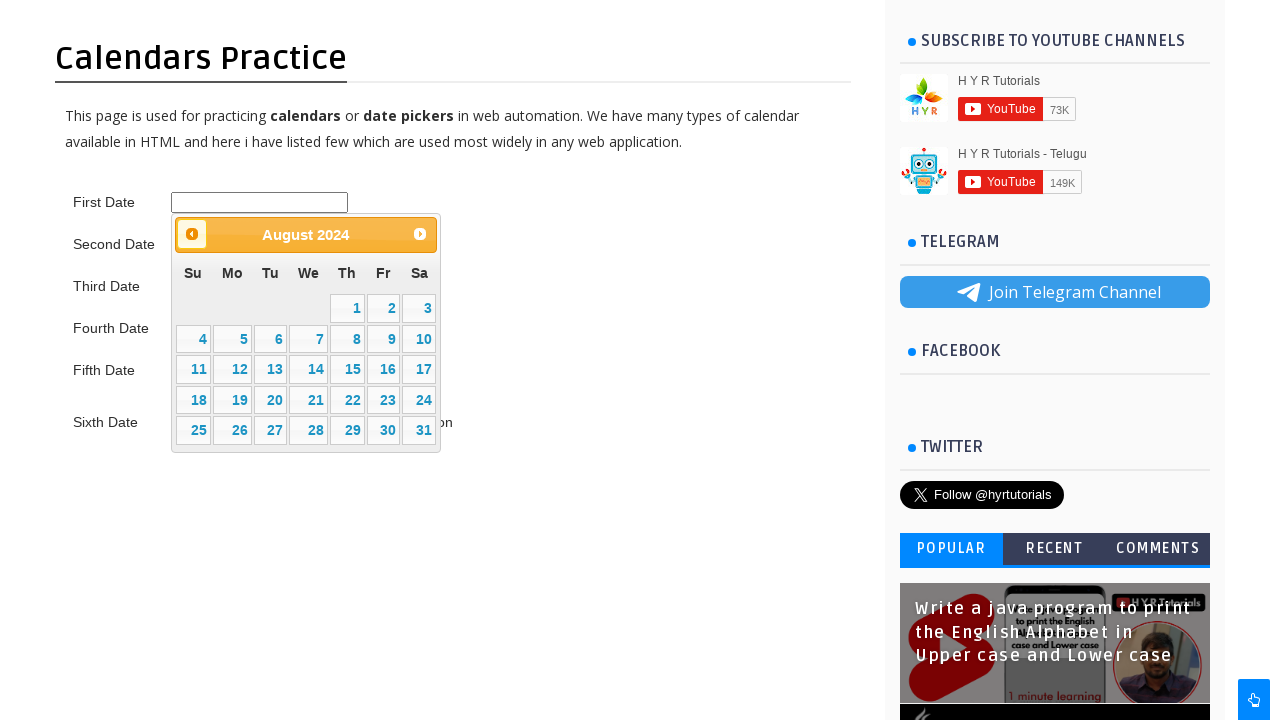

Clicked previous button to navigate backwards in calendar (current: August 2024) at (192, 234) on xpath=//*[@id='ui-datepicker-div']/div/a[1]/span
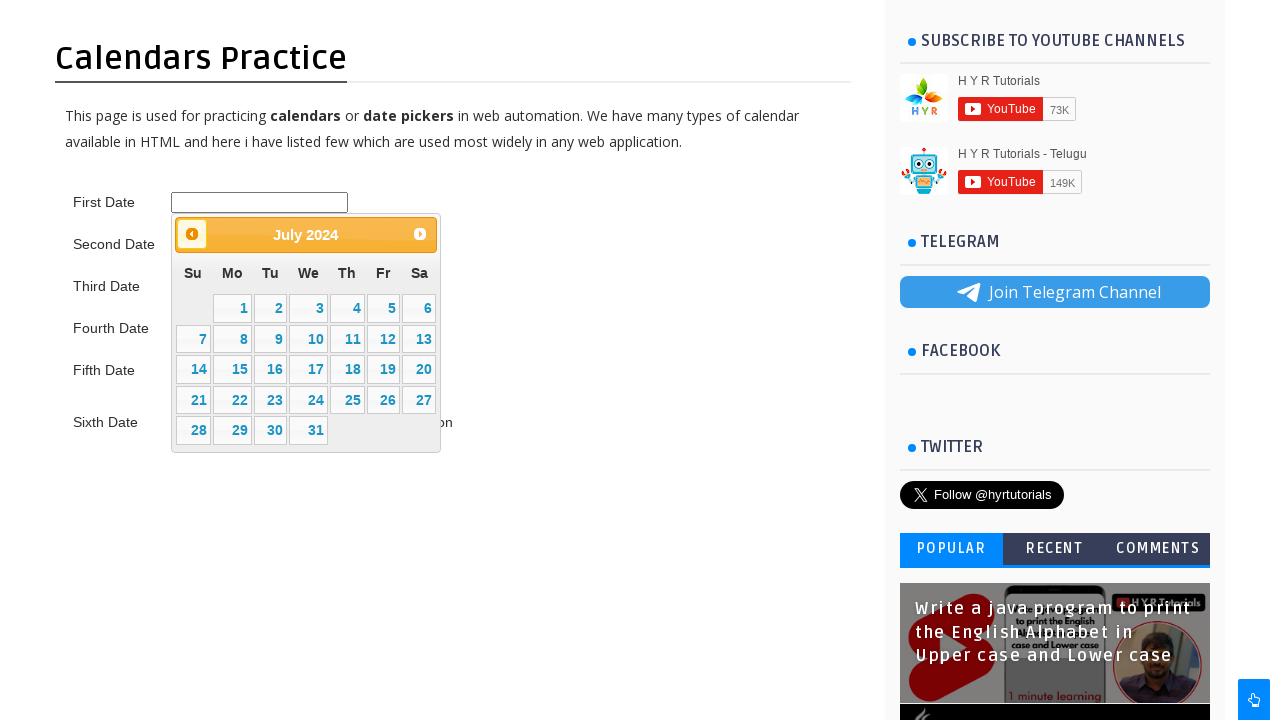

Waited 200ms for calendar to update
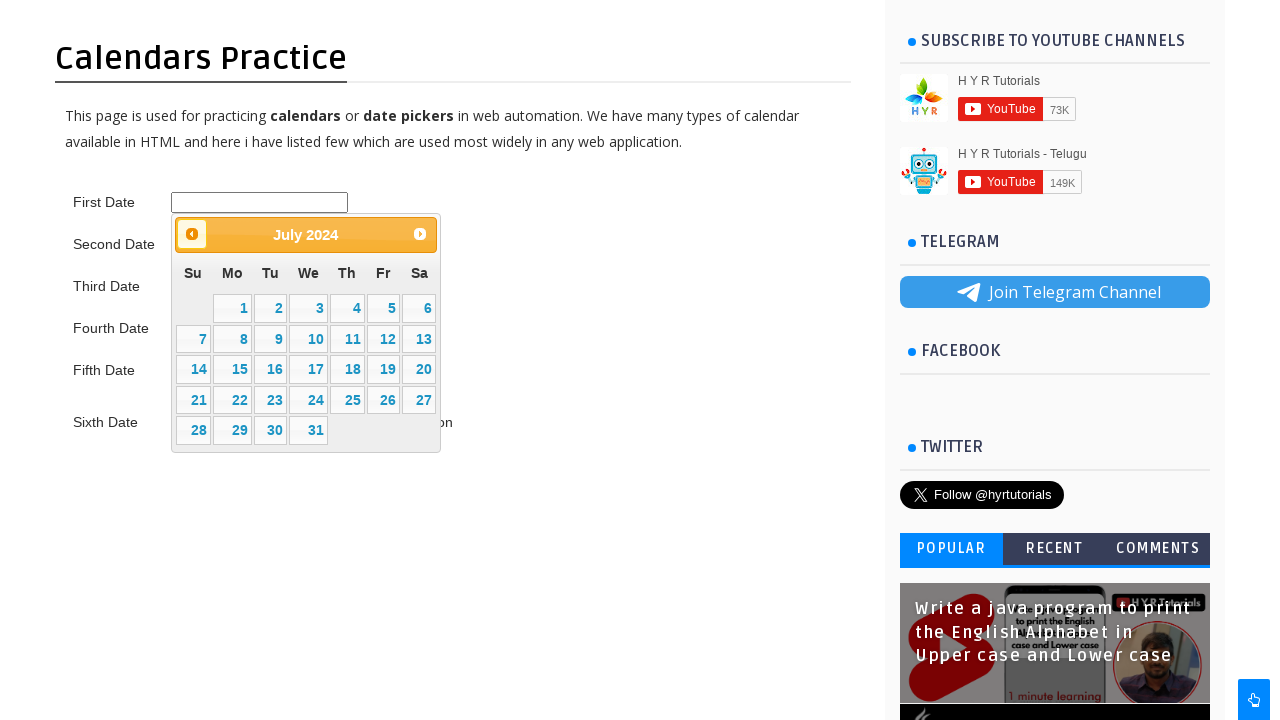

Clicked previous button to navigate backwards in calendar (current: July 2024) at (192, 234) on xpath=//*[@id='ui-datepicker-div']/div/a[1]/span
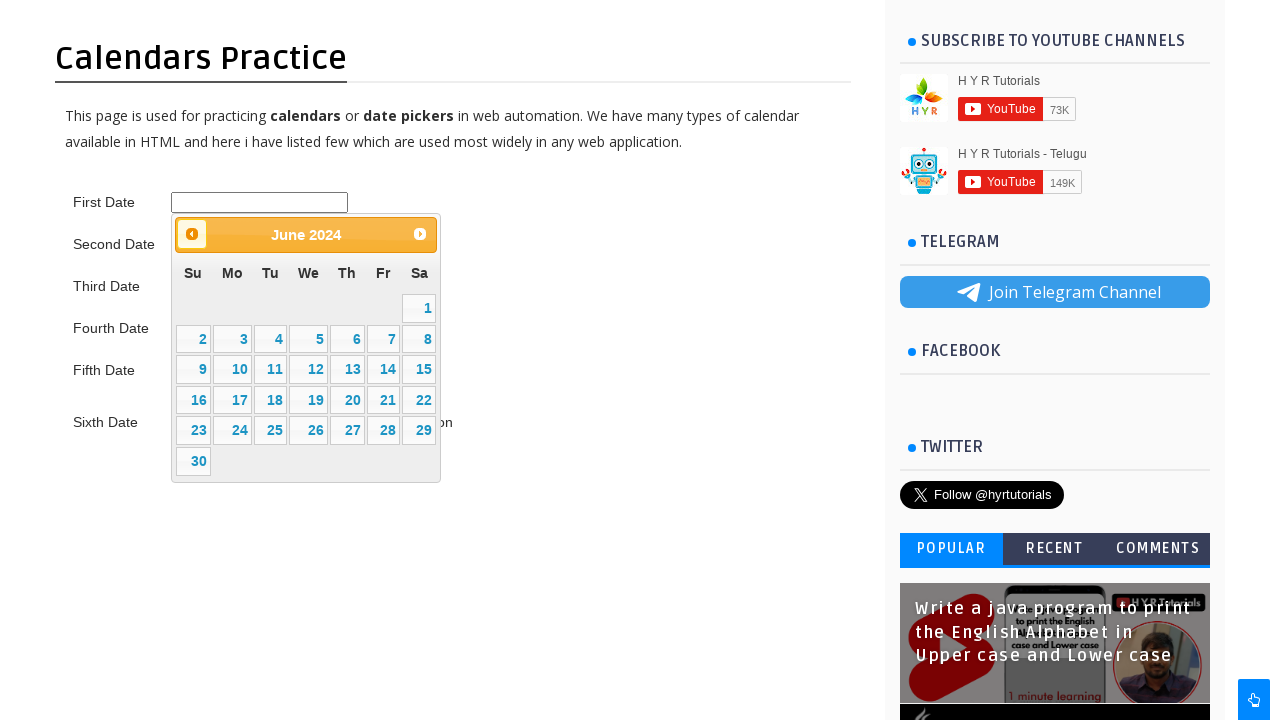

Waited 200ms for calendar to update
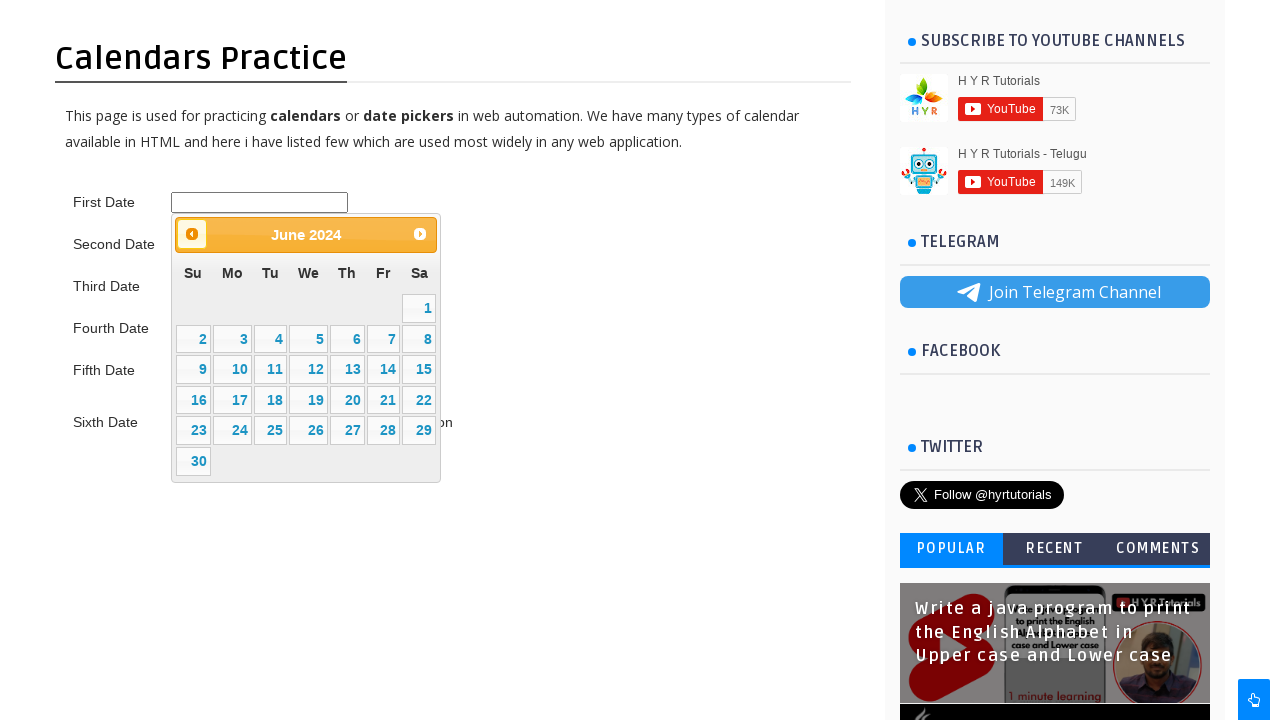

Clicked previous button to navigate backwards in calendar (current: June 2024) at (192, 234) on xpath=//*[@id='ui-datepicker-div']/div/a[1]/span
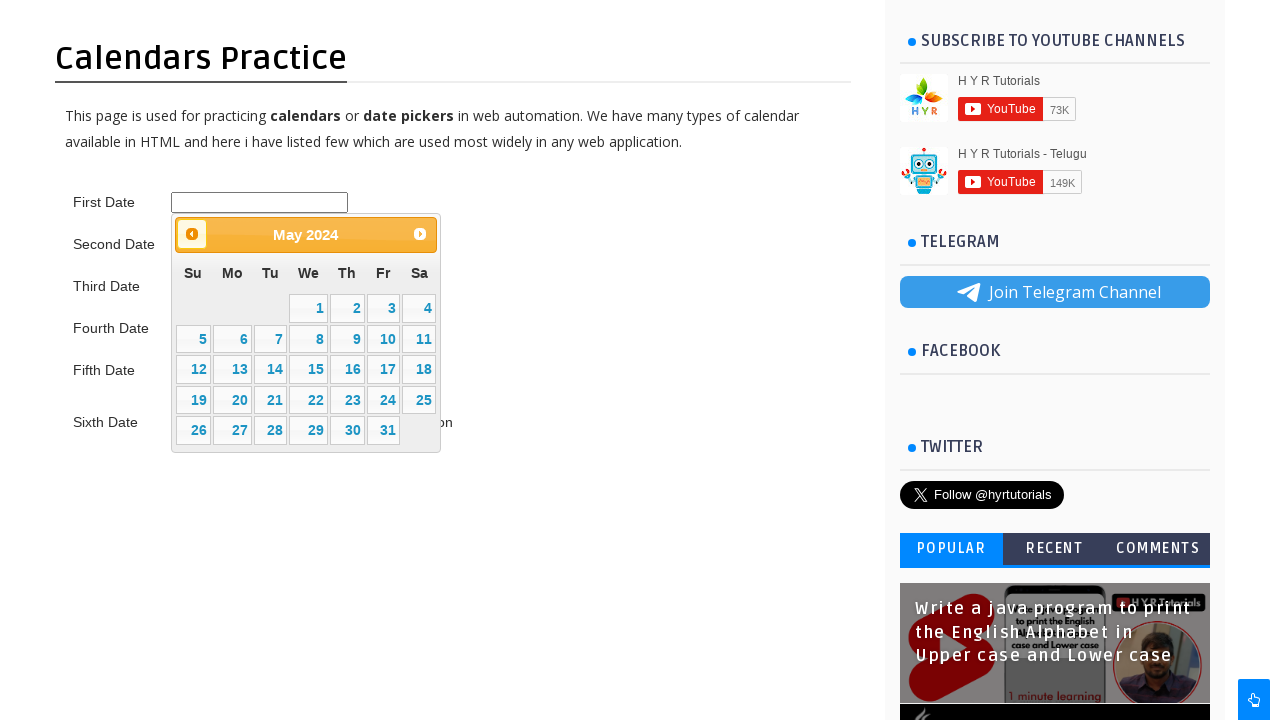

Waited 200ms for calendar to update
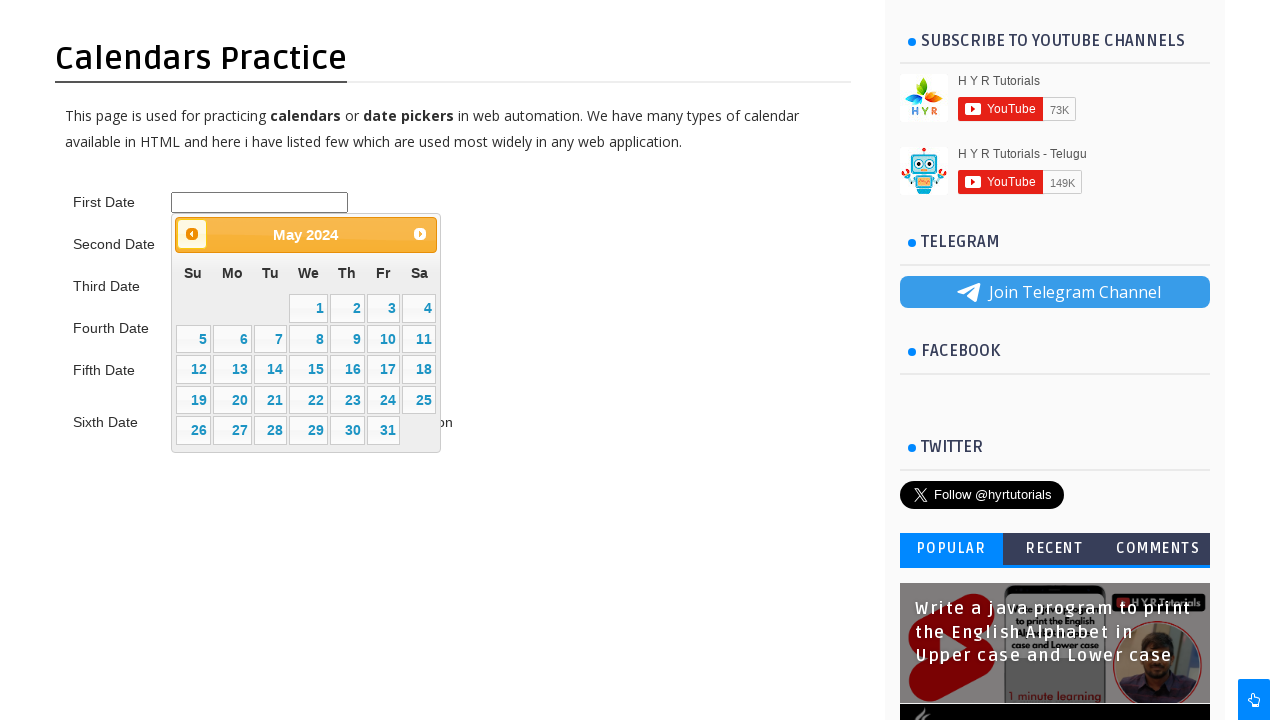

Clicked previous button to navigate backwards in calendar (current: May 2024) at (192, 234) on xpath=//*[@id='ui-datepicker-div']/div/a[1]/span
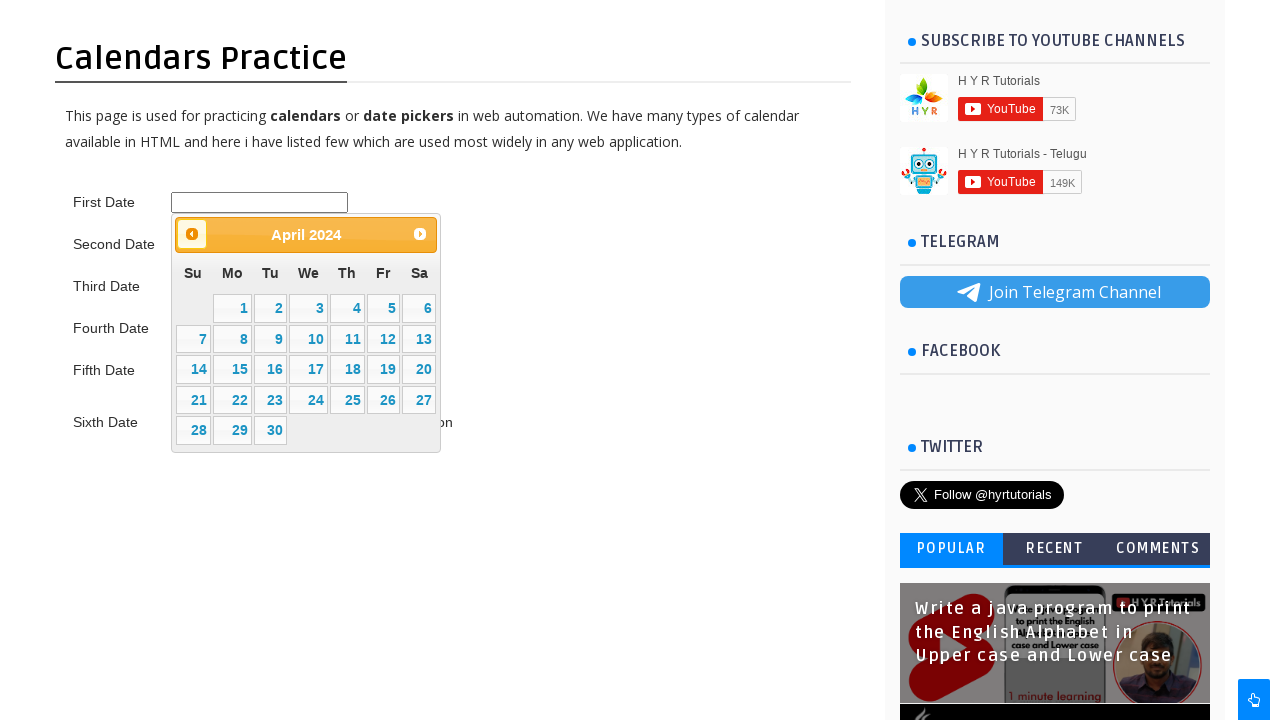

Waited 200ms for calendar to update
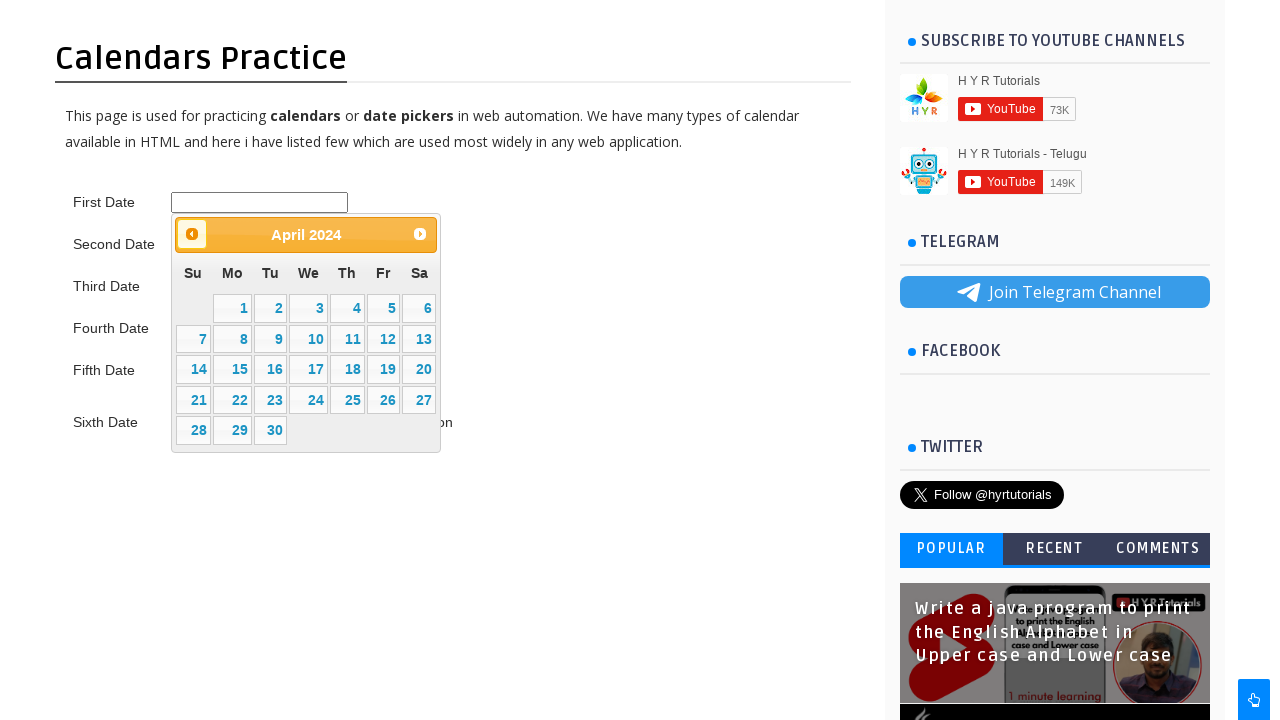

Clicked previous button to navigate backwards in calendar (current: April 2024) at (192, 234) on xpath=//*[@id='ui-datepicker-div']/div/a[1]/span
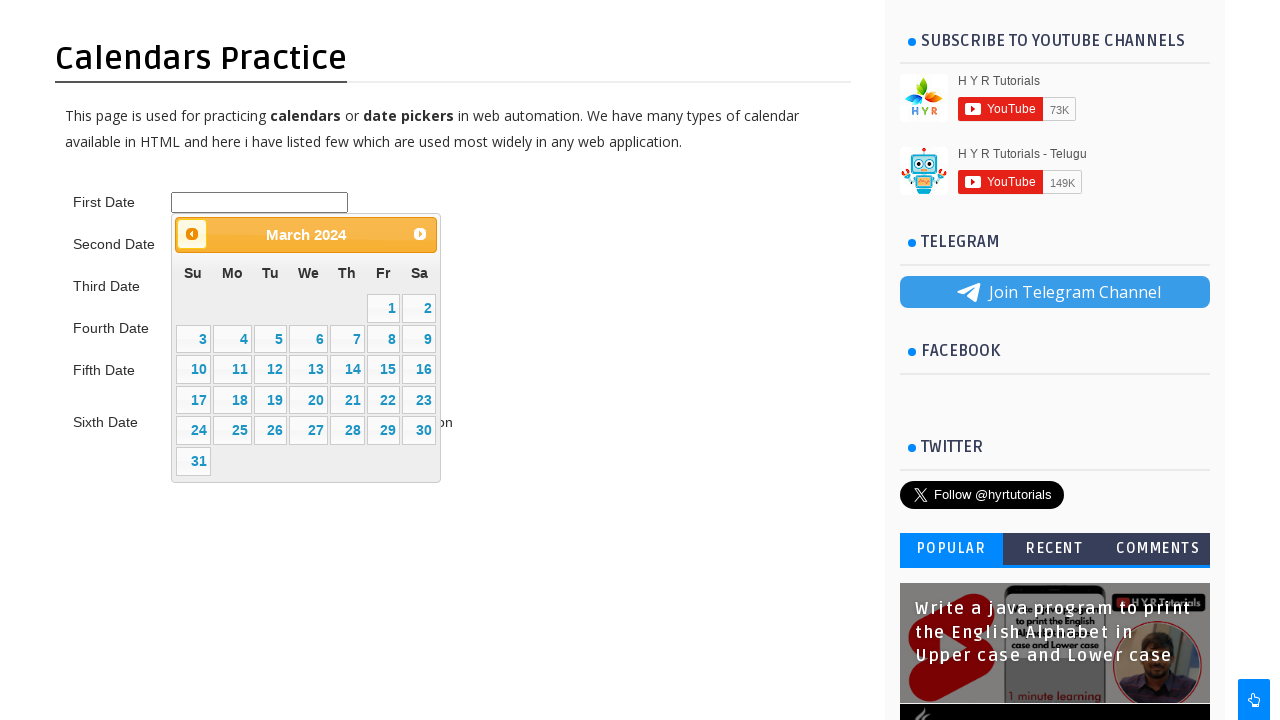

Waited 200ms for calendar to update
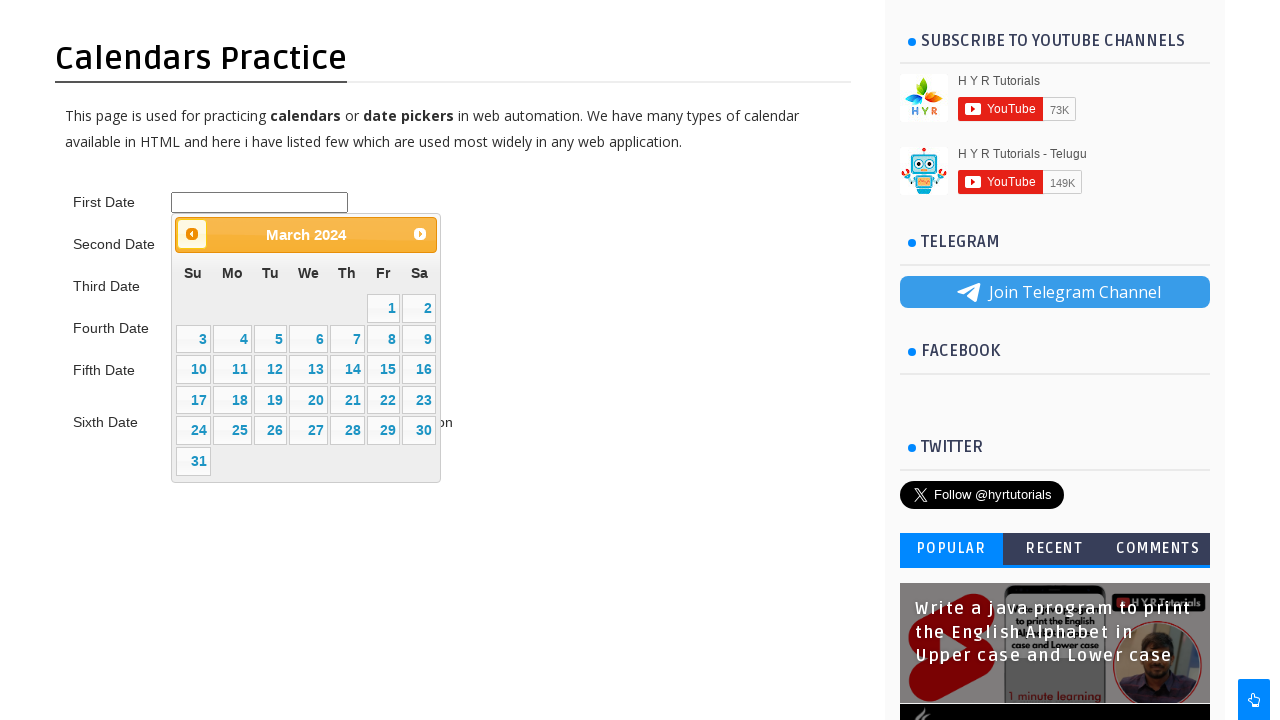

Clicked previous button to navigate backwards in calendar (current: March 2024) at (192, 234) on xpath=//*[@id='ui-datepicker-div']/div/a[1]/span
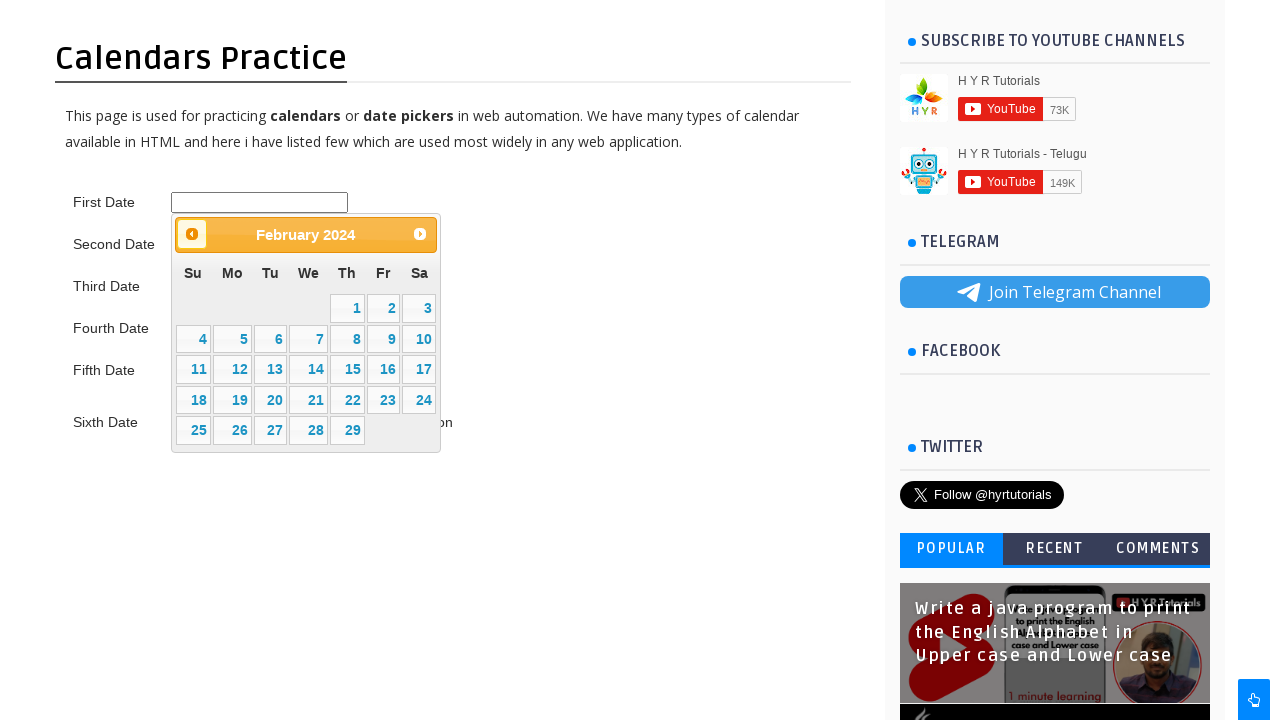

Waited 200ms for calendar to update
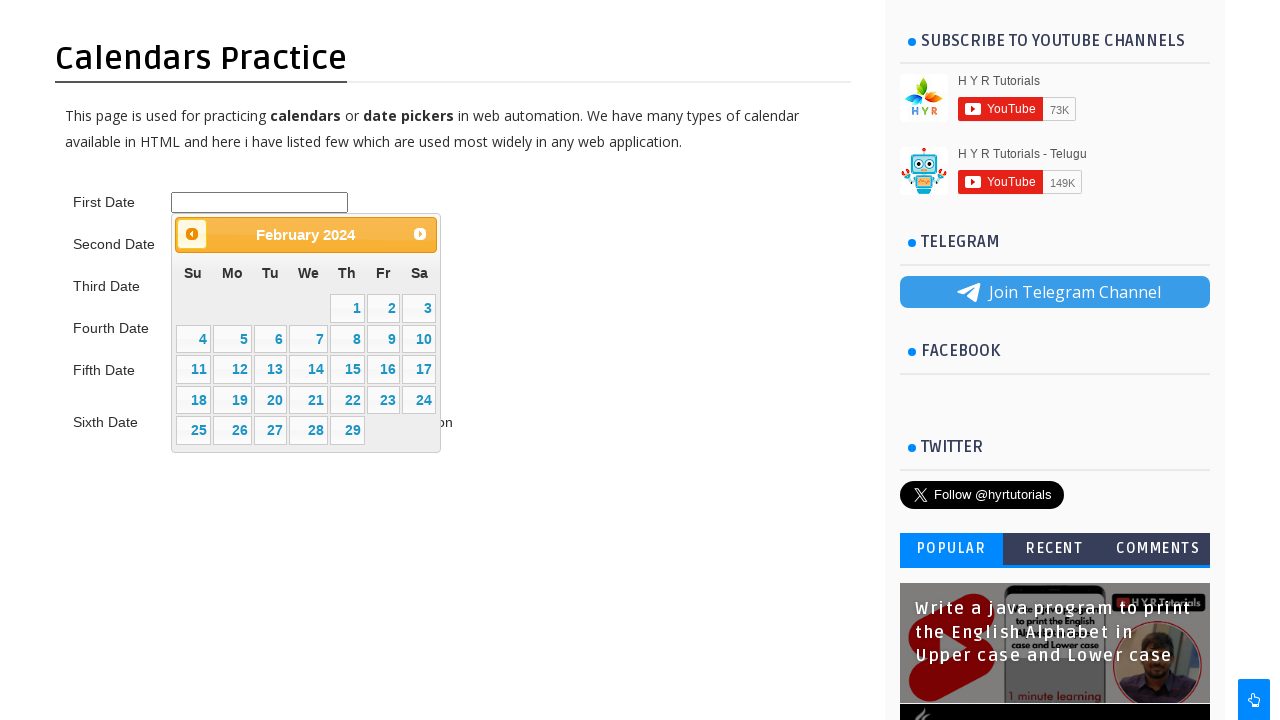

Clicked previous button to navigate backwards in calendar (current: February 2024) at (192, 234) on xpath=//*[@id='ui-datepicker-div']/div/a[1]/span
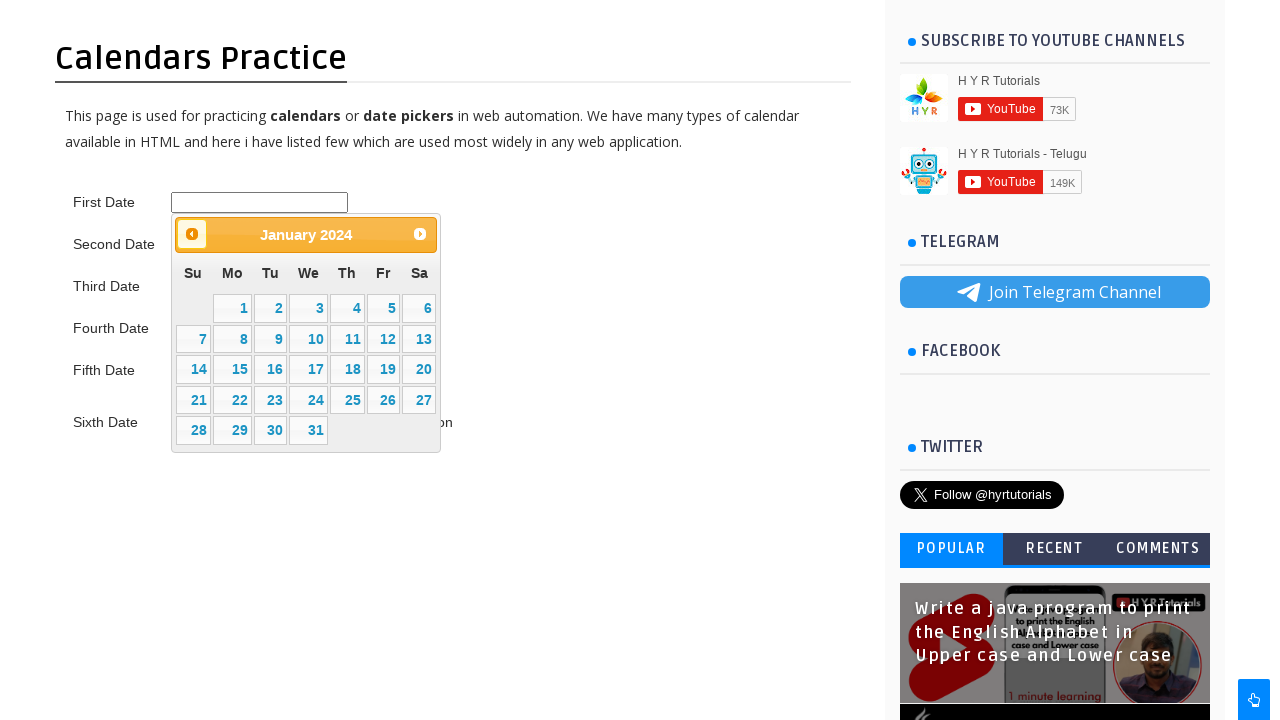

Waited 200ms for calendar to update
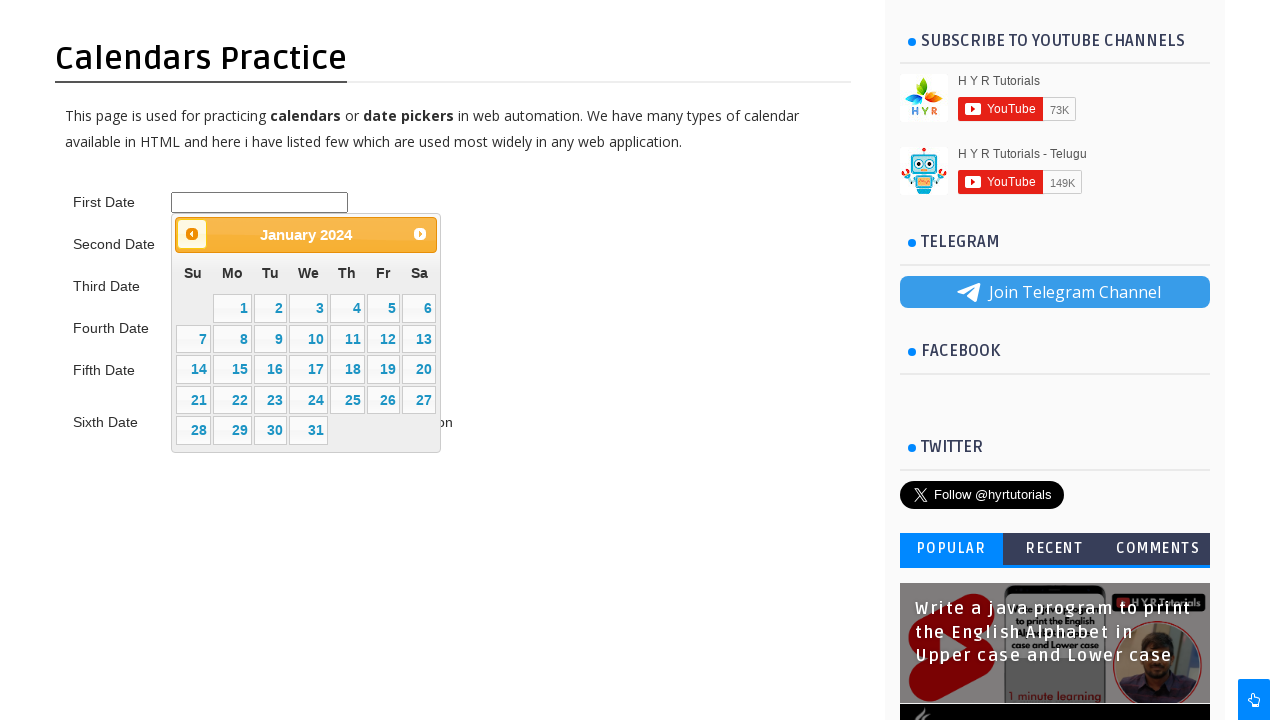

Clicked previous button to navigate backwards in calendar (current: January 2024) at (192, 234) on xpath=//*[@id='ui-datepicker-div']/div/a[1]/span
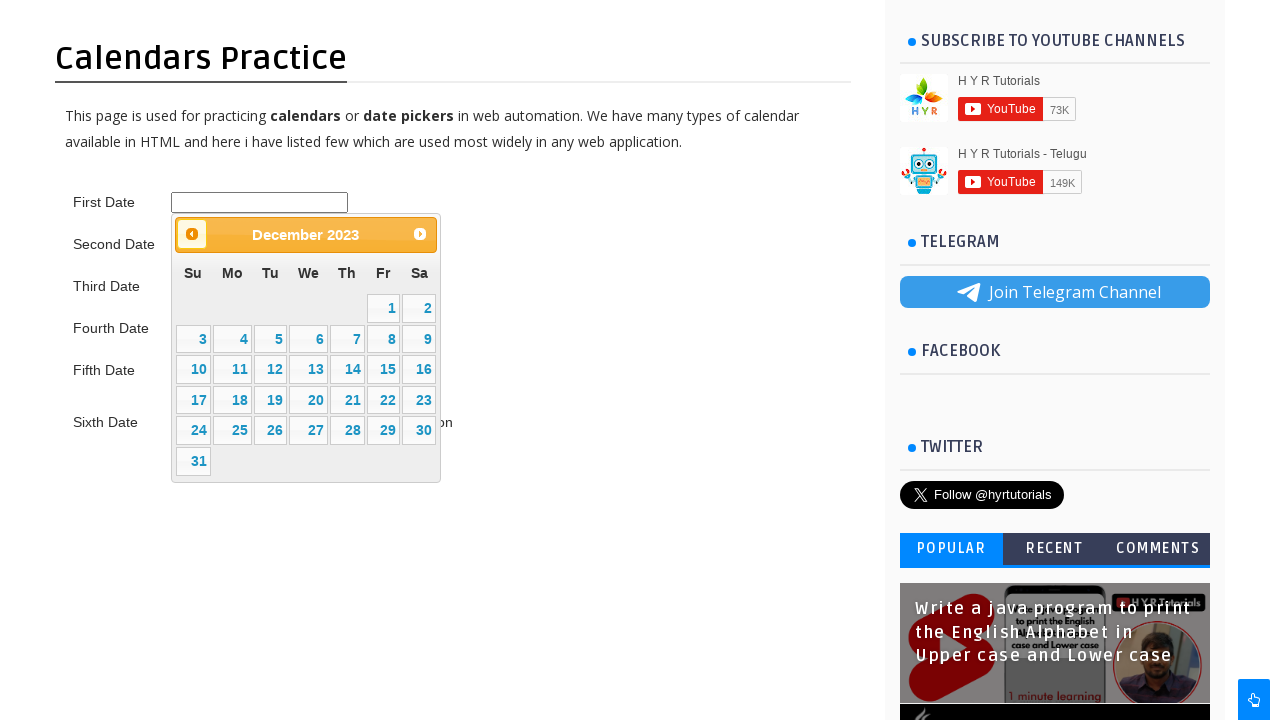

Waited 200ms for calendar to update
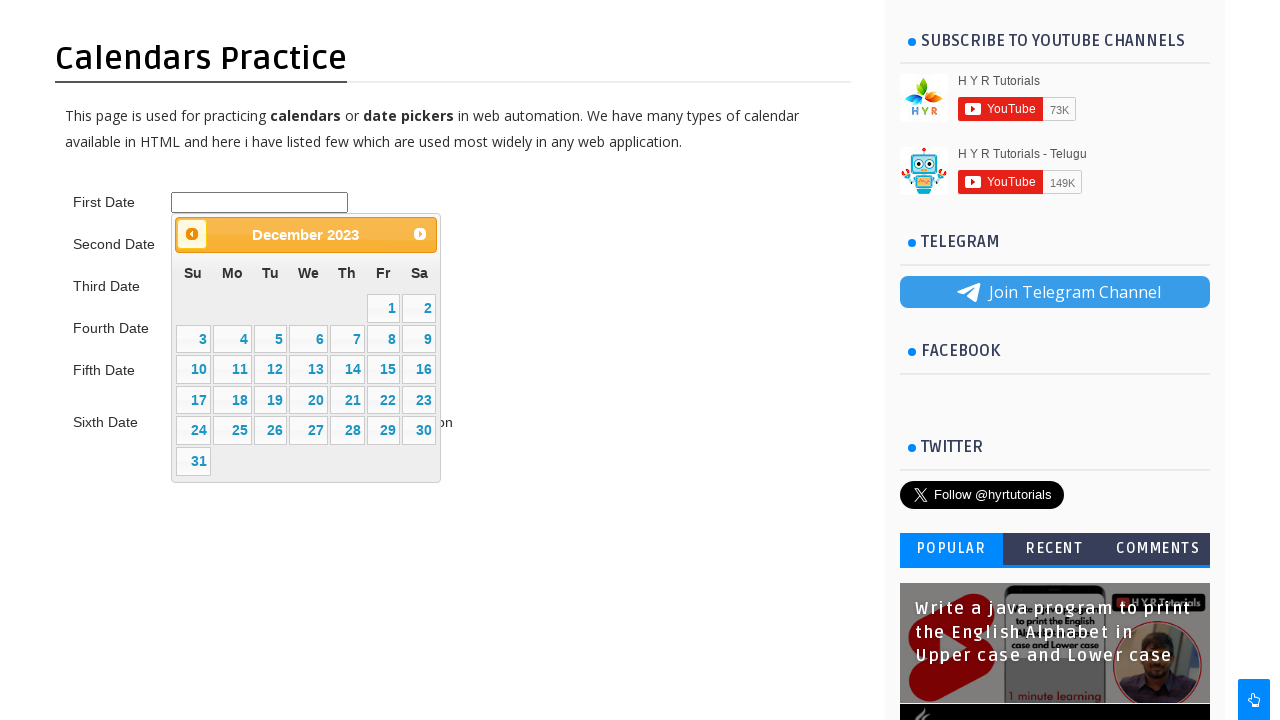

Clicked previous button to navigate backwards in calendar (current: December 2023) at (192, 234) on xpath=//*[@id='ui-datepicker-div']/div/a[1]/span
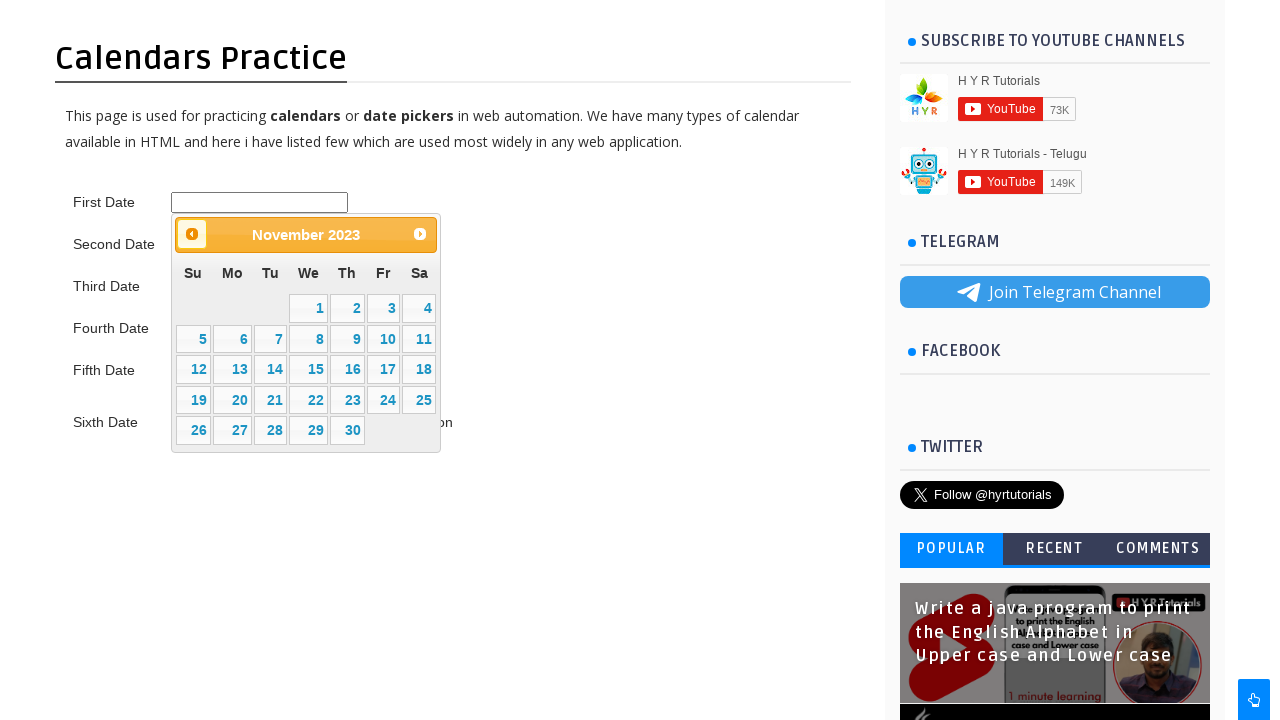

Waited 200ms for calendar to update
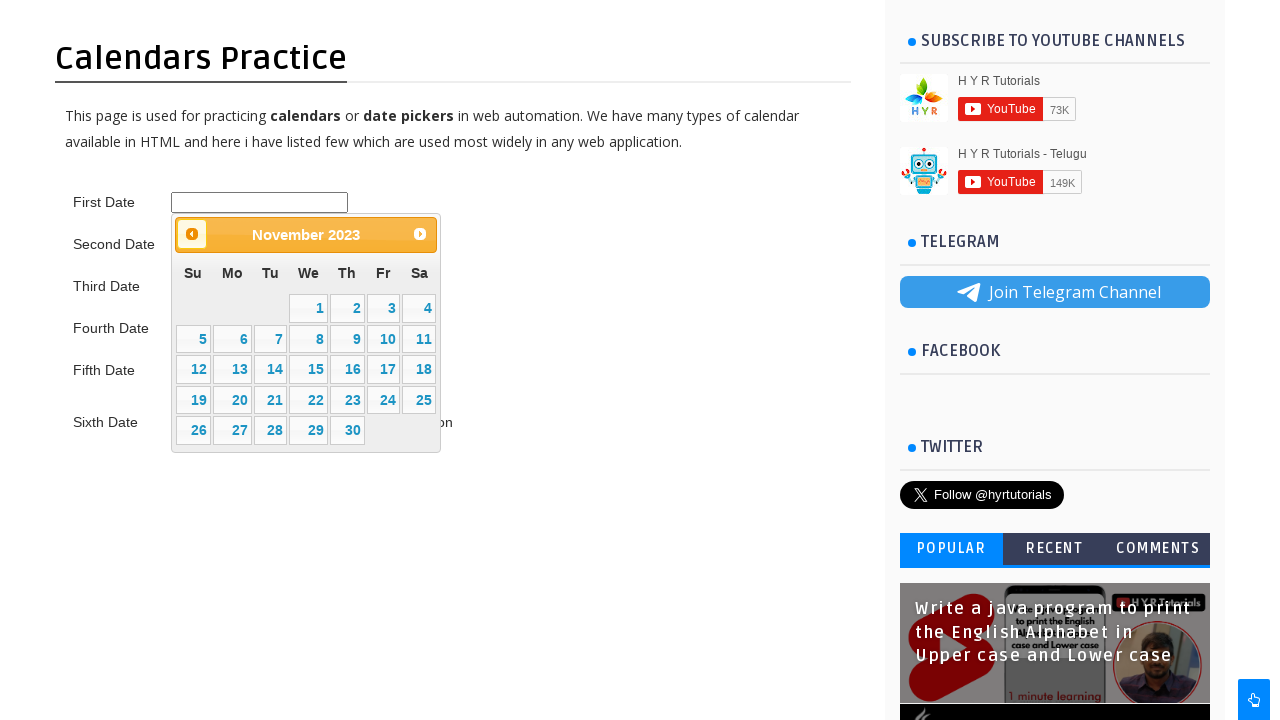

Clicked previous button to navigate backwards in calendar (current: November 2023) at (192, 234) on xpath=//*[@id='ui-datepicker-div']/div/a[1]/span
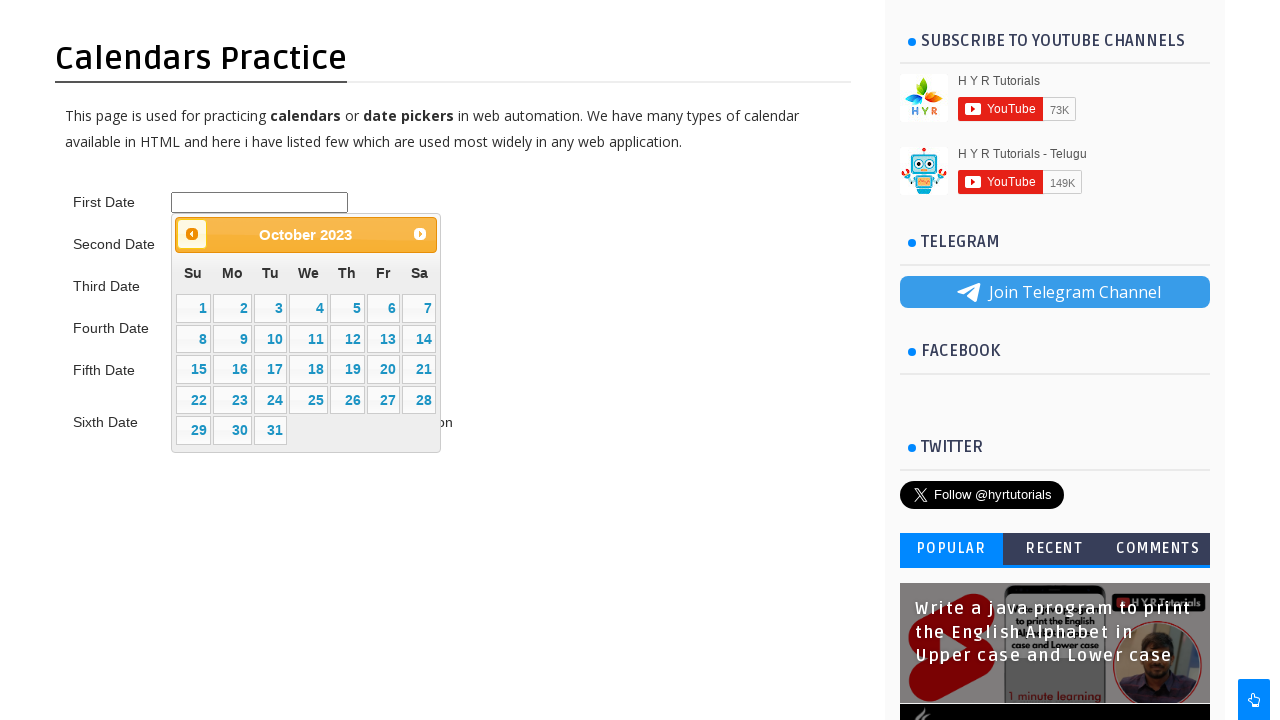

Waited 200ms for calendar to update
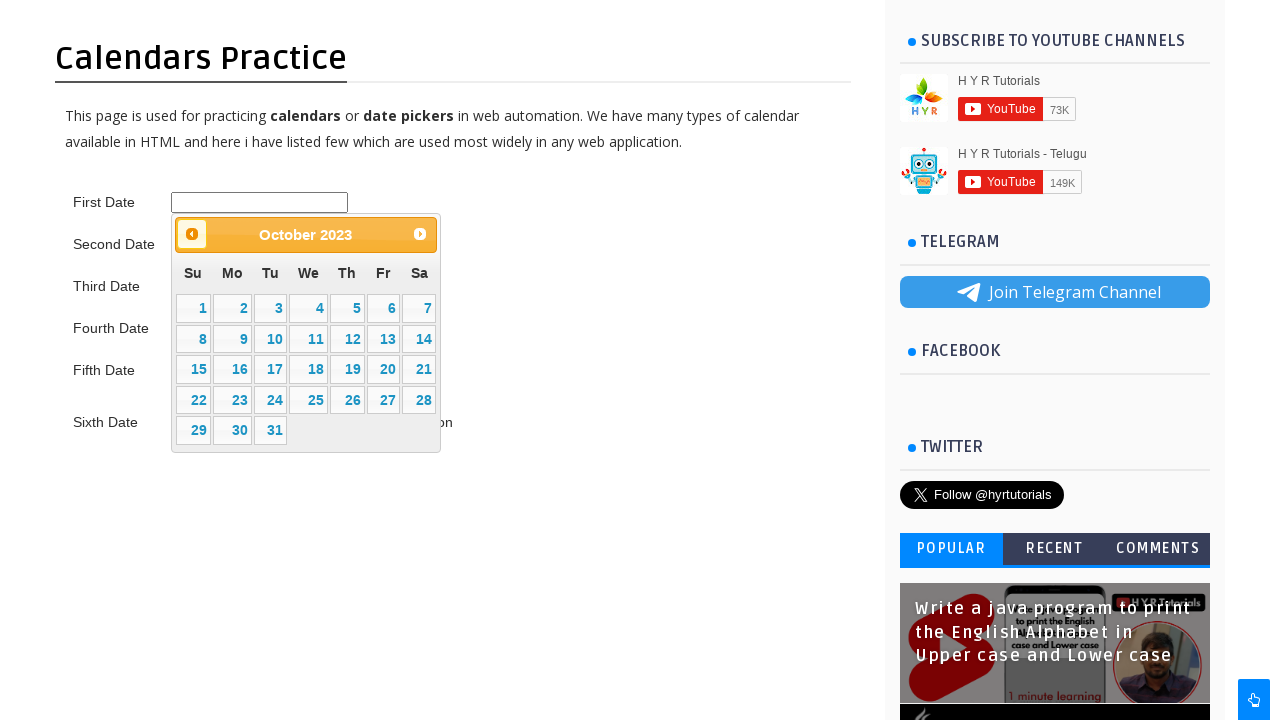

Clicked previous button to navigate backwards in calendar (current: October 2023) at (192, 234) on xpath=//*[@id='ui-datepicker-div']/div/a[1]/span
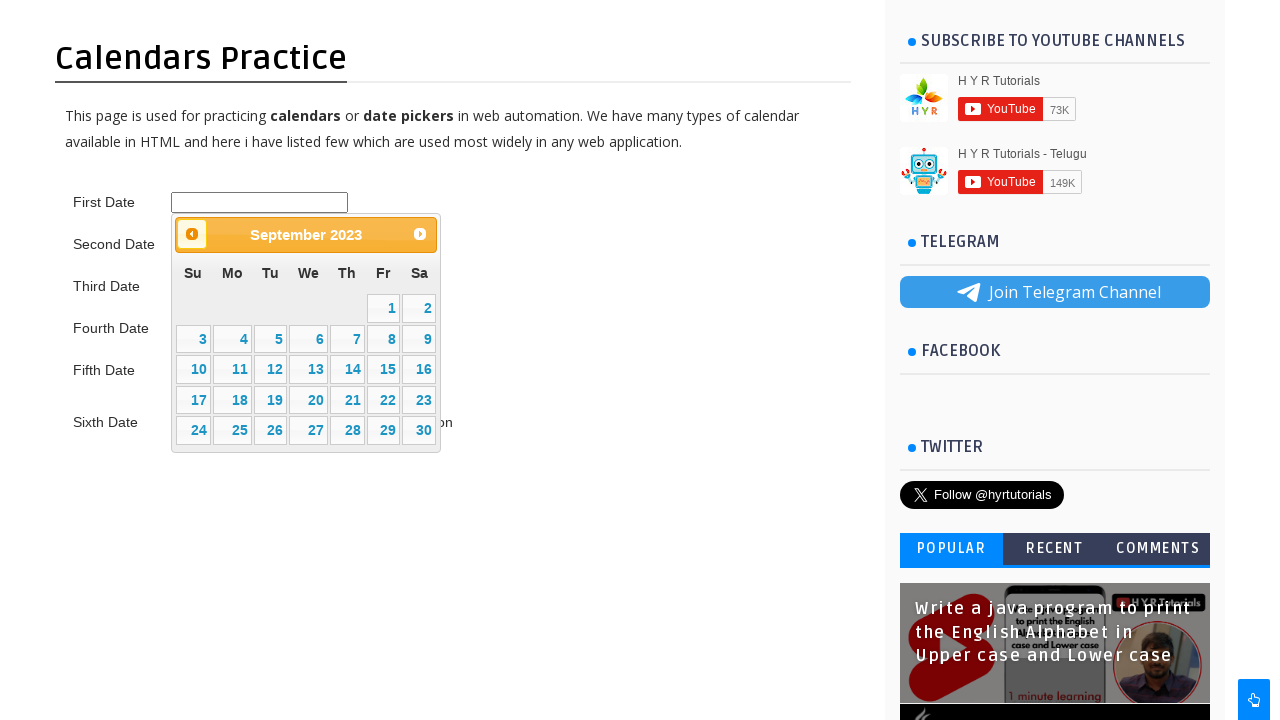

Waited 200ms for calendar to update
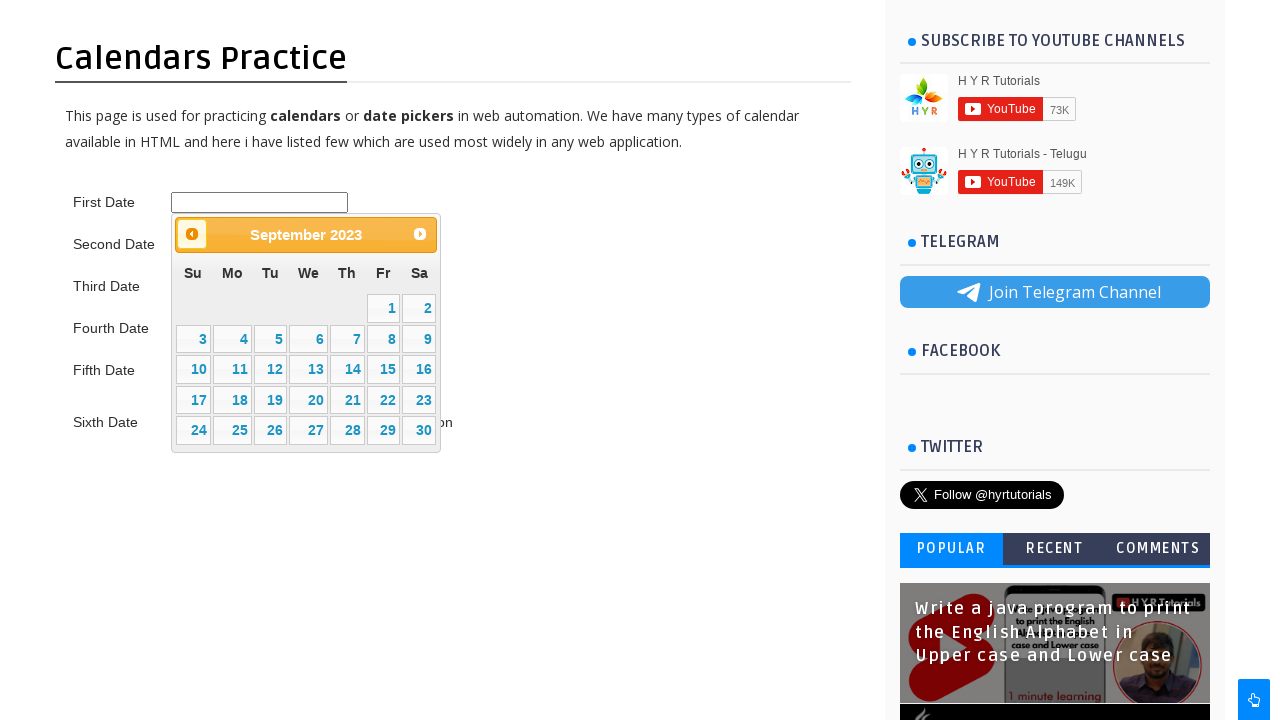

Clicked previous button to navigate backwards in calendar (current: September 2023) at (192, 234) on xpath=//*[@id='ui-datepicker-div']/div/a[1]/span
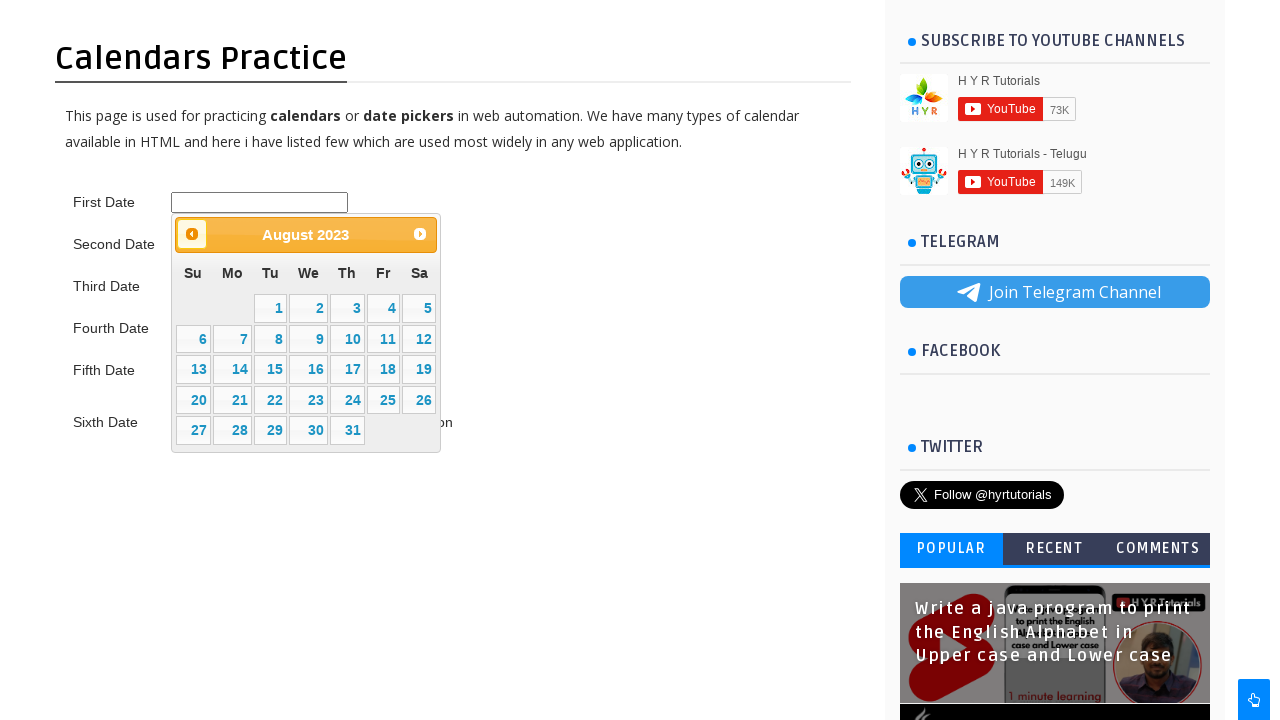

Waited 200ms for calendar to update
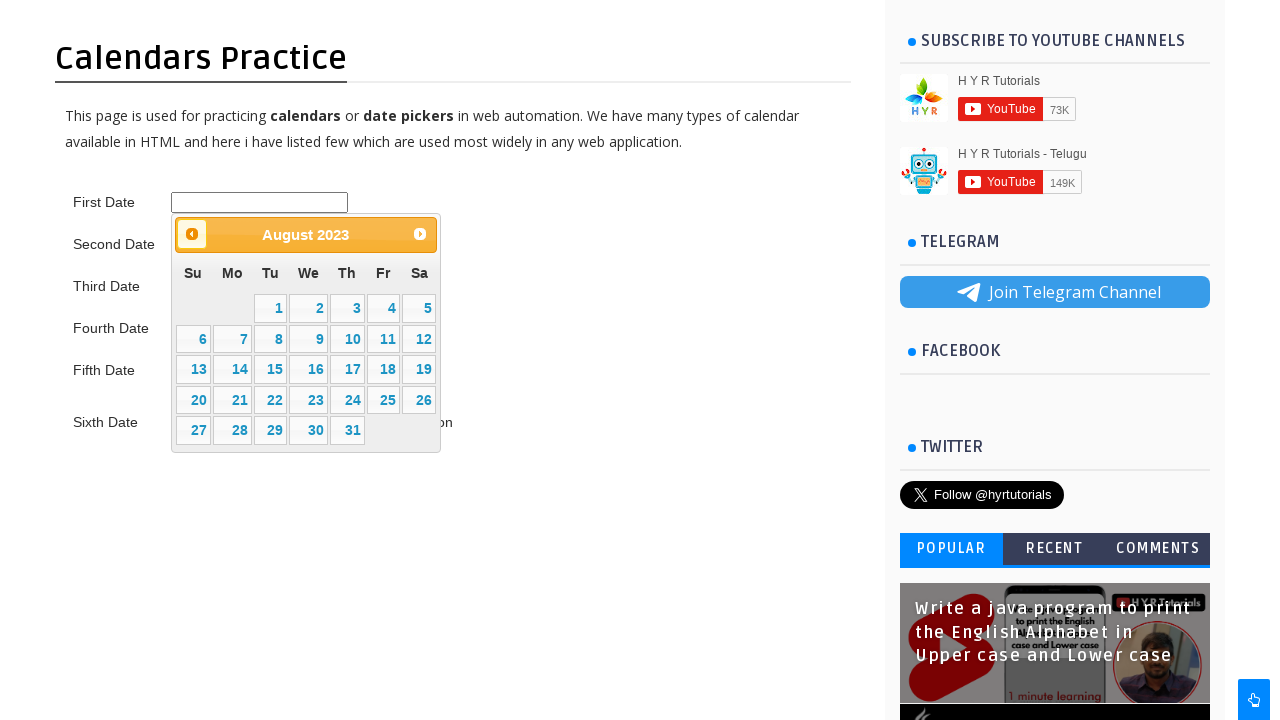

Clicked previous button to navigate backwards in calendar (current: August 2023) at (192, 234) on xpath=//*[@id='ui-datepicker-div']/div/a[1]/span
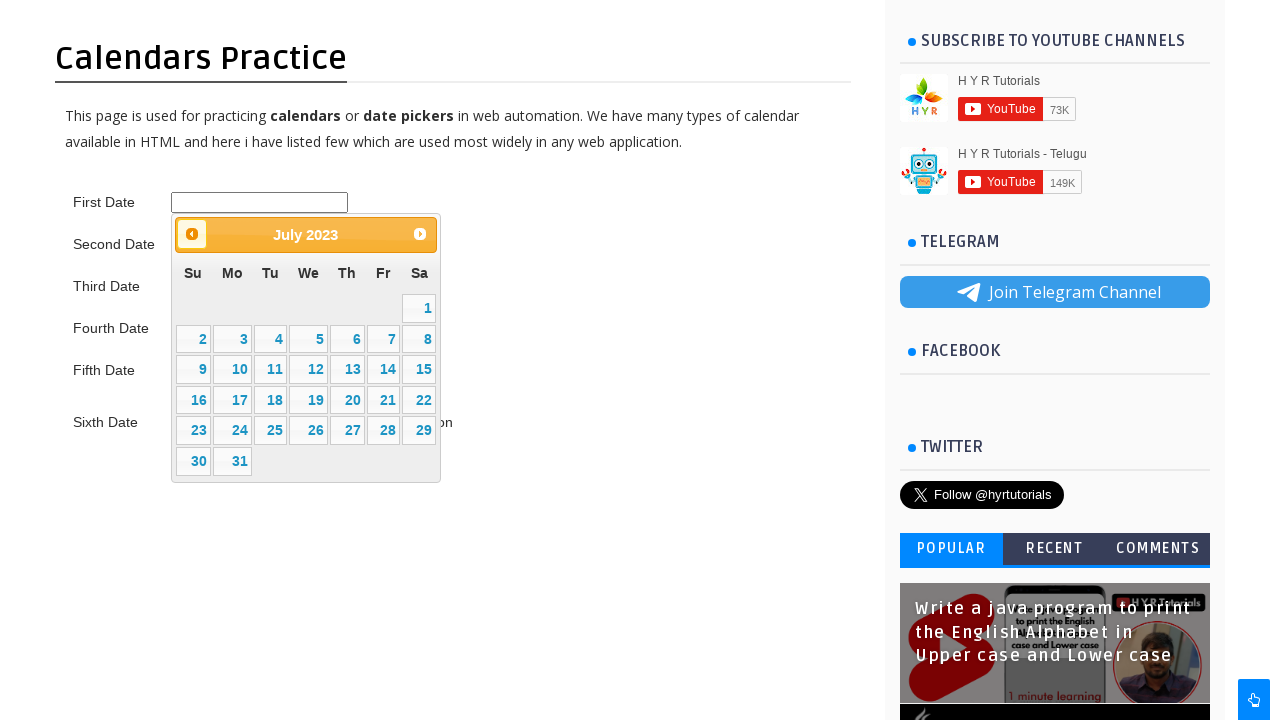

Waited 200ms for calendar to update
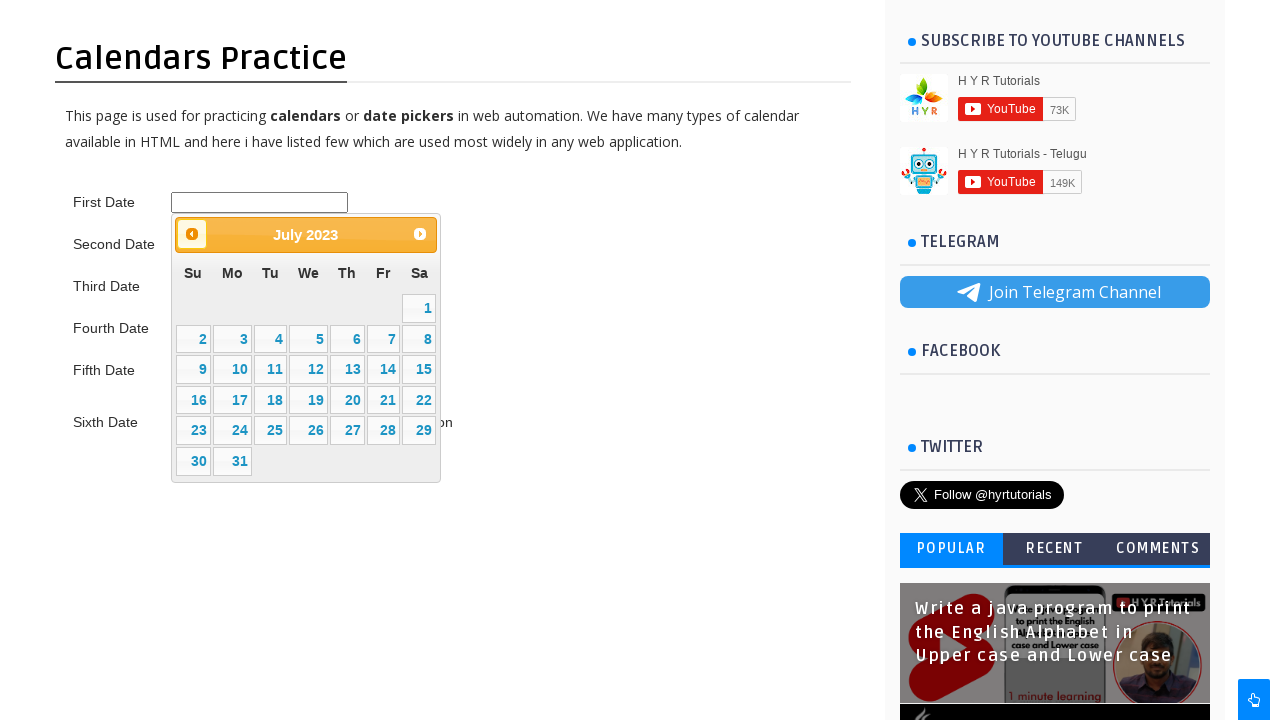

Clicked previous button to navigate backwards in calendar (current: July 2023) at (192, 234) on xpath=//*[@id='ui-datepicker-div']/div/a[1]/span
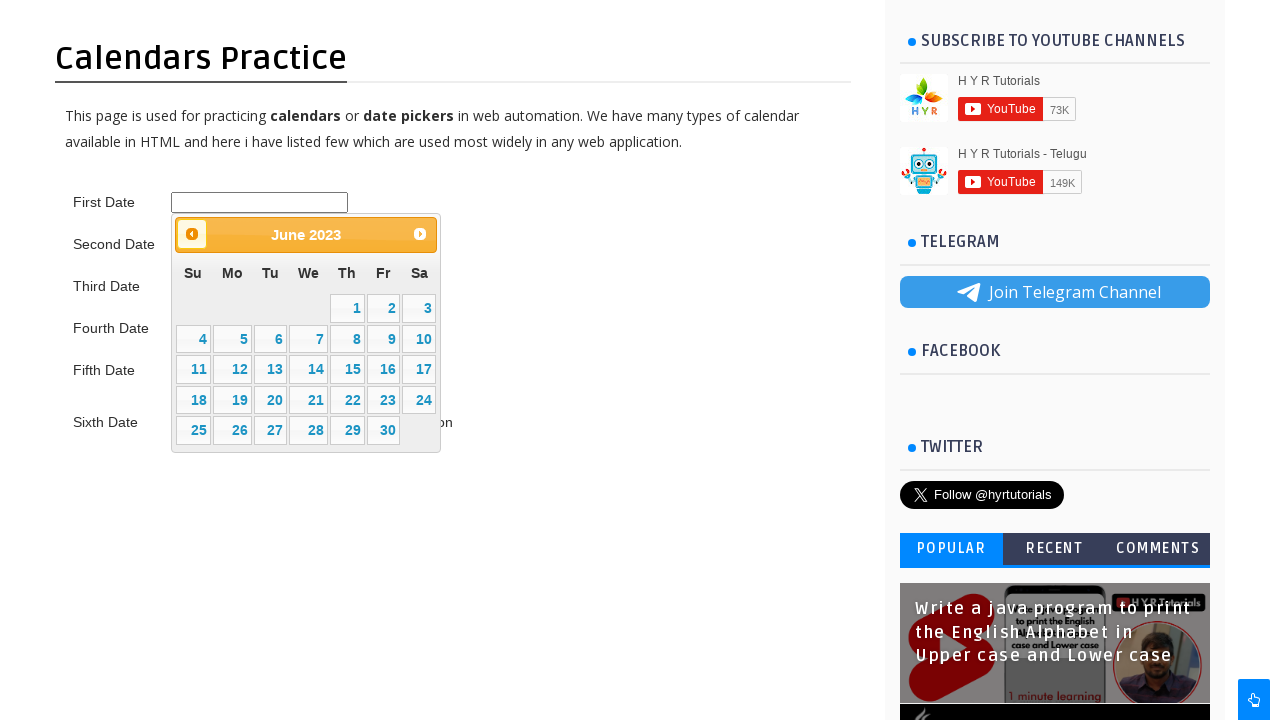

Waited 200ms for calendar to update
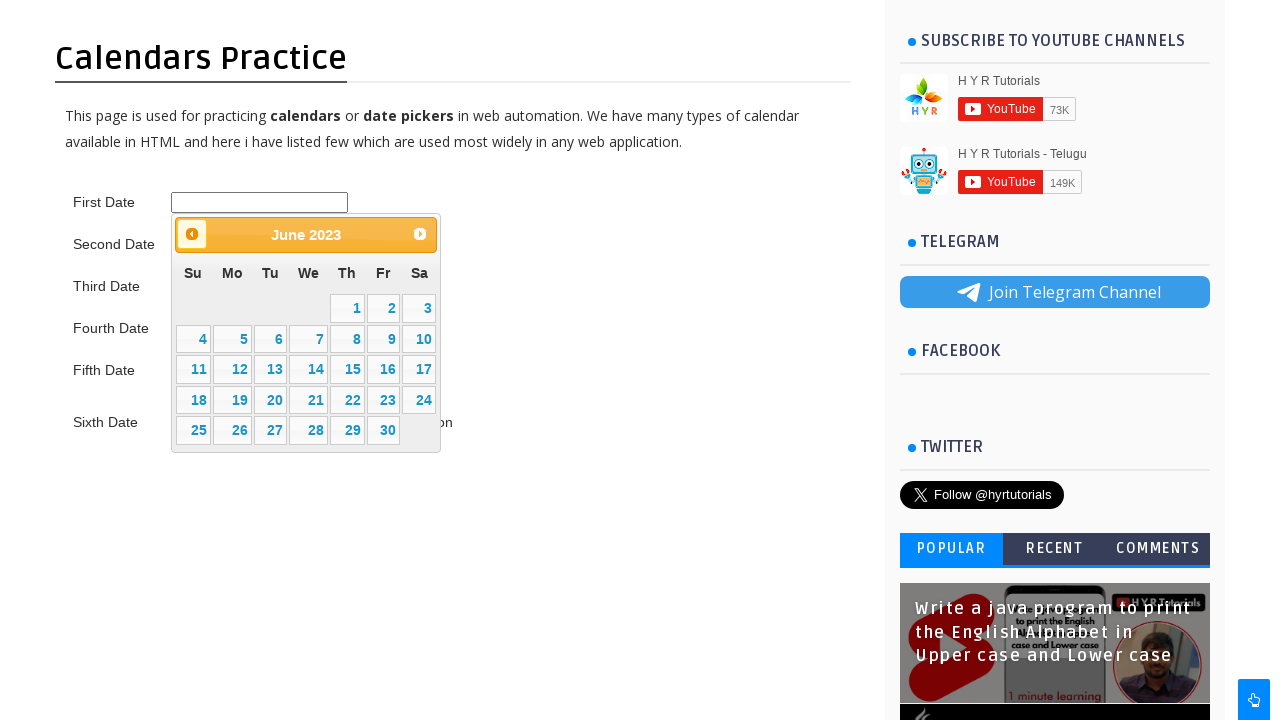

Clicked previous button to navigate backwards in calendar (current: June 2023) at (192, 234) on xpath=//*[@id='ui-datepicker-div']/div/a[1]/span
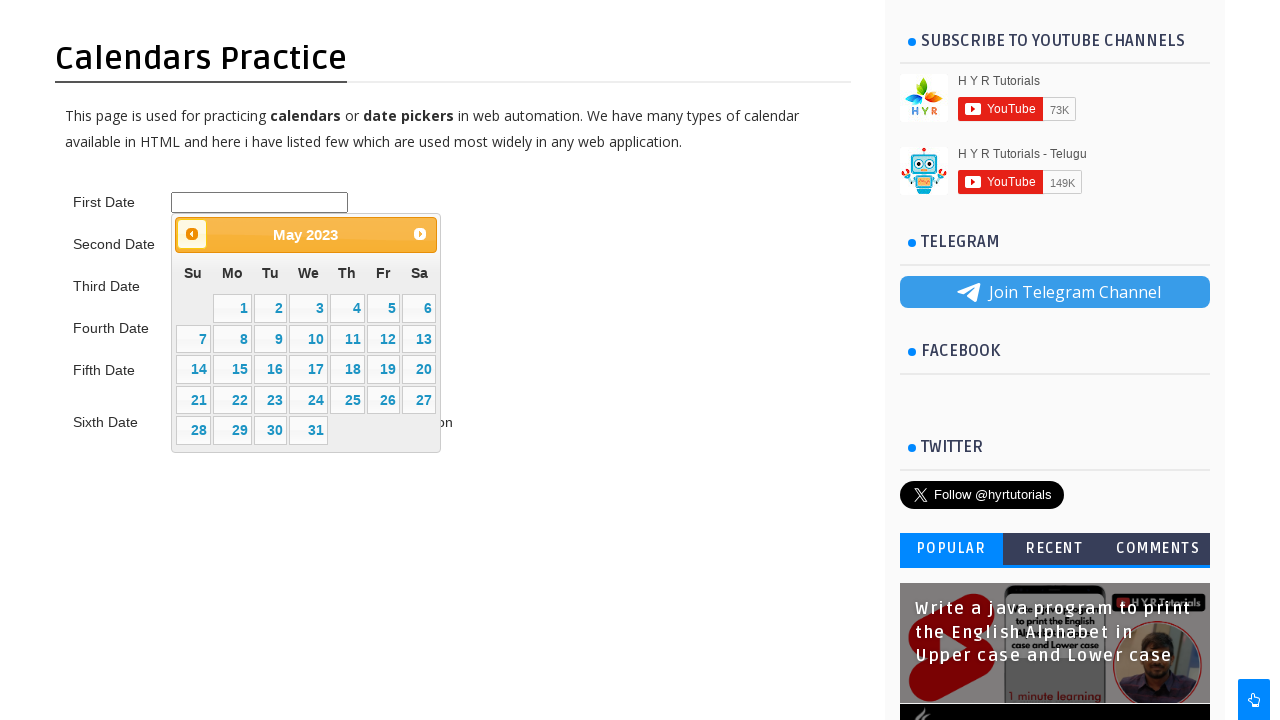

Waited 200ms for calendar to update
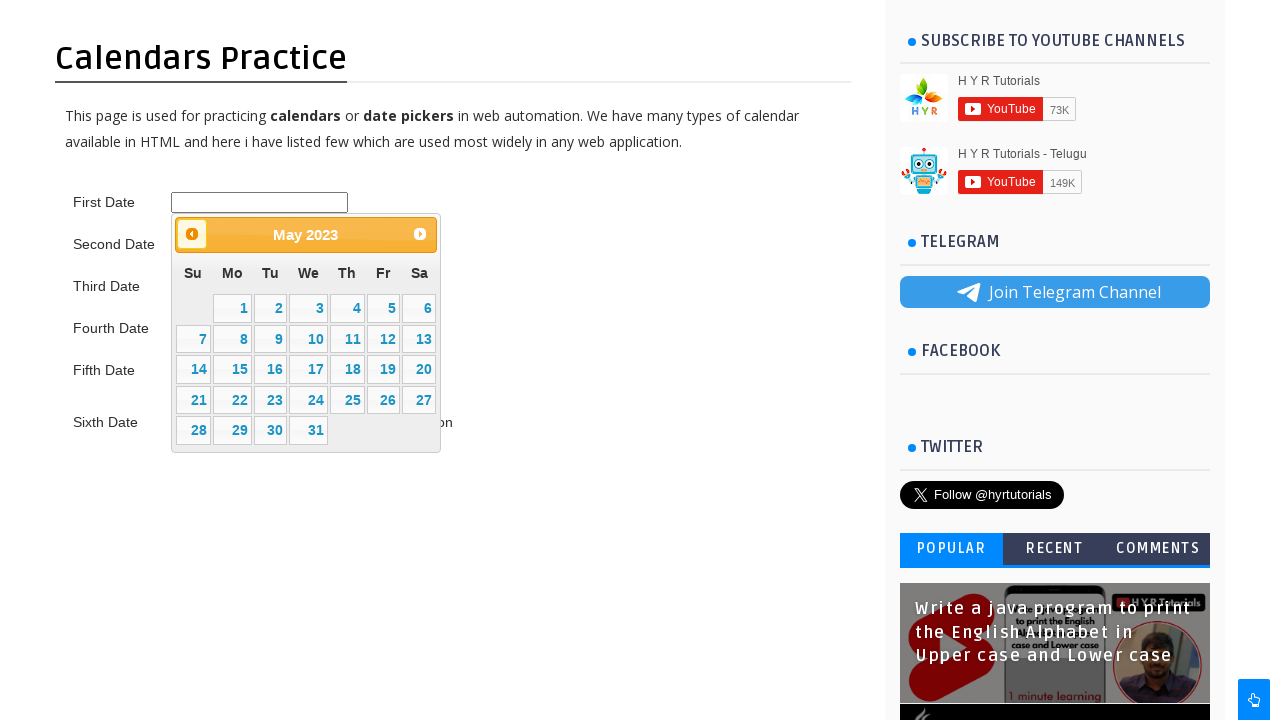

Clicked previous button to navigate backwards in calendar (current: May 2023) at (192, 234) on xpath=//*[@id='ui-datepicker-div']/div/a[1]/span
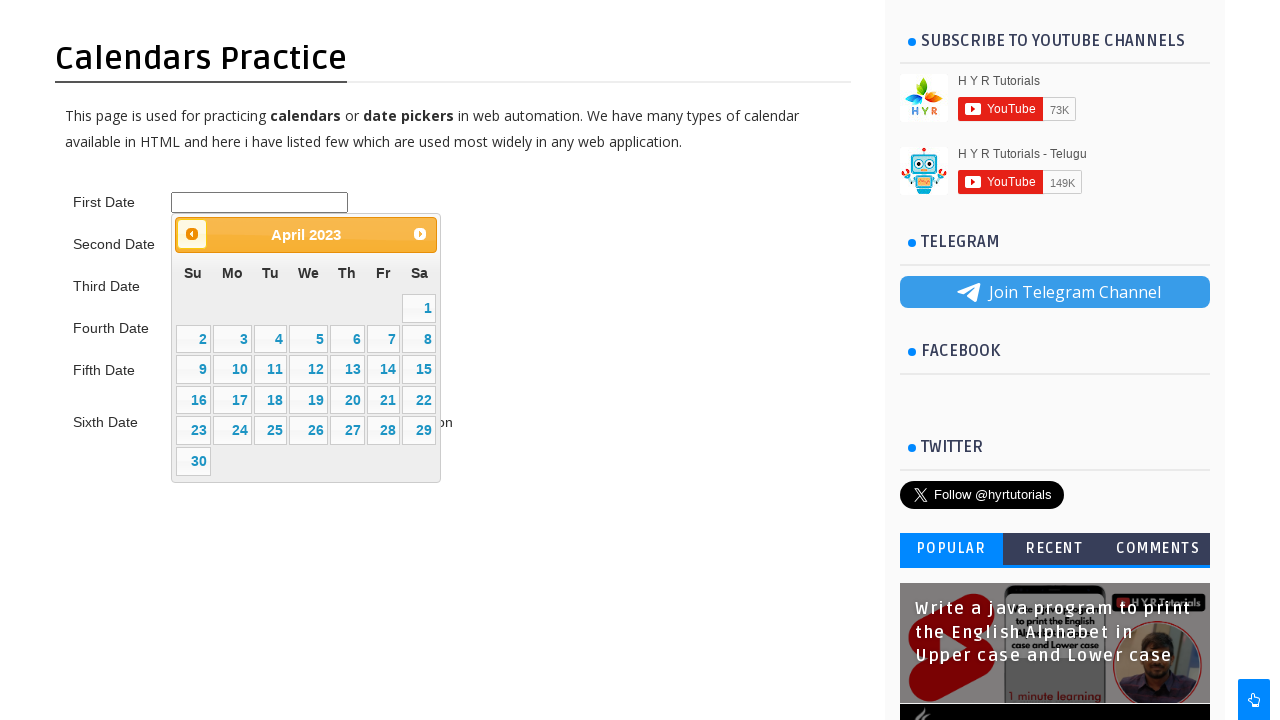

Waited 200ms for calendar to update
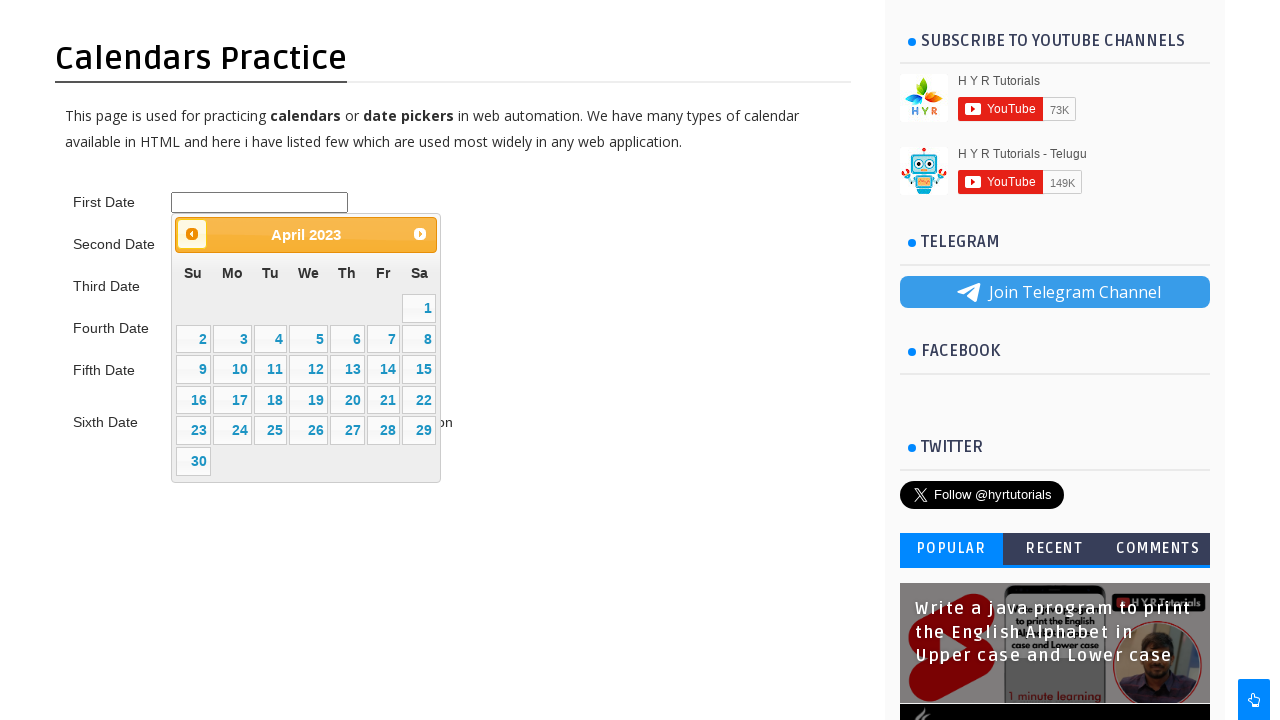

Clicked previous button to navigate backwards in calendar (current: April 2023) at (192, 234) on xpath=//*[@id='ui-datepicker-div']/div/a[1]/span
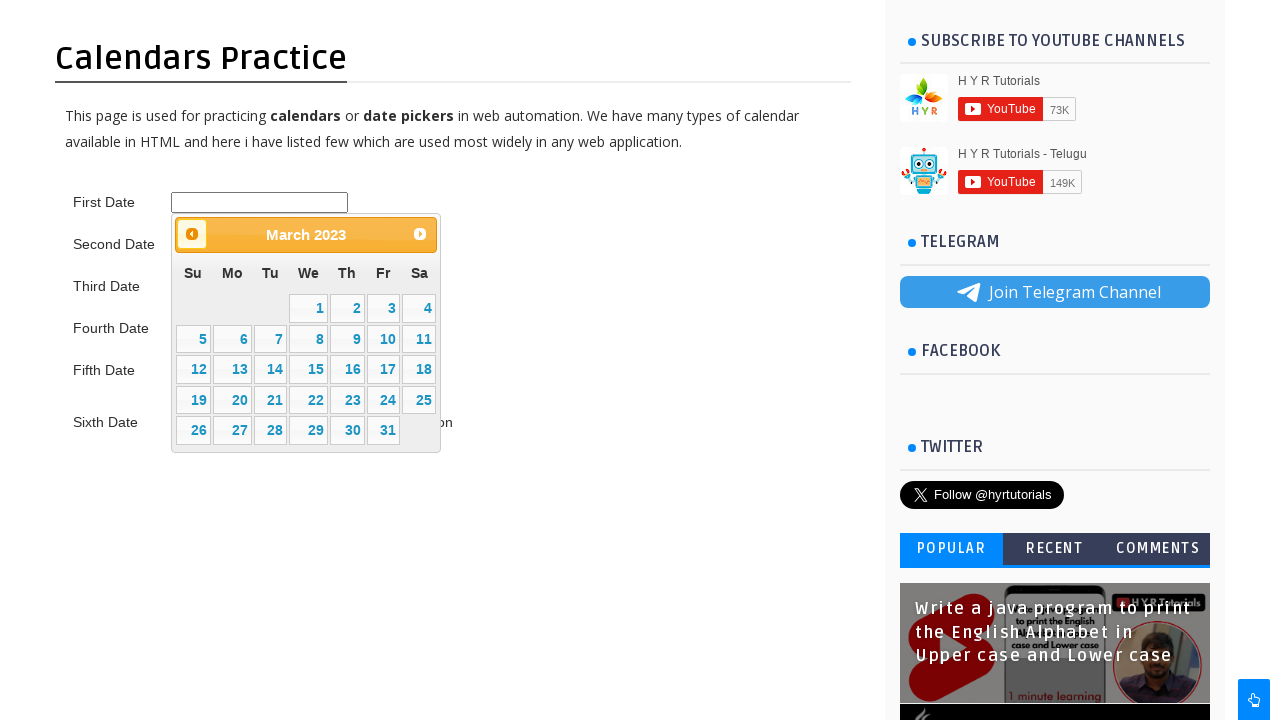

Waited 200ms for calendar to update
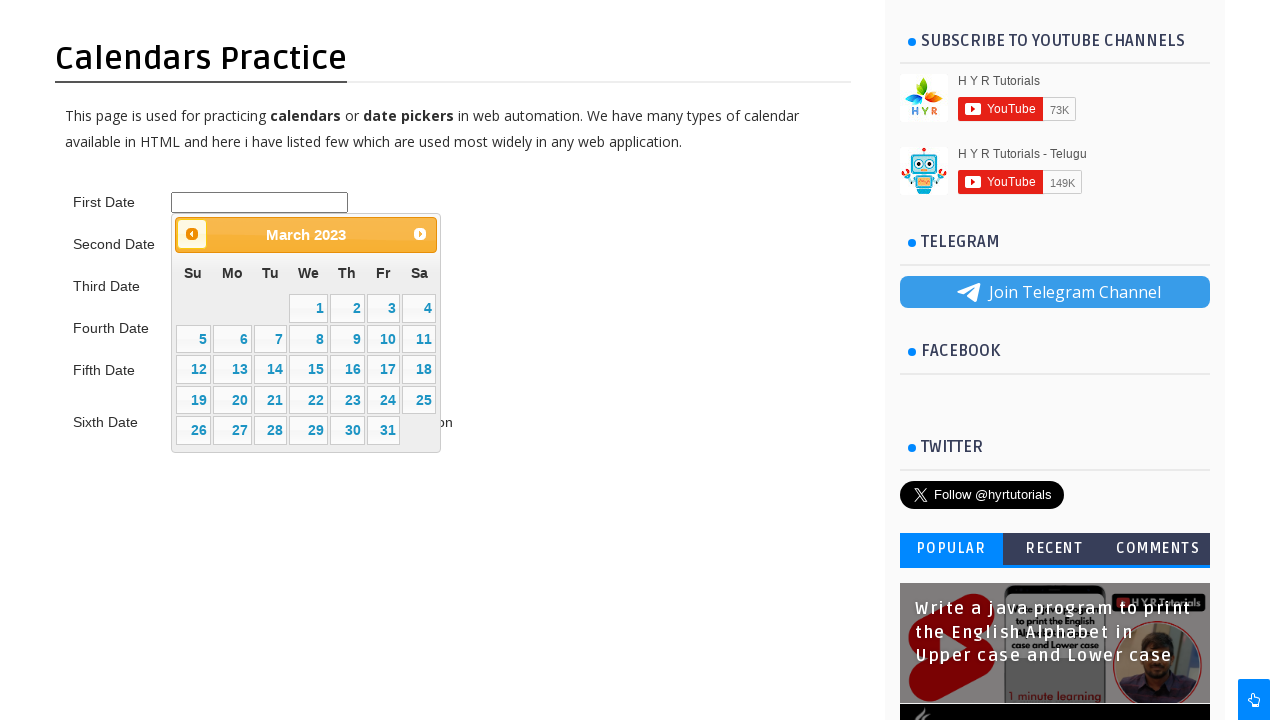

Clicked previous button to navigate backwards in calendar (current: March 2023) at (192, 234) on xpath=//*[@id='ui-datepicker-div']/div/a[1]/span
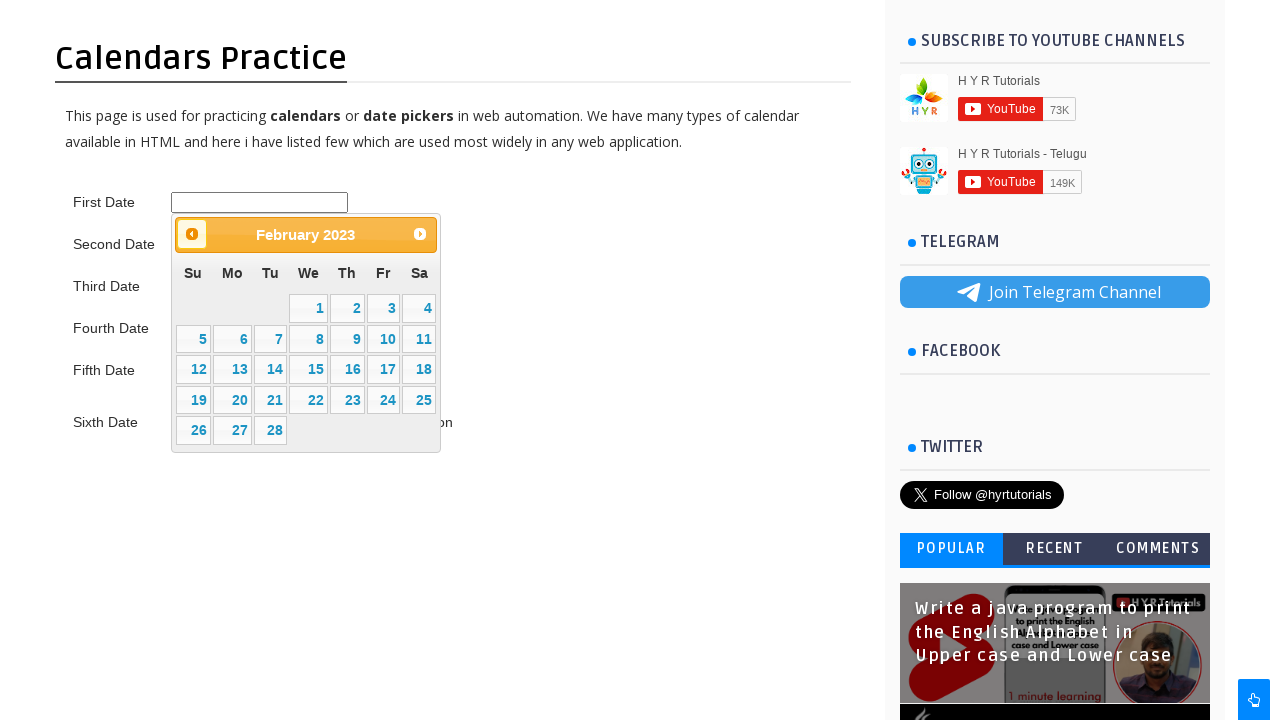

Waited 200ms for calendar to update
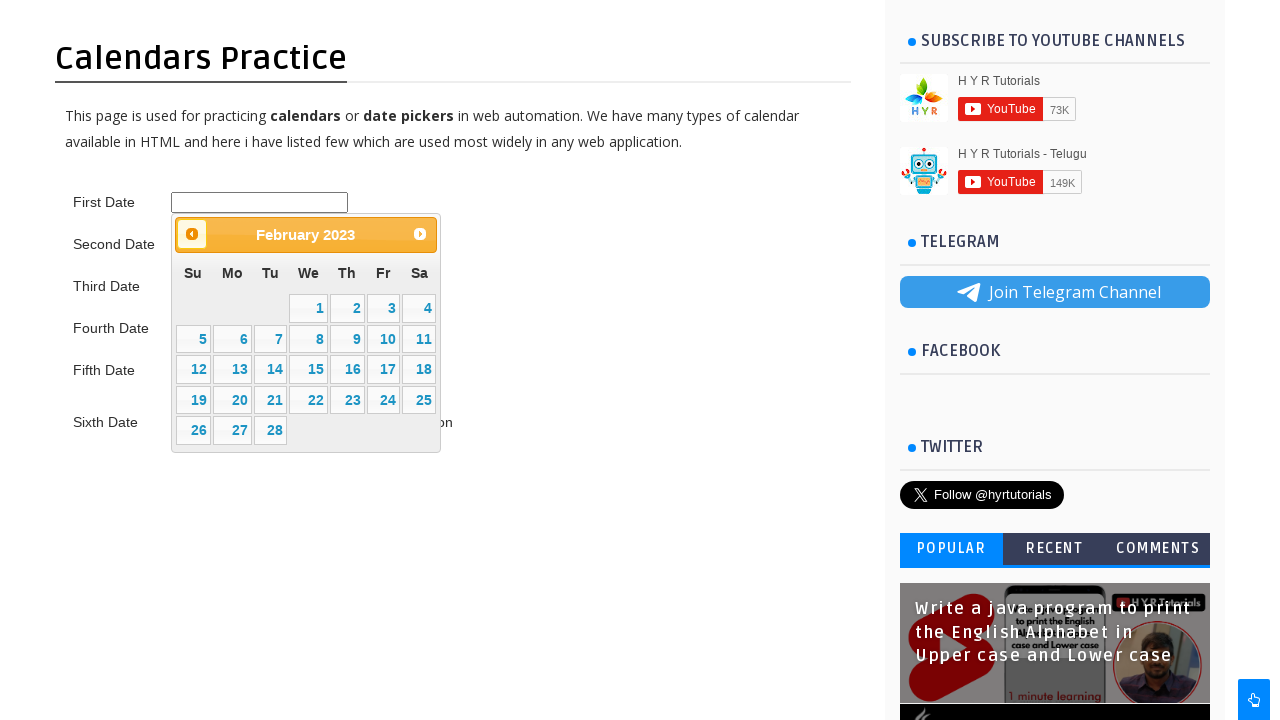

Clicked previous button to navigate backwards in calendar (current: February 2023) at (192, 234) on xpath=//*[@id='ui-datepicker-div']/div/a[1]/span
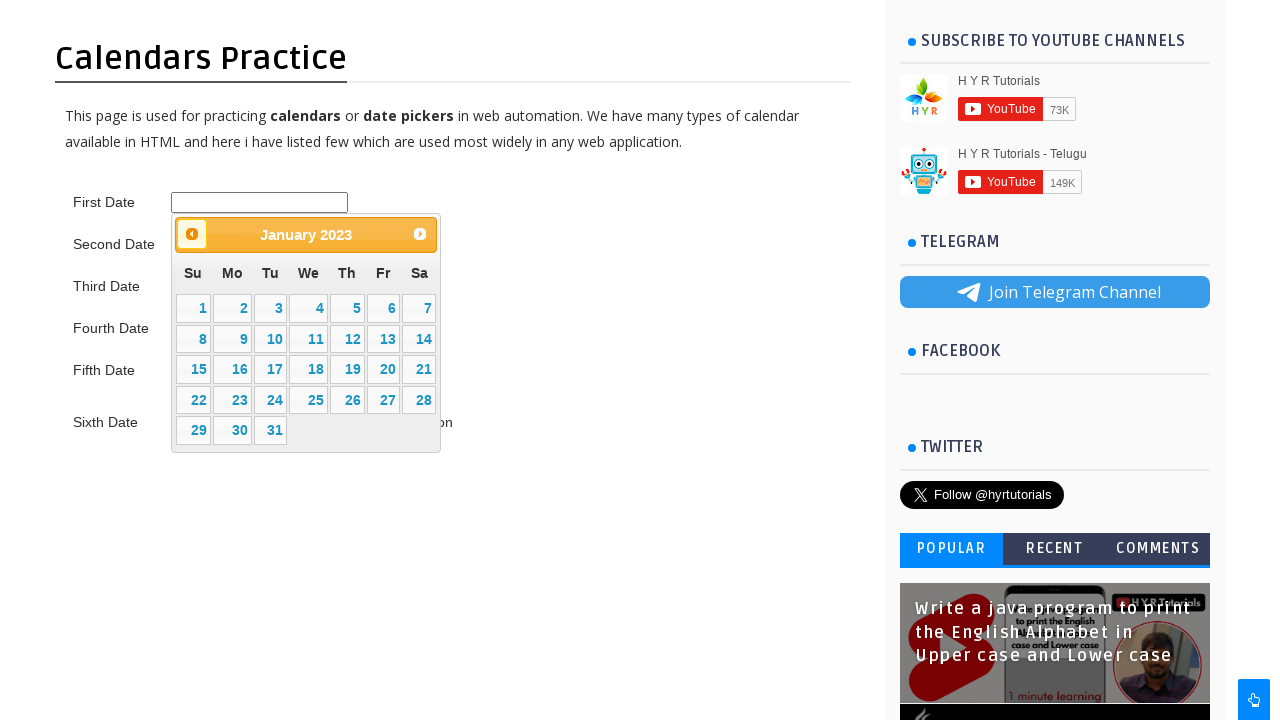

Waited 200ms for calendar to update
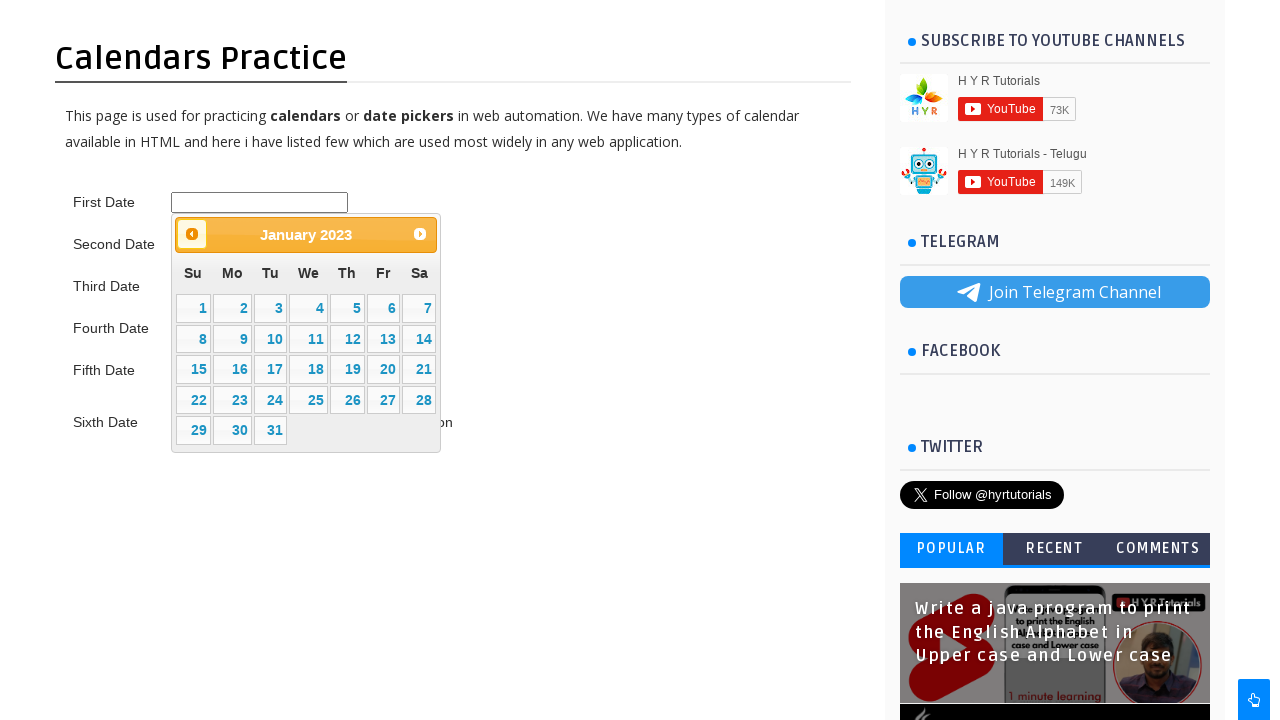

Clicked previous button to navigate backwards in calendar (current: January 2023) at (192, 234) on xpath=//*[@id='ui-datepicker-div']/div/a[1]/span
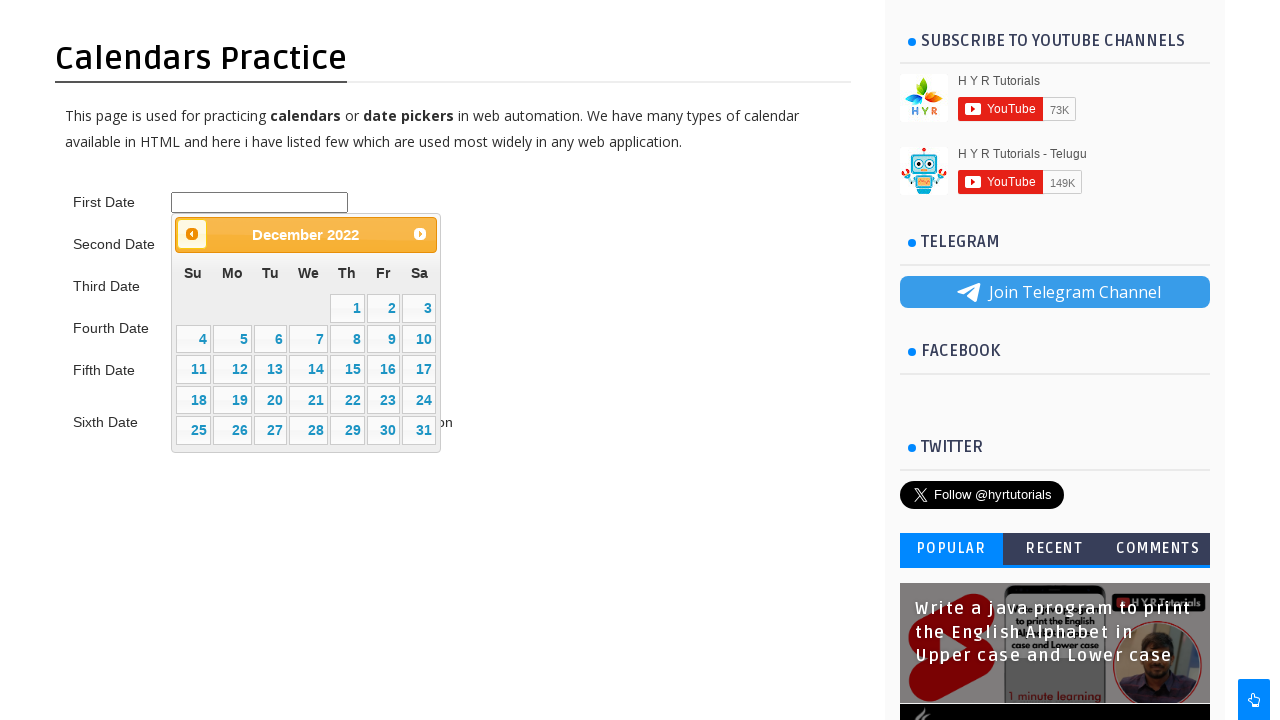

Waited 200ms for calendar to update
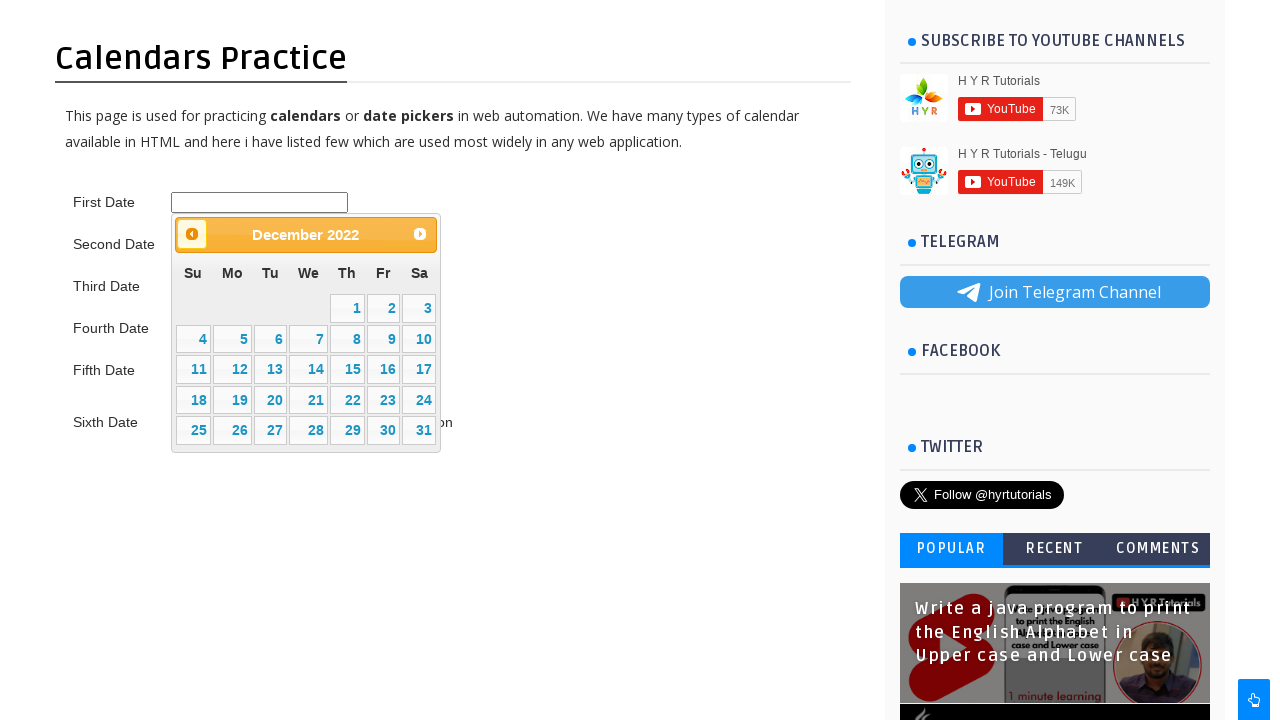

Clicked previous button to navigate backwards in calendar (current: December 2022) at (192, 234) on xpath=//*[@id='ui-datepicker-div']/div/a[1]/span
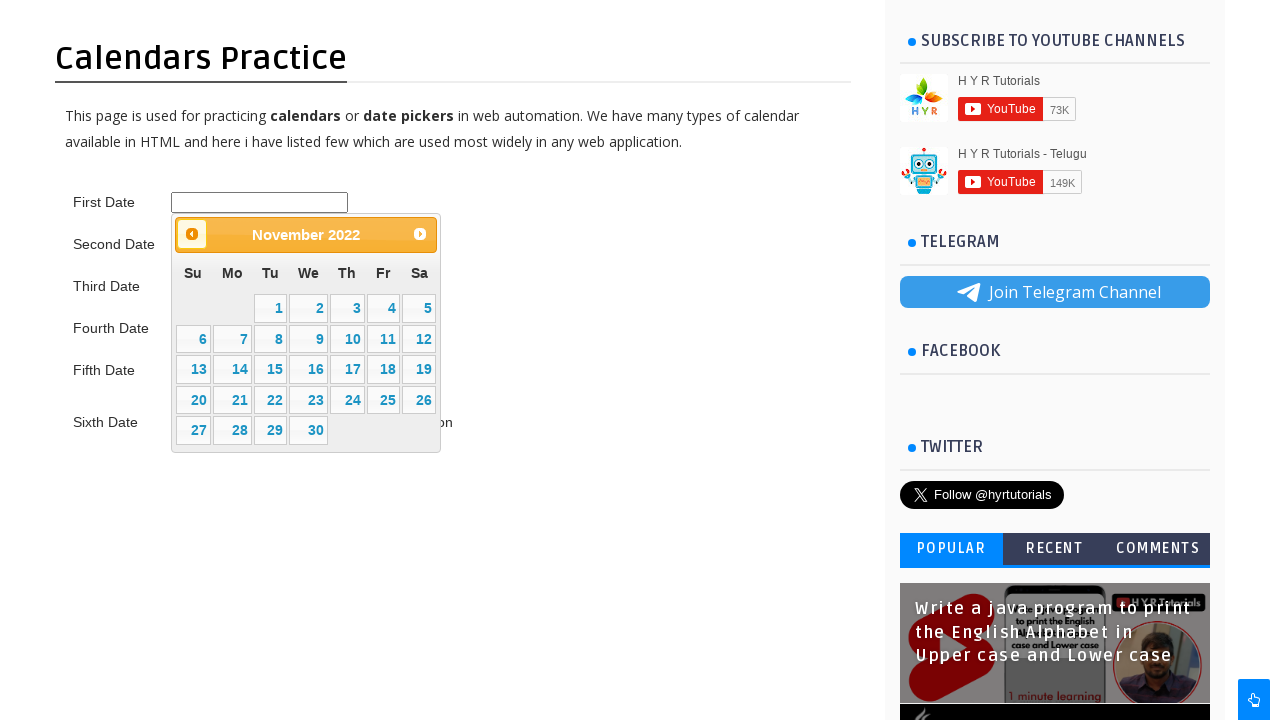

Waited 200ms for calendar to update
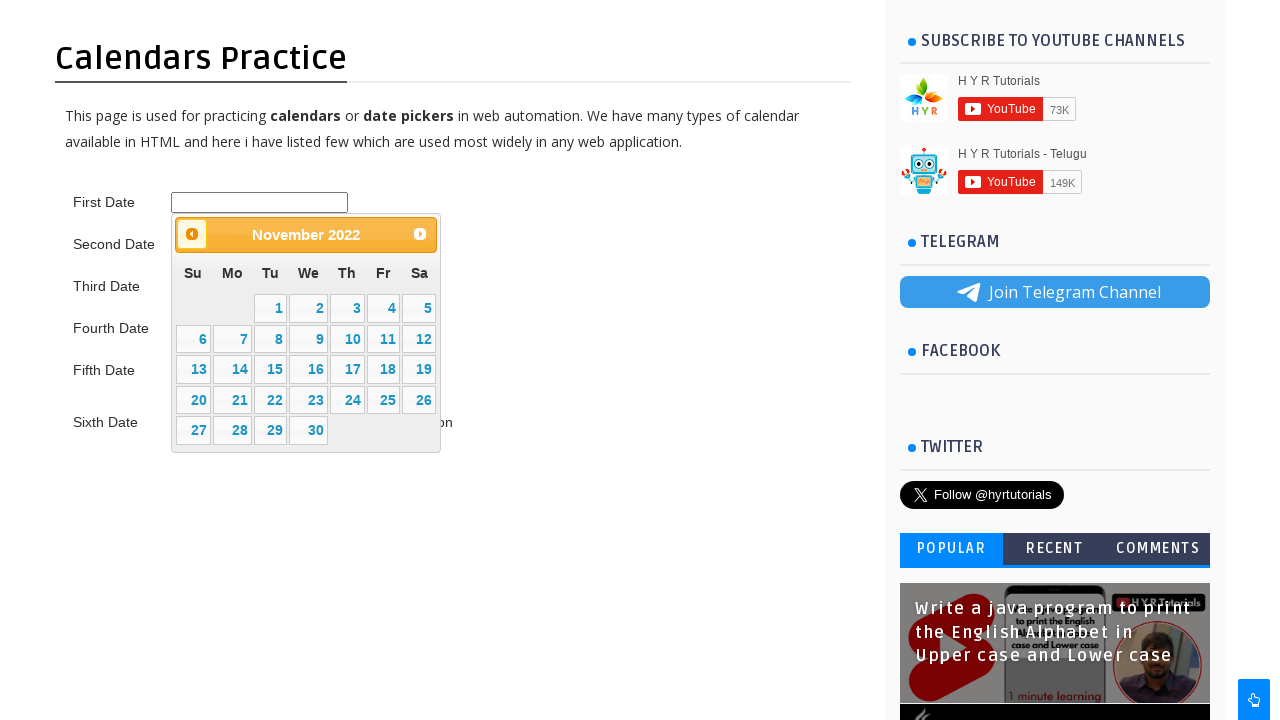

Clicked previous button to navigate backwards in calendar (current: November 2022) at (192, 234) on xpath=//*[@id='ui-datepicker-div']/div/a[1]/span
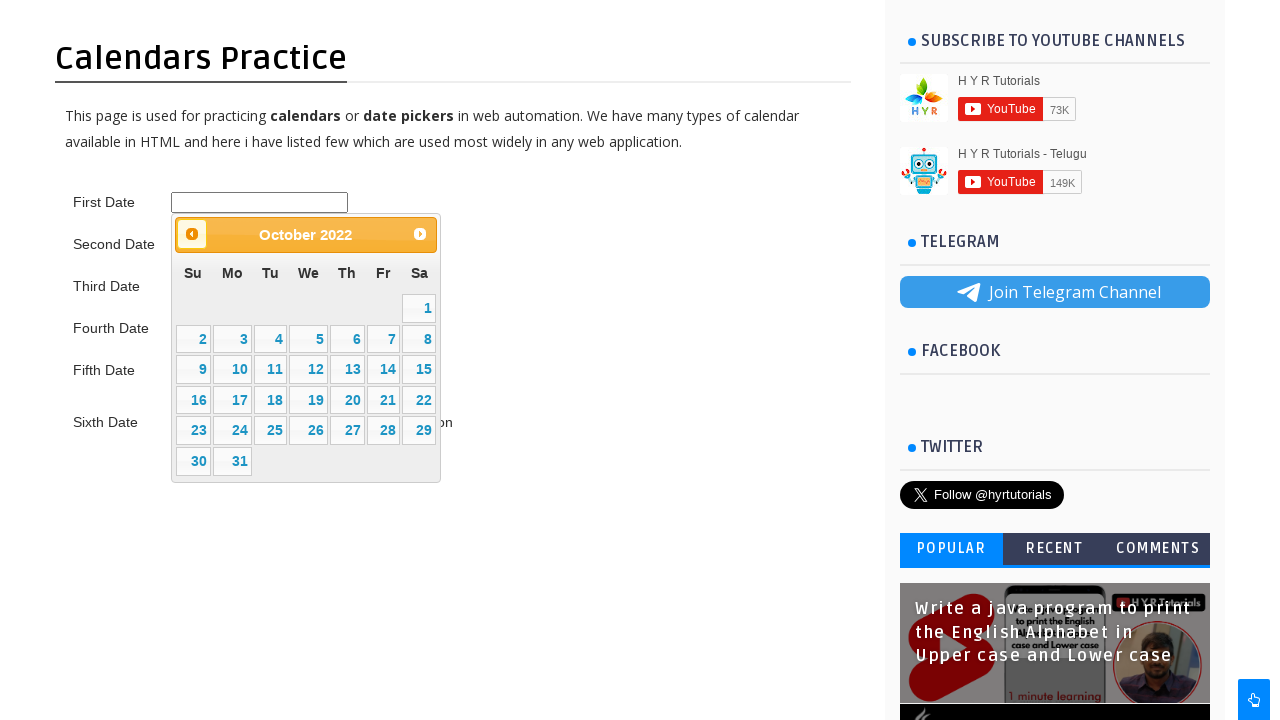

Waited 200ms for calendar to update
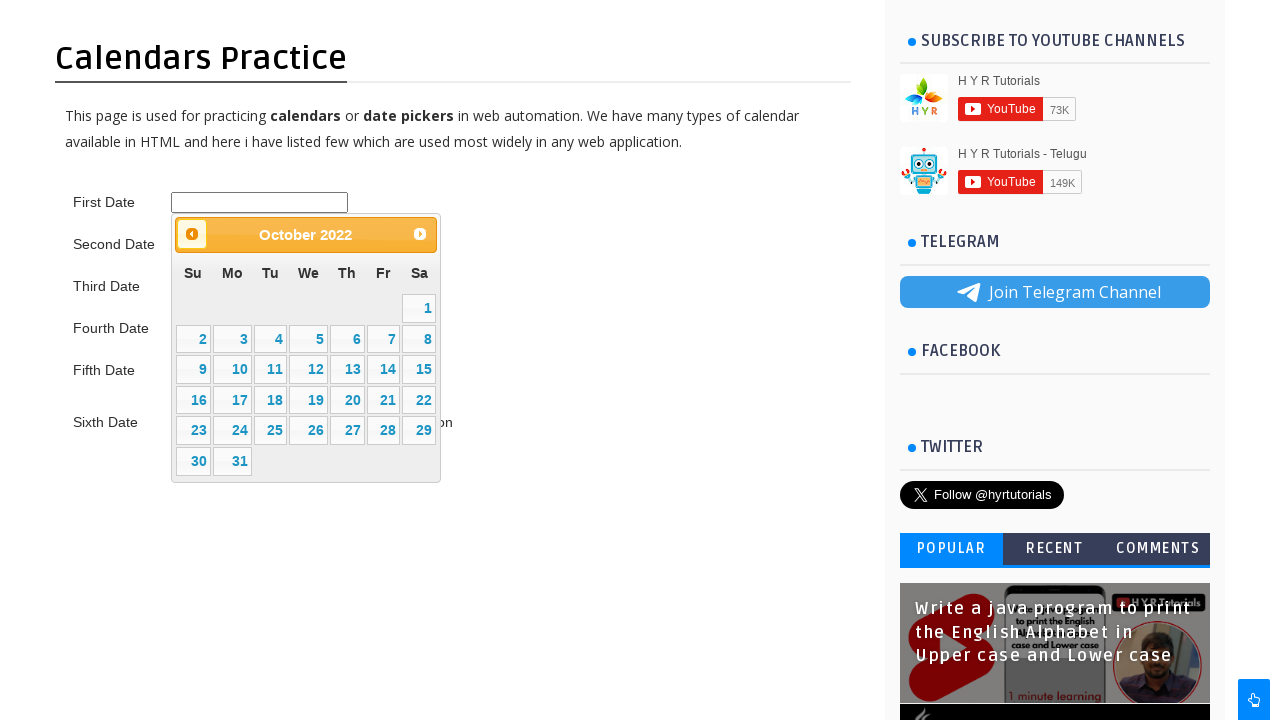

Clicked previous button to navigate backwards in calendar (current: October 2022) at (192, 234) on xpath=//*[@id='ui-datepicker-div']/div/a[1]/span
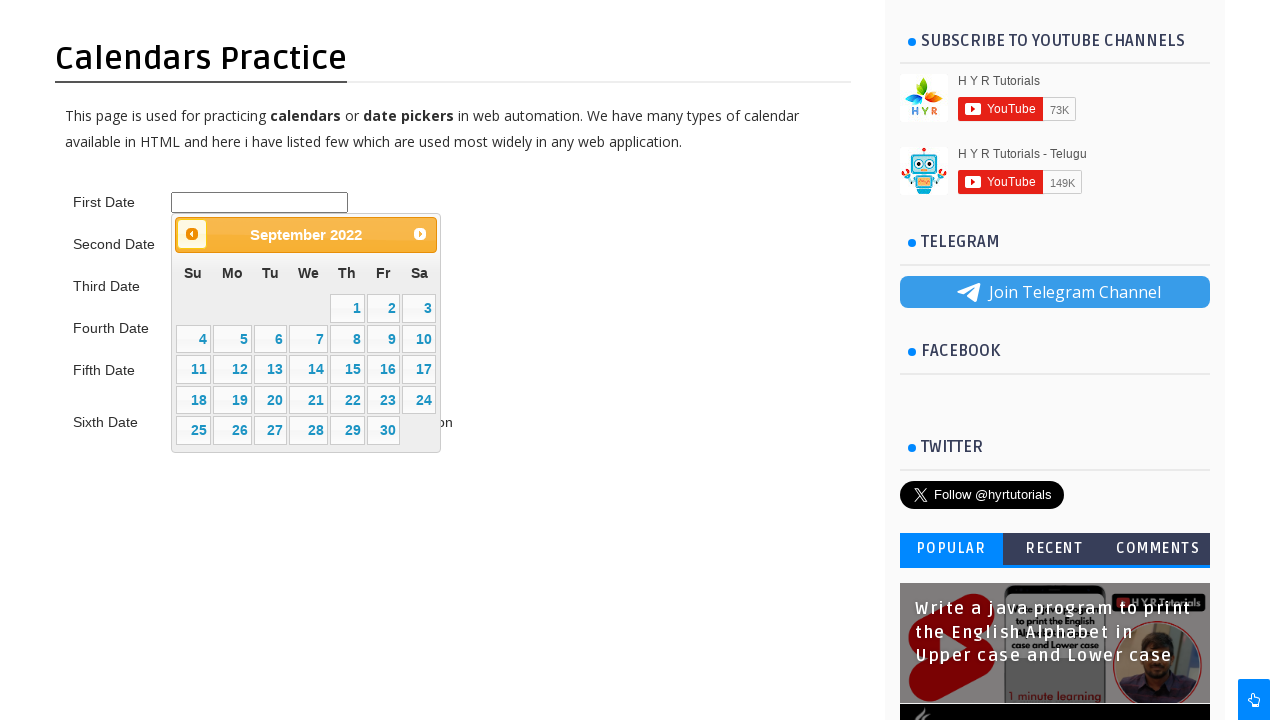

Waited 200ms for calendar to update
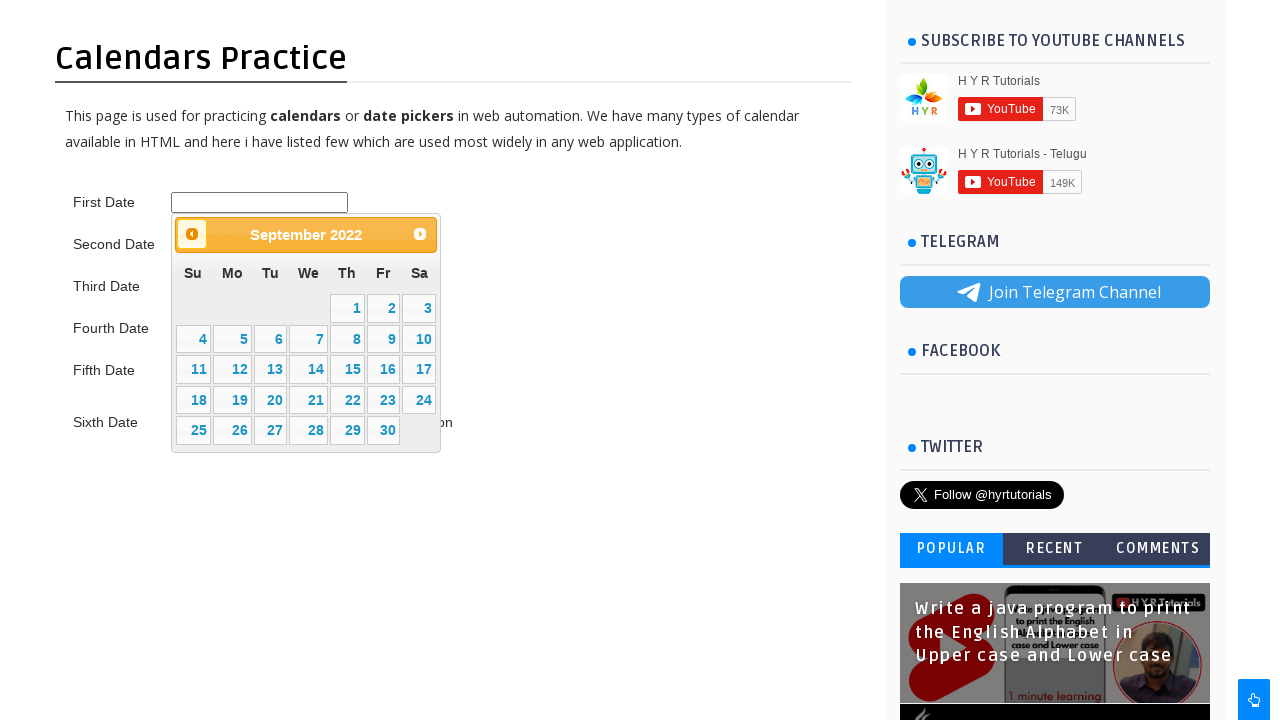

Clicked previous button to navigate backwards in calendar (current: September 2022) at (192, 234) on xpath=//*[@id='ui-datepicker-div']/div/a[1]/span
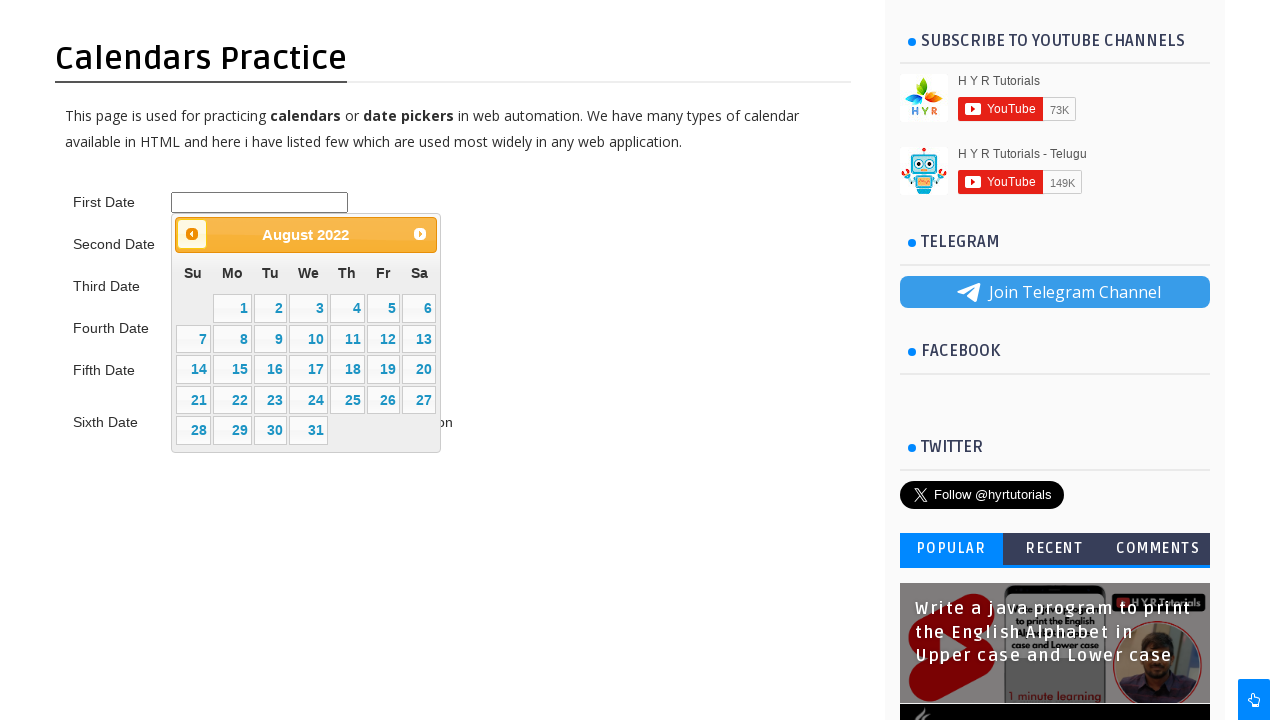

Waited 200ms for calendar to update
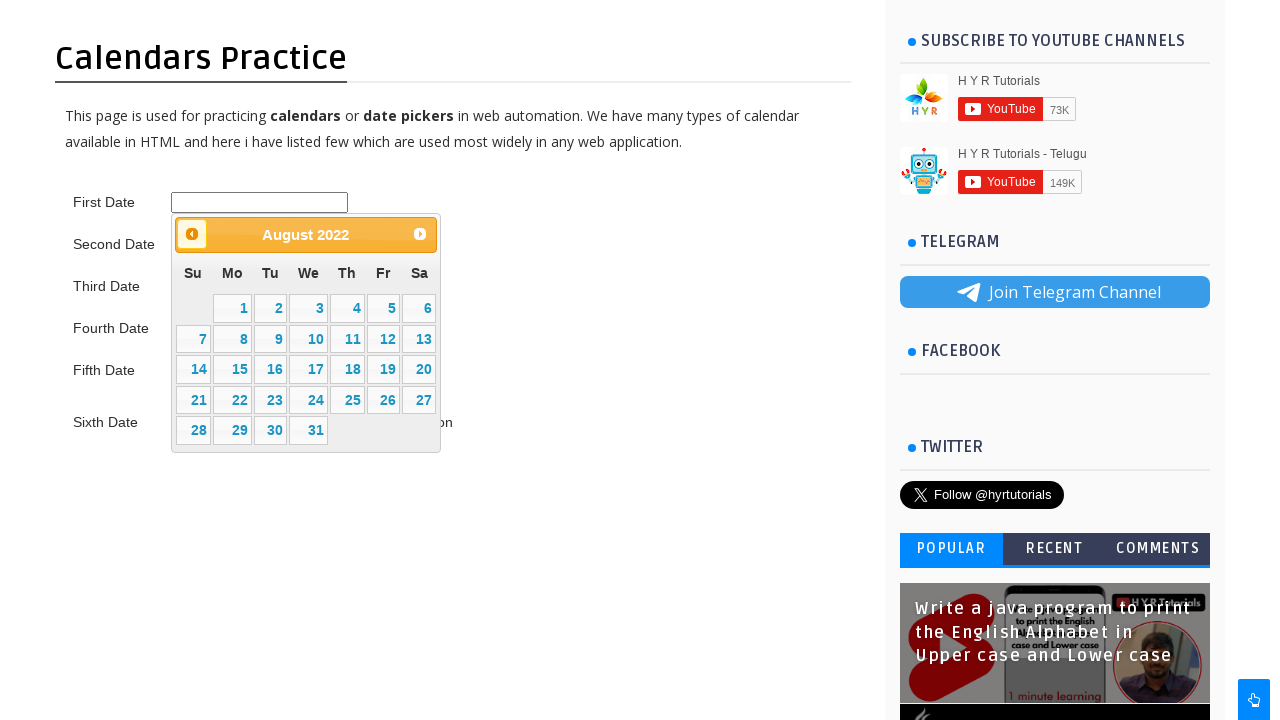

Clicked previous button to navigate backwards in calendar (current: August 2022) at (192, 234) on xpath=//*[@id='ui-datepicker-div']/div/a[1]/span
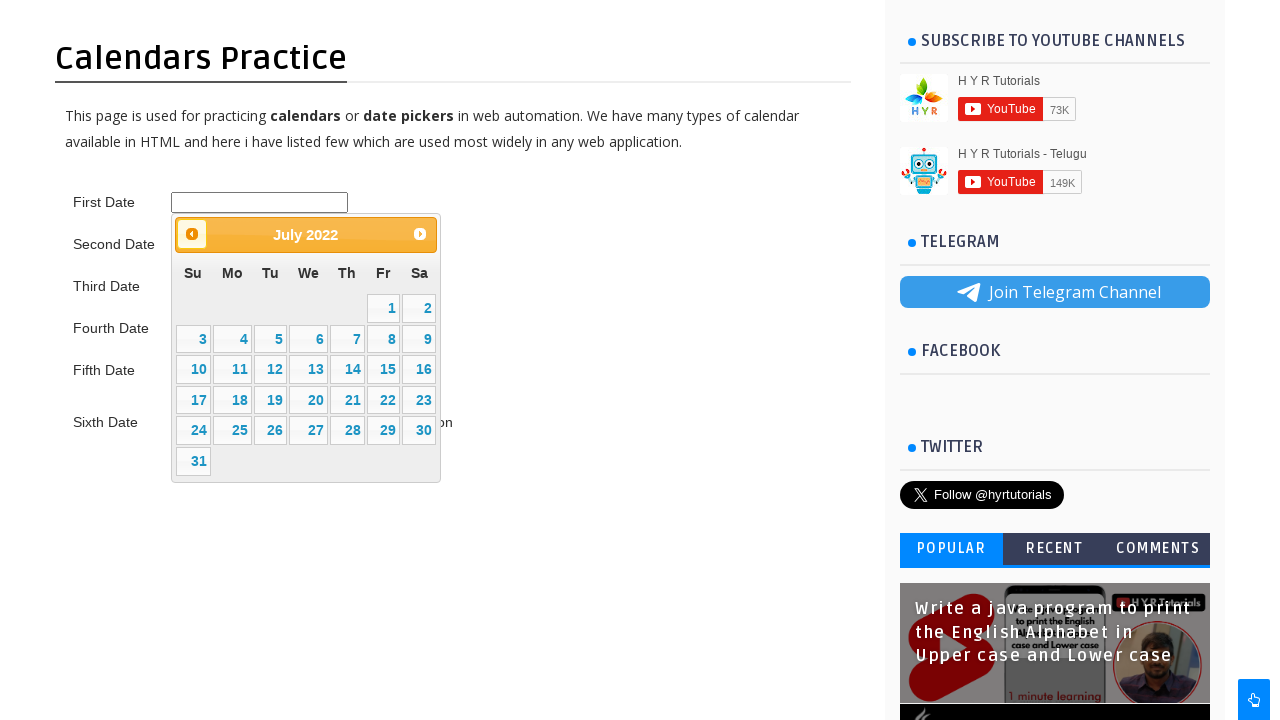

Waited 200ms for calendar to update
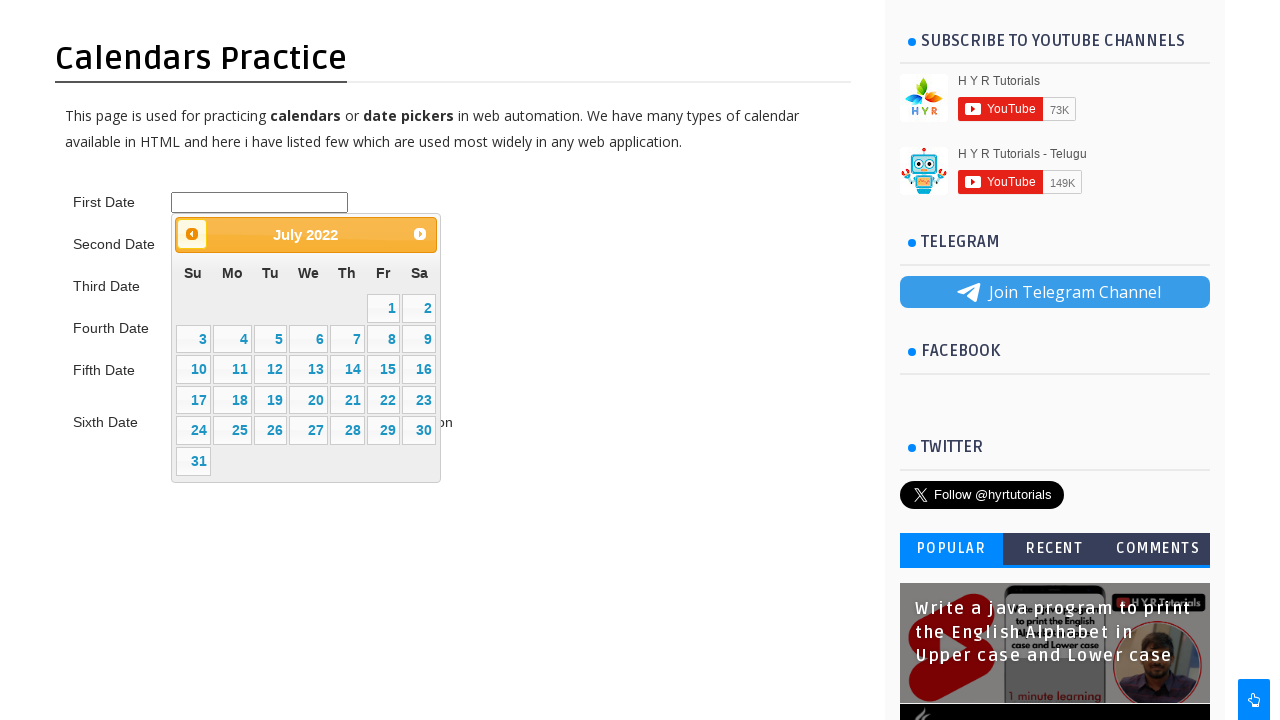

Clicked previous button to navigate backwards in calendar (current: July 2022) at (192, 234) on xpath=//*[@id='ui-datepicker-div']/div/a[1]/span
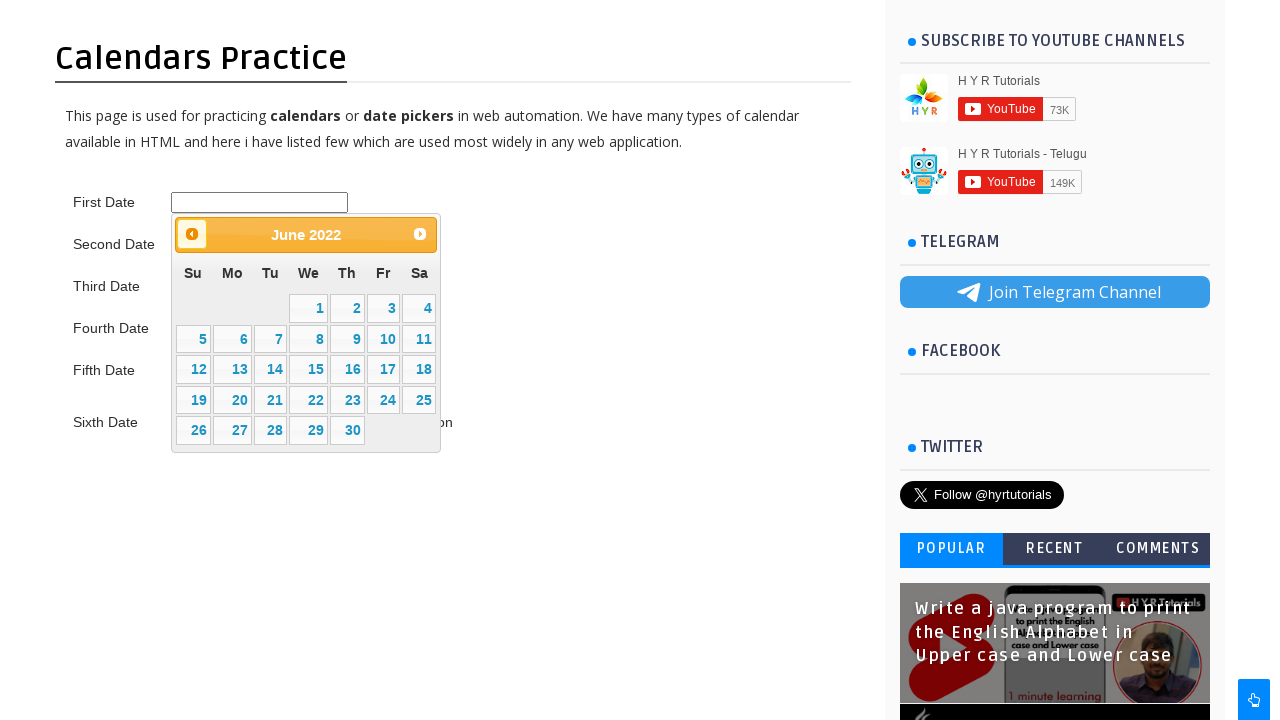

Waited 200ms for calendar to update
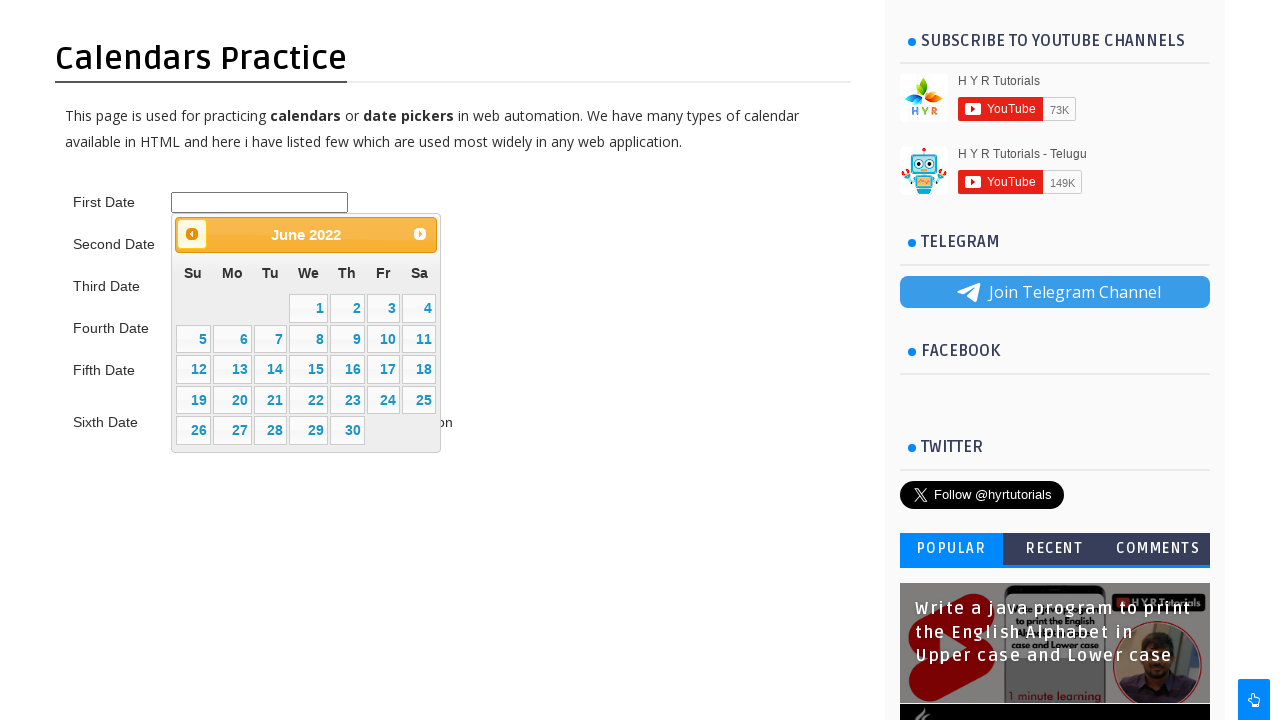

Clicked previous button to navigate backwards in calendar (current: June 2022) at (192, 234) on xpath=//*[@id='ui-datepicker-div']/div/a[1]/span
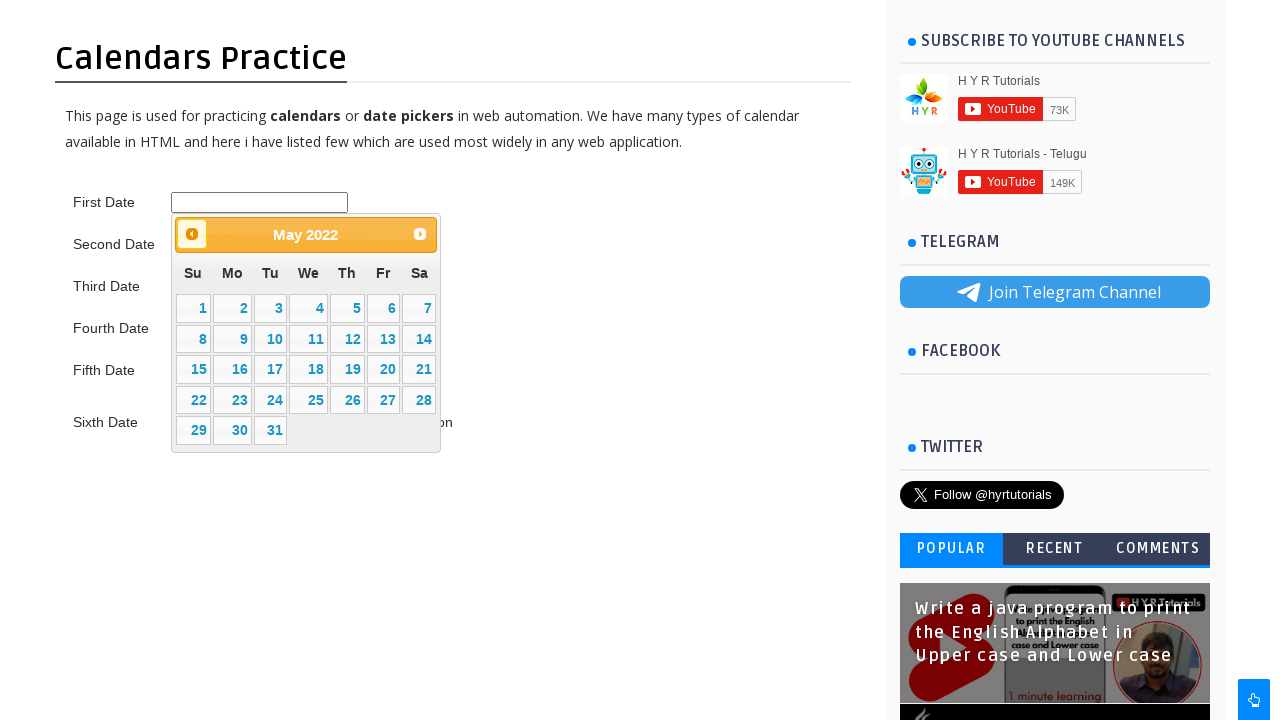

Waited 200ms for calendar to update
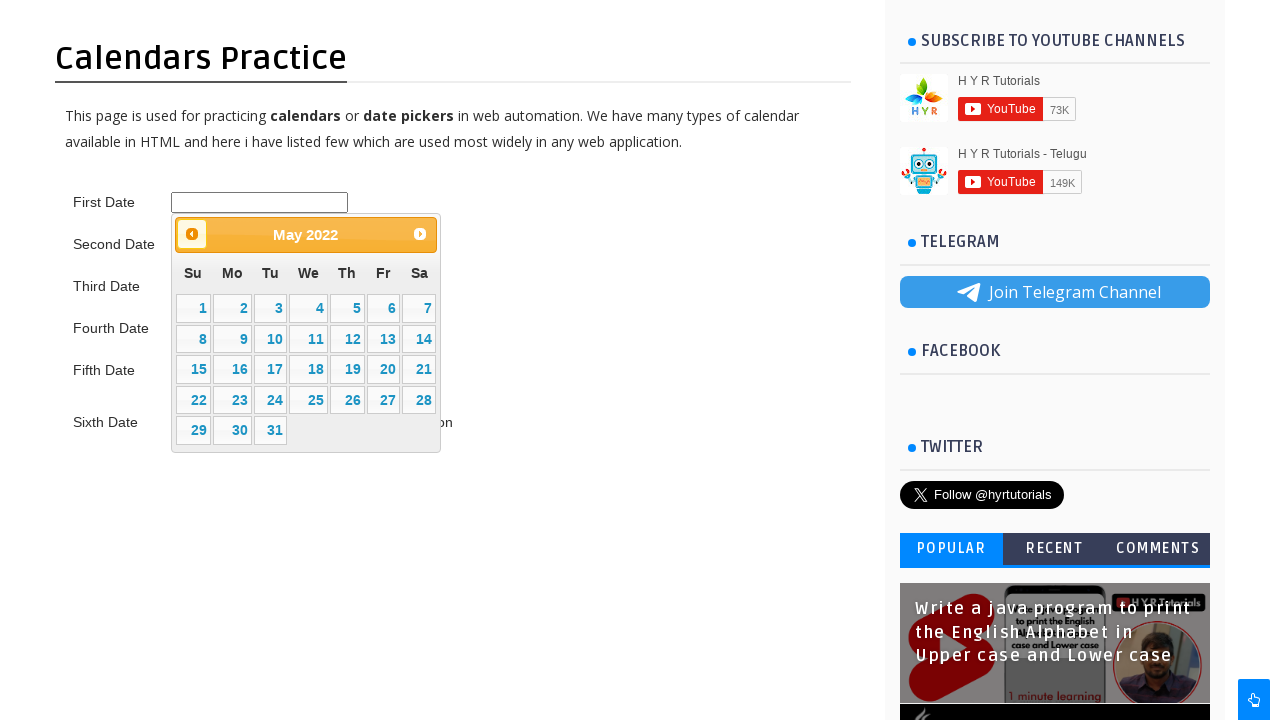

Clicked previous button to navigate backwards in calendar (current: May 2022) at (192, 234) on xpath=//*[@id='ui-datepicker-div']/div/a[1]/span
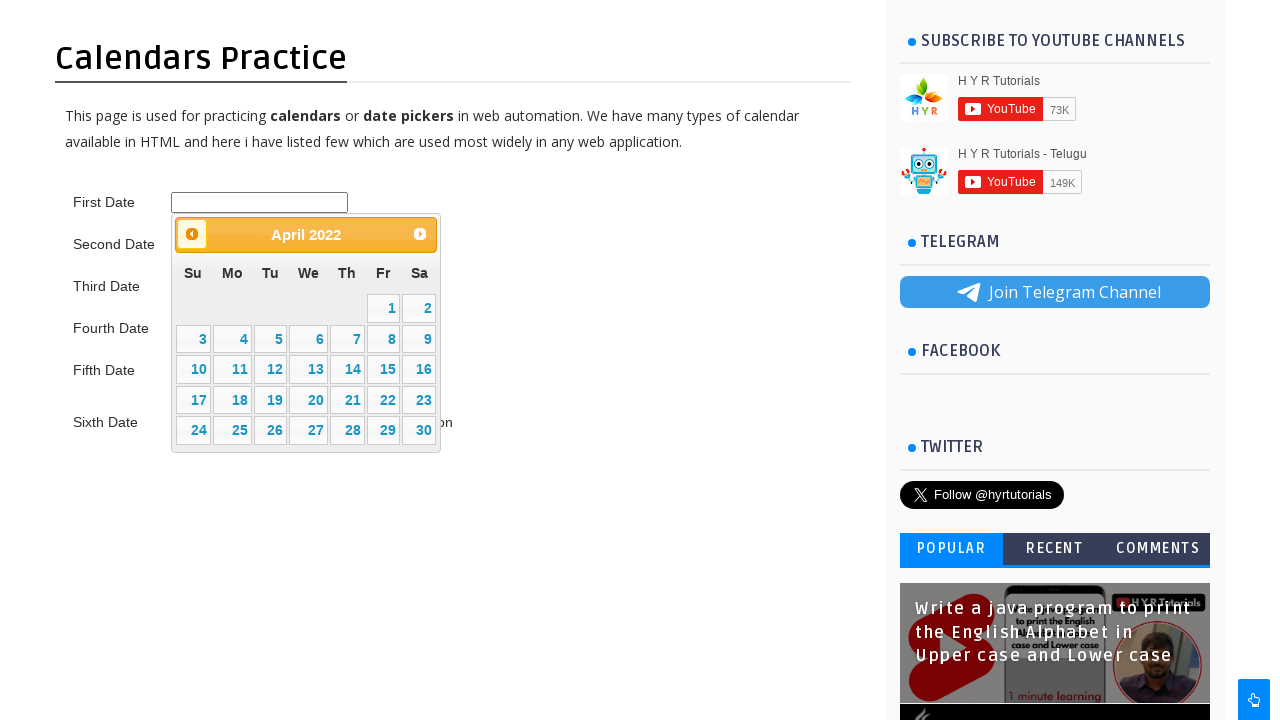

Waited 200ms for calendar to update
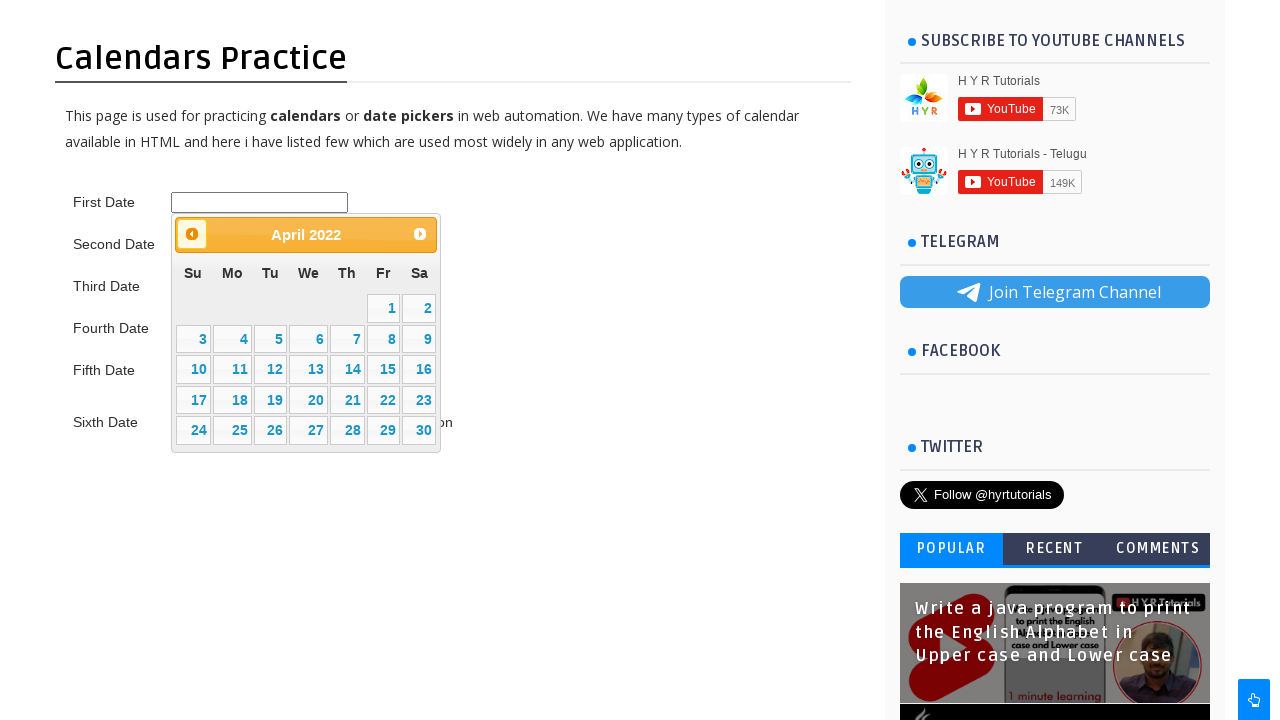

Clicked previous button to navigate backwards in calendar (current: April 2022) at (192, 234) on xpath=//*[@id='ui-datepicker-div']/div/a[1]/span
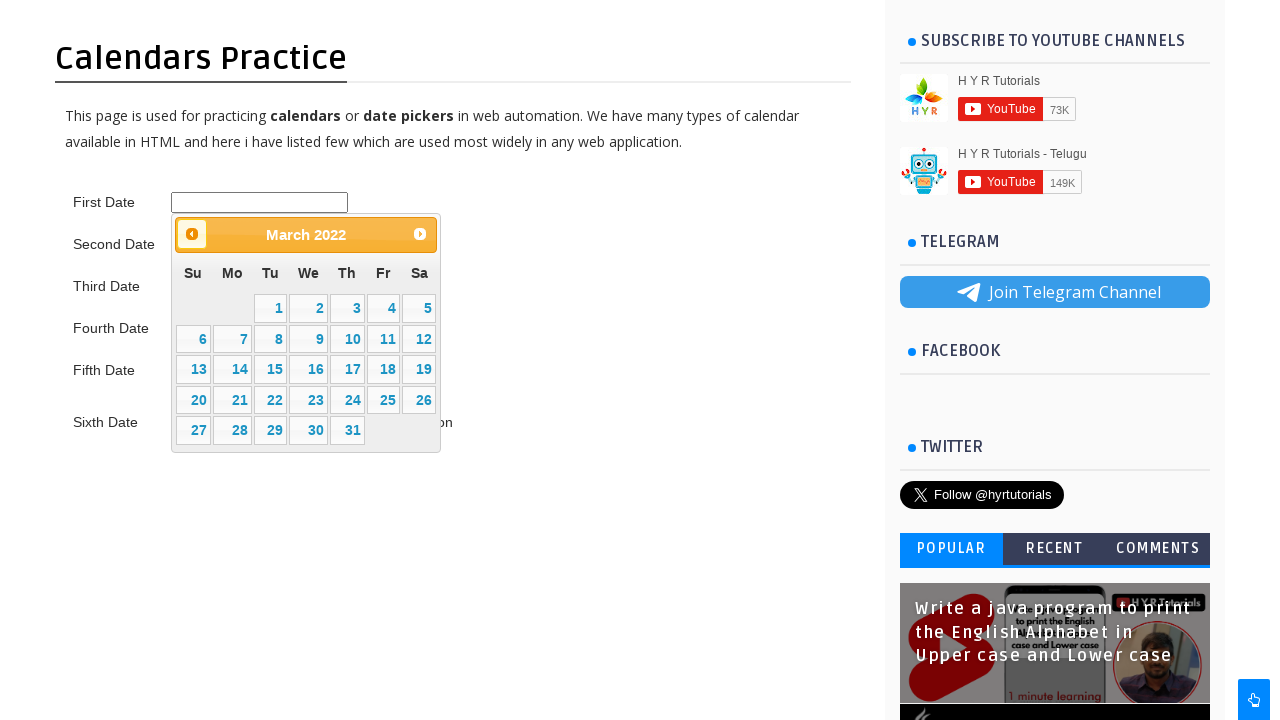

Waited 200ms for calendar to update
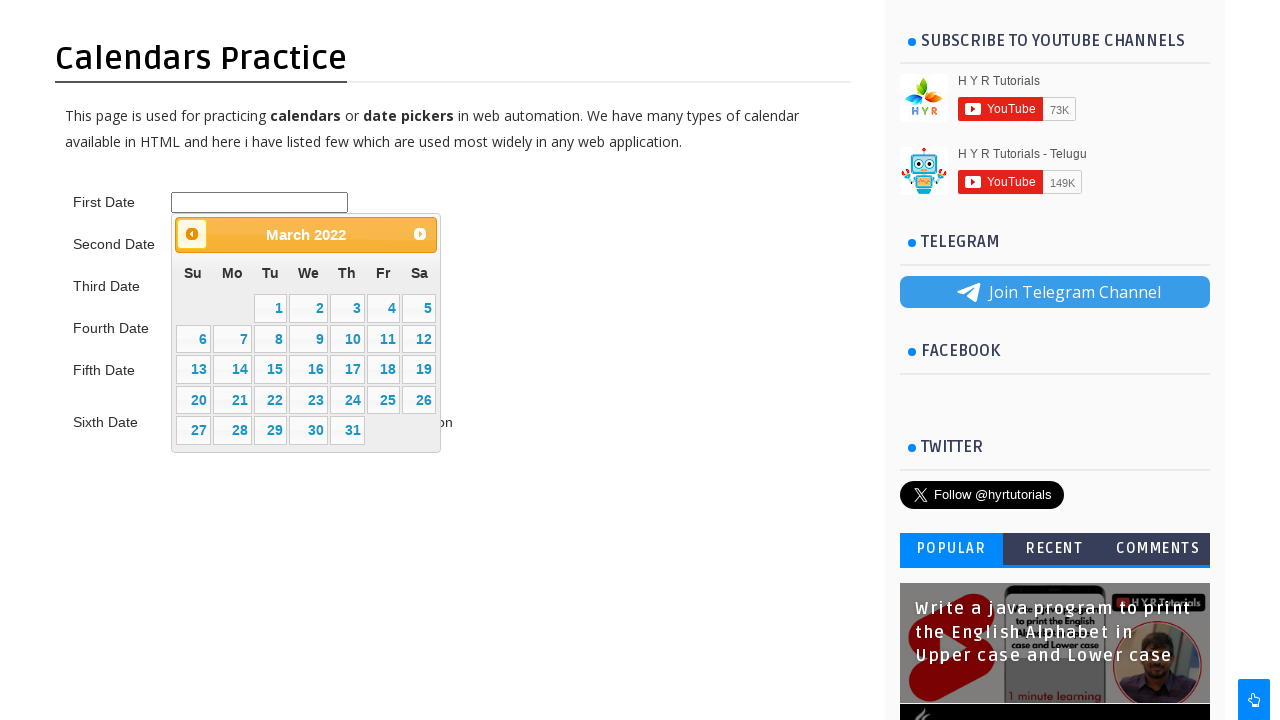

Clicked previous button to navigate backwards in calendar (current: March 2022) at (192, 234) on xpath=//*[@id='ui-datepicker-div']/div/a[1]/span
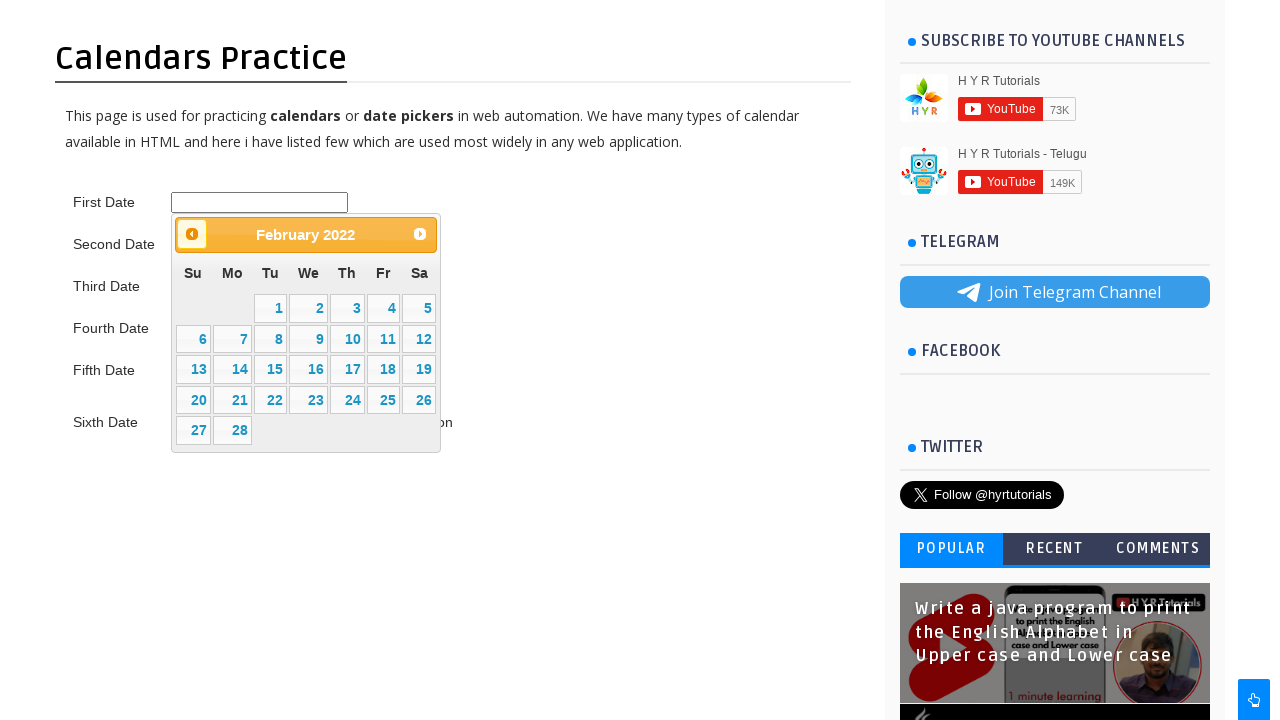

Waited 200ms for calendar to update
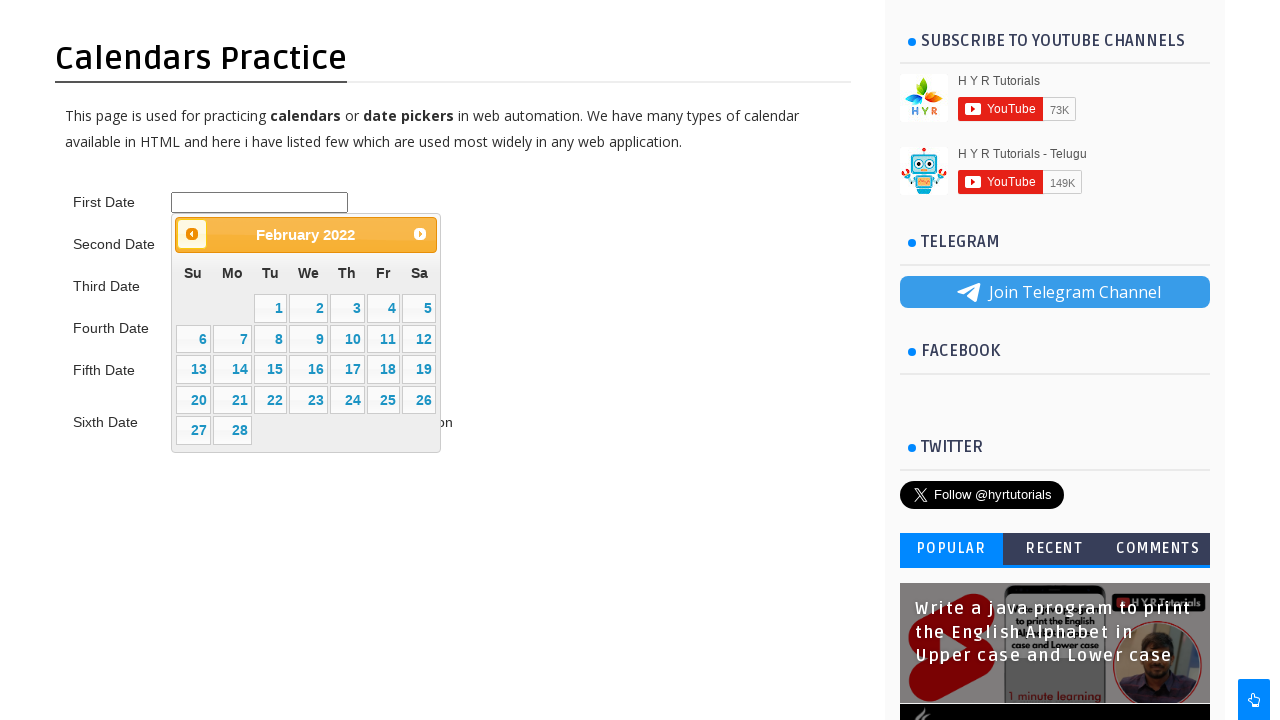

Clicked previous button to navigate backwards in calendar (current: February 2022) at (192, 234) on xpath=//*[@id='ui-datepicker-div']/div/a[1]/span
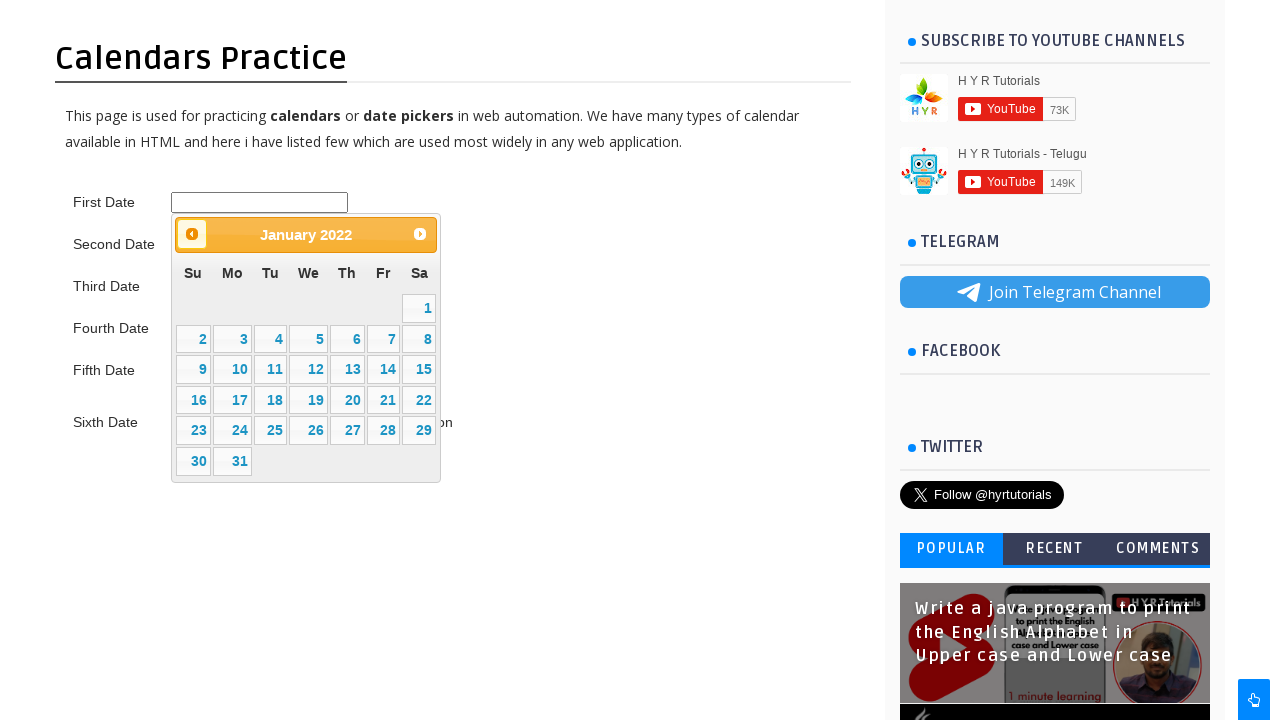

Waited 200ms for calendar to update
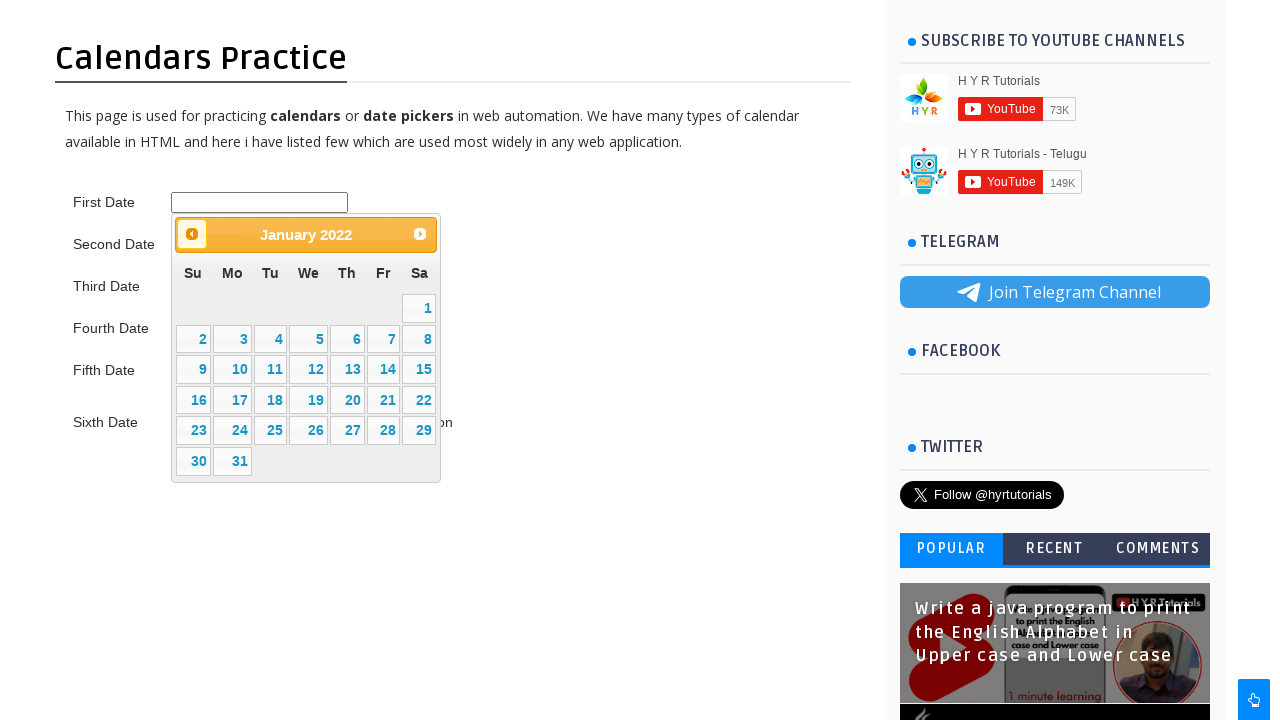

Clicked previous button to navigate backwards in calendar (current: January 2022) at (192, 234) on xpath=//*[@id='ui-datepicker-div']/div/a[1]/span
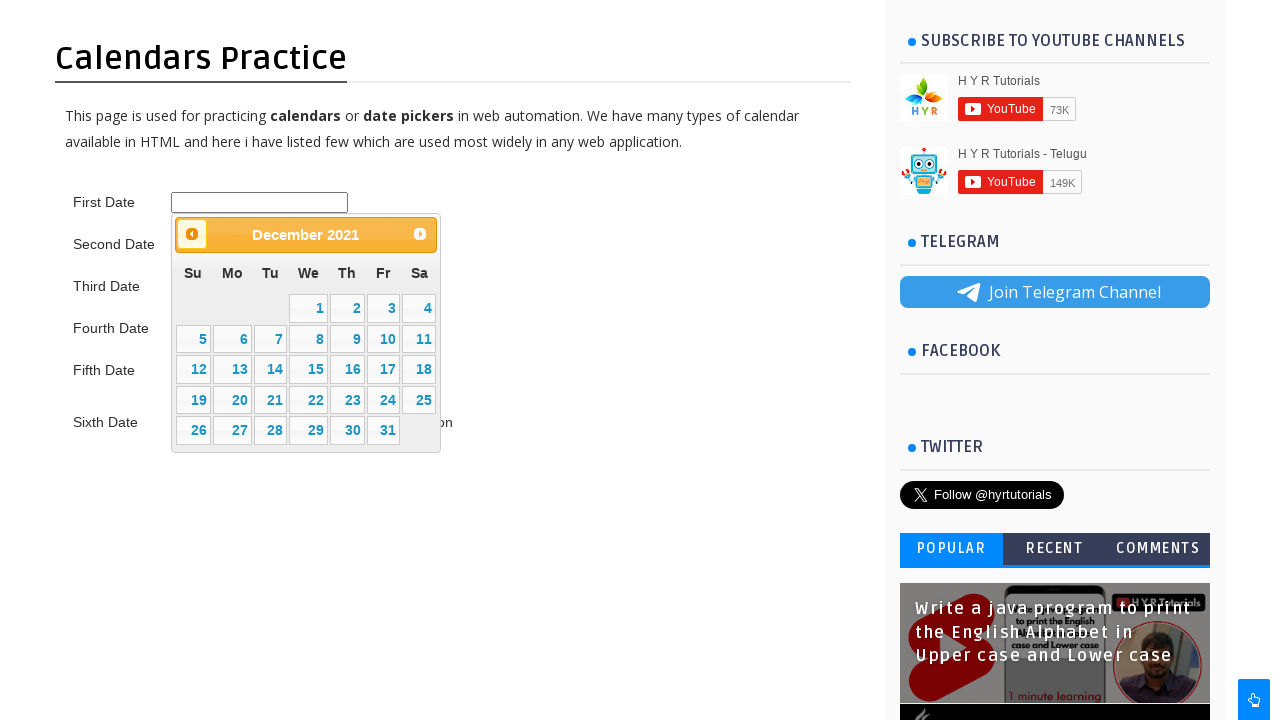

Waited 200ms for calendar to update
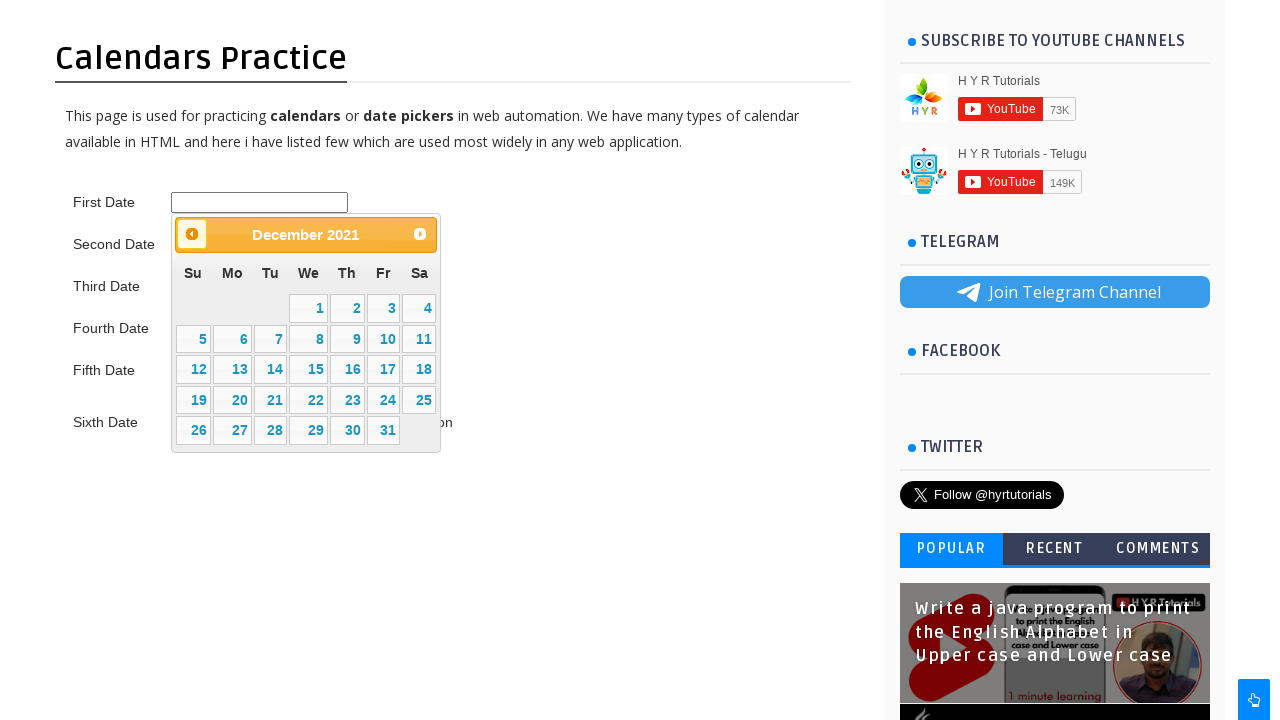

Clicked previous button to navigate backwards in calendar (current: December 2021) at (192, 234) on xpath=//*[@id='ui-datepicker-div']/div/a[1]/span
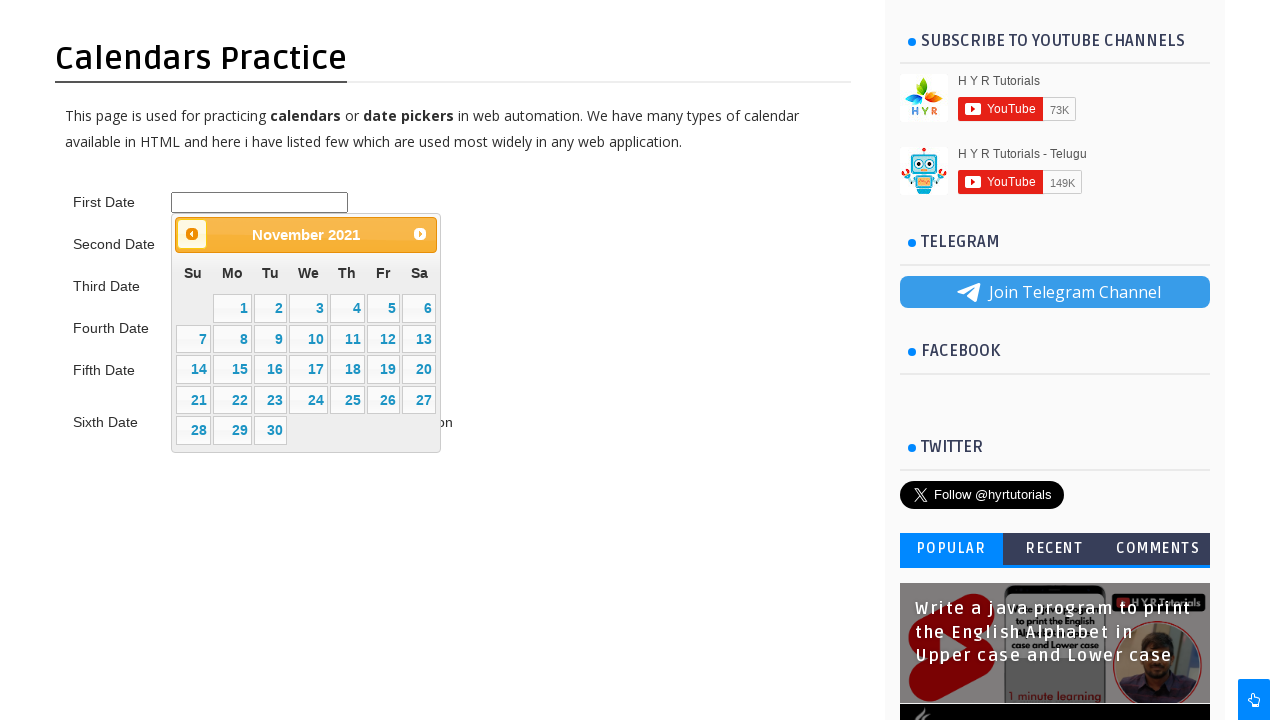

Waited 200ms for calendar to update
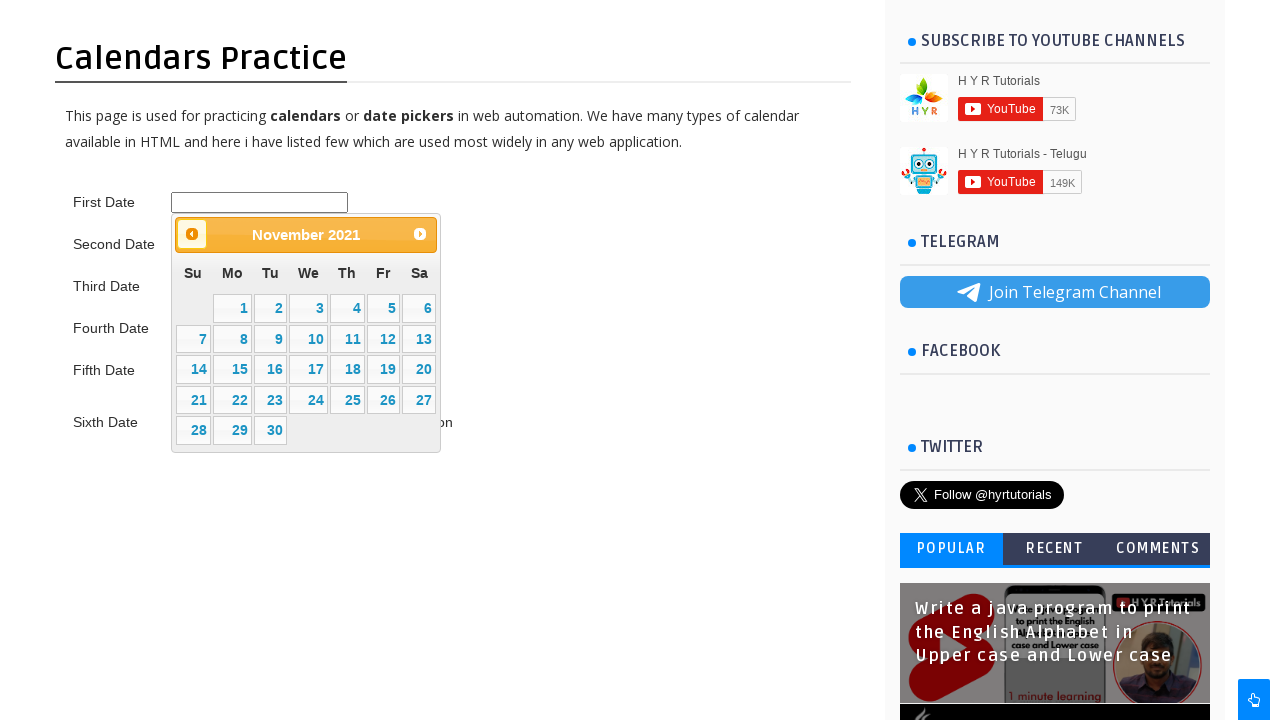

Clicked previous button to navigate backwards in calendar (current: November 2021) at (192, 234) on xpath=//*[@id='ui-datepicker-div']/div/a[1]/span
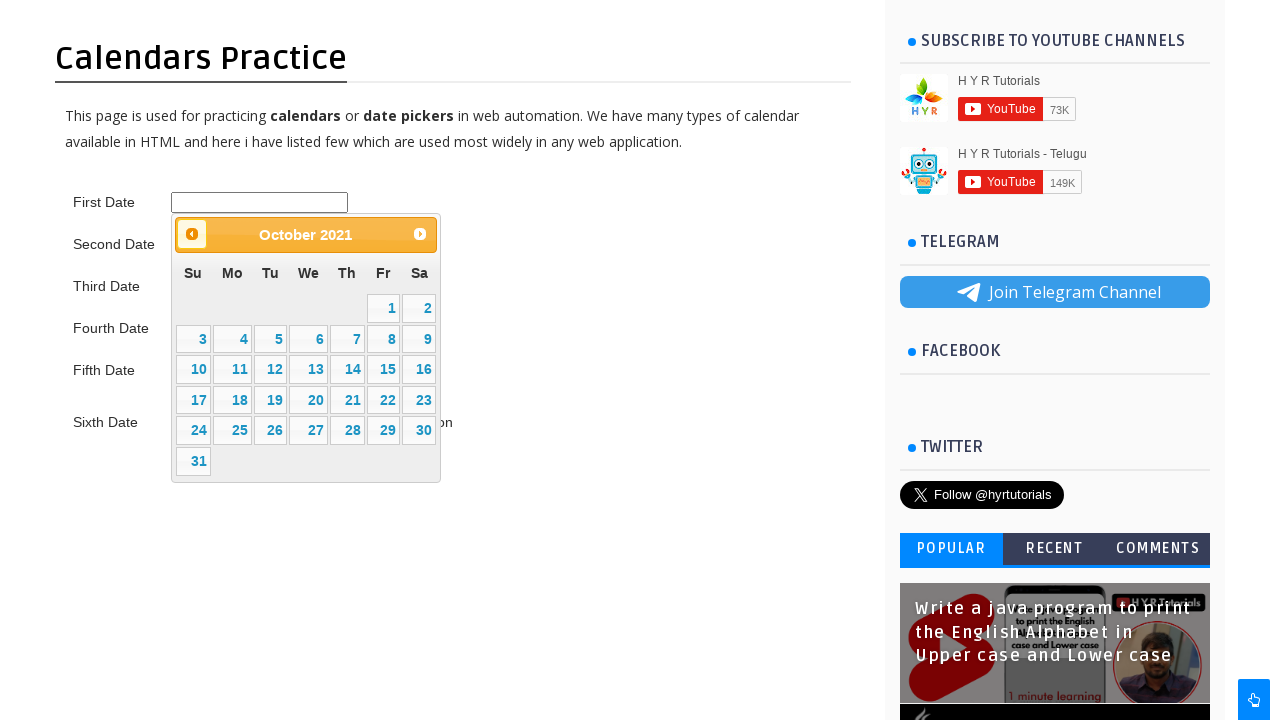

Waited 200ms for calendar to update
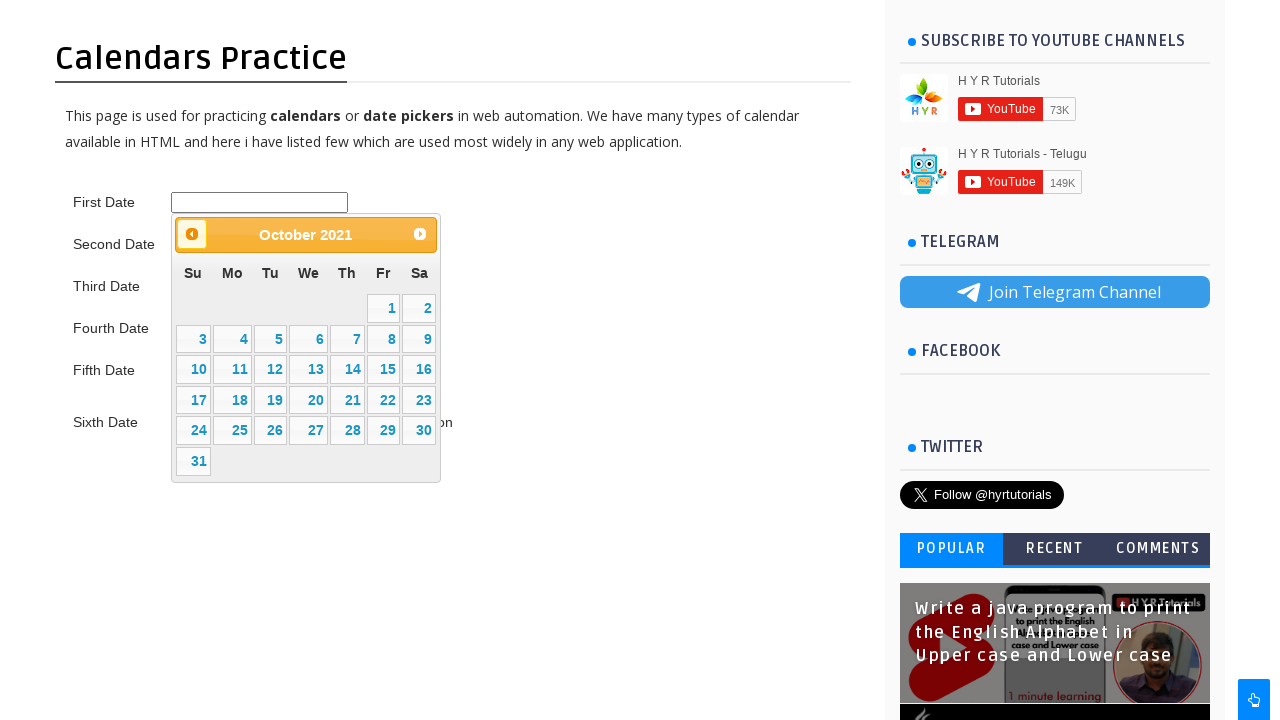

Clicked previous button to navigate backwards in calendar (current: October 2021) at (192, 234) on xpath=//*[@id='ui-datepicker-div']/div/a[1]/span
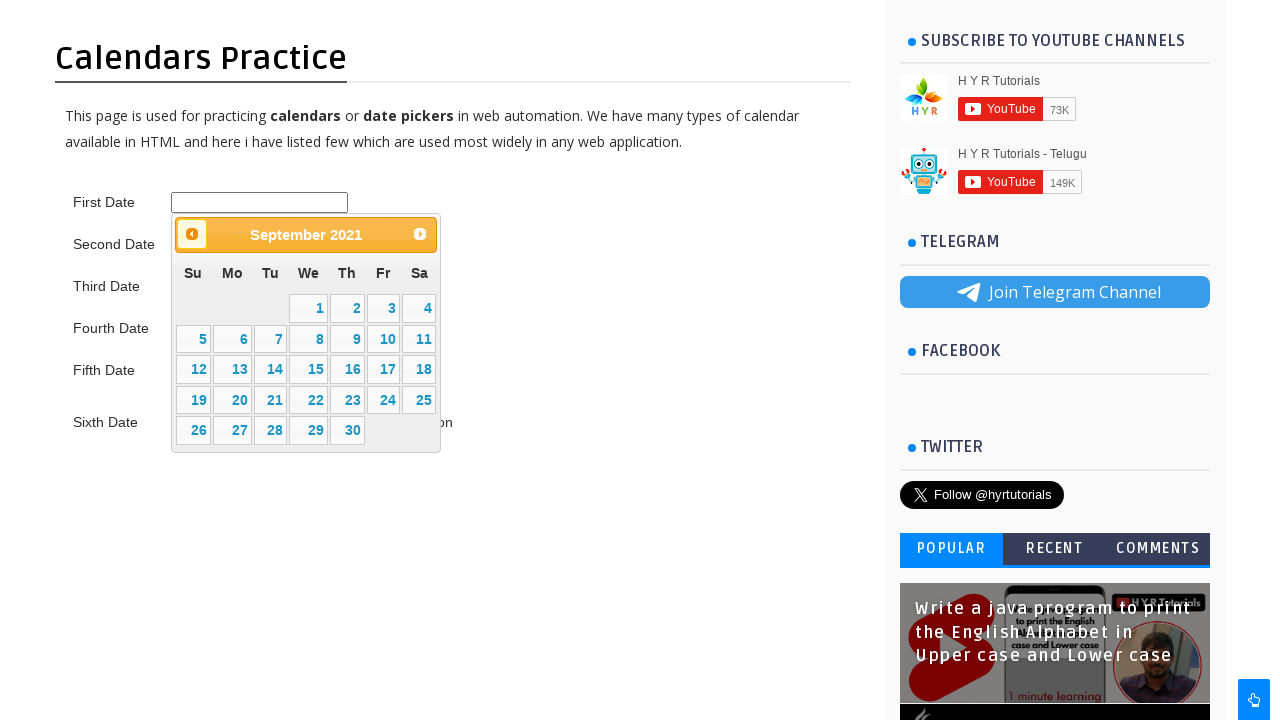

Waited 200ms for calendar to update
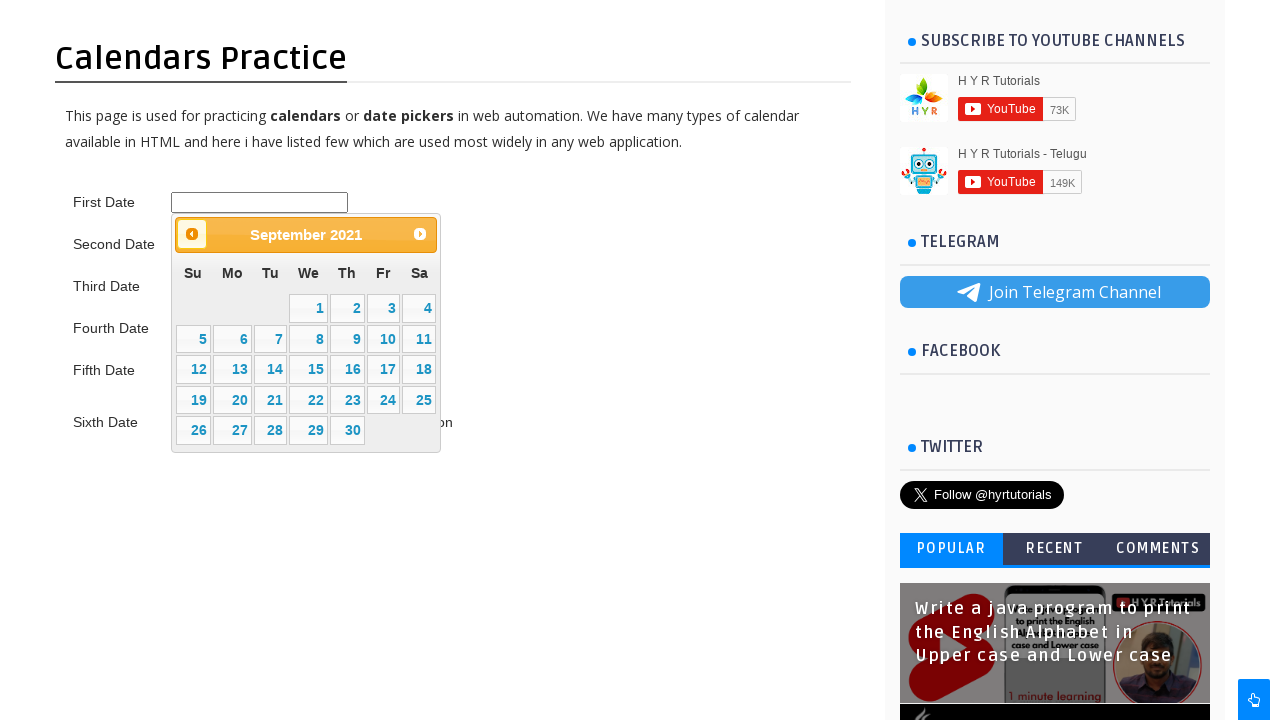

Clicked previous button to navigate backwards in calendar (current: September 2021) at (192, 234) on xpath=//*[@id='ui-datepicker-div']/div/a[1]/span
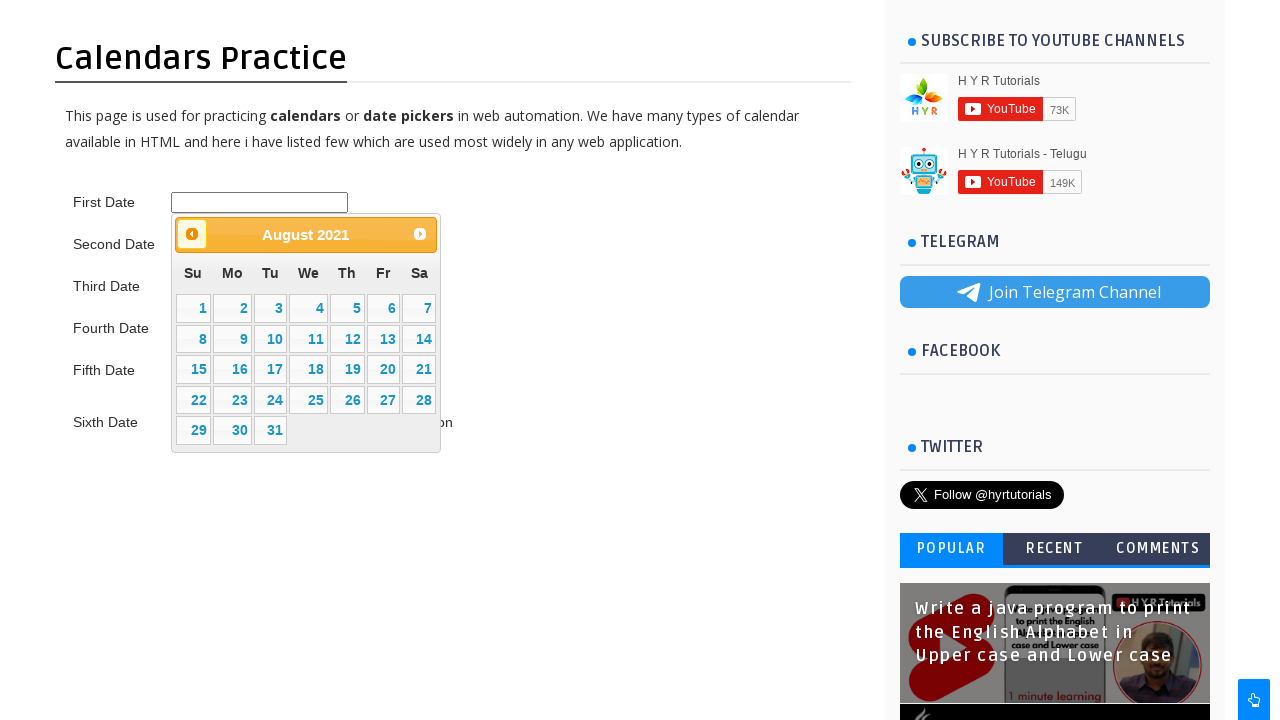

Waited 200ms for calendar to update
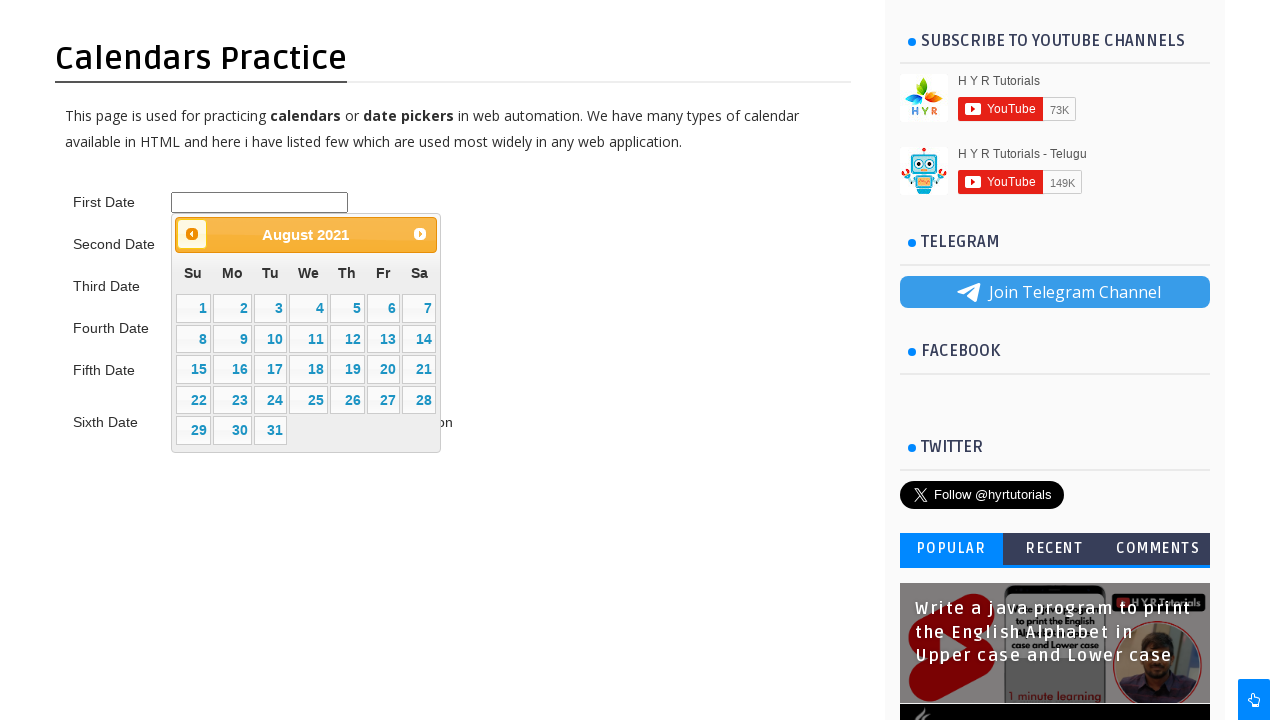

Clicked previous button to navigate backwards in calendar (current: August 2021) at (192, 234) on xpath=//*[@id='ui-datepicker-div']/div/a[1]/span
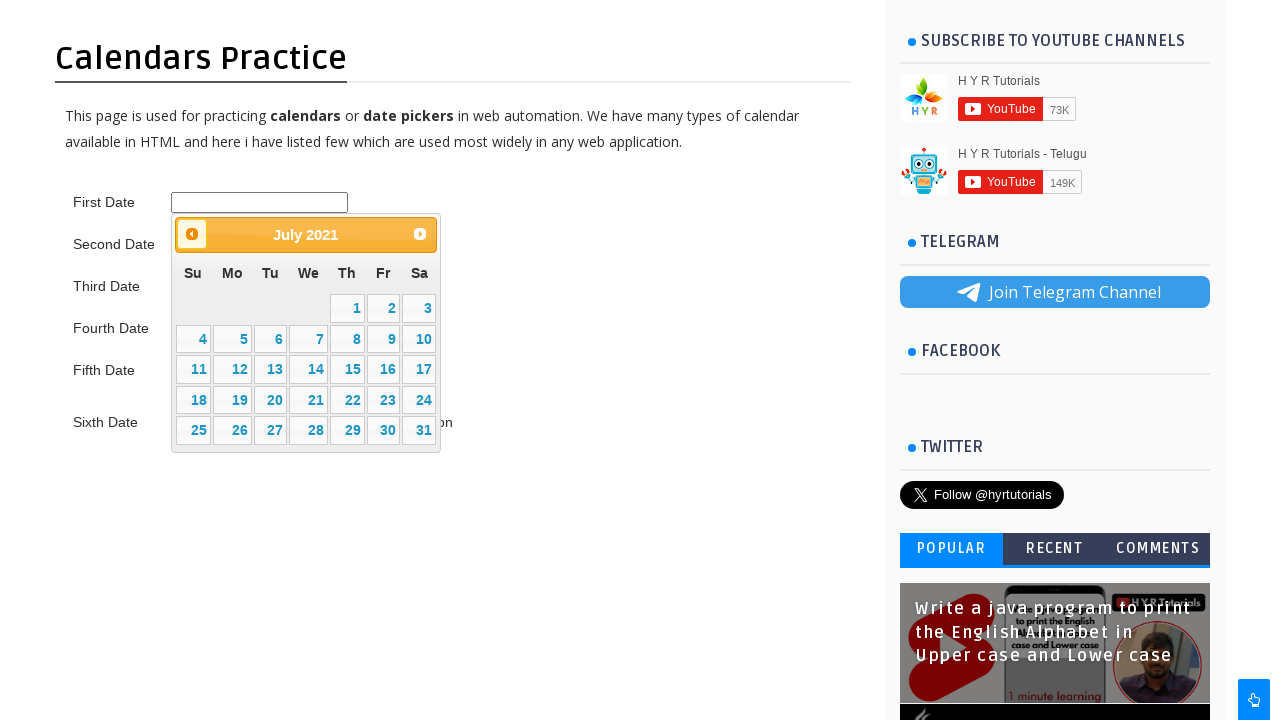

Waited 200ms for calendar to update
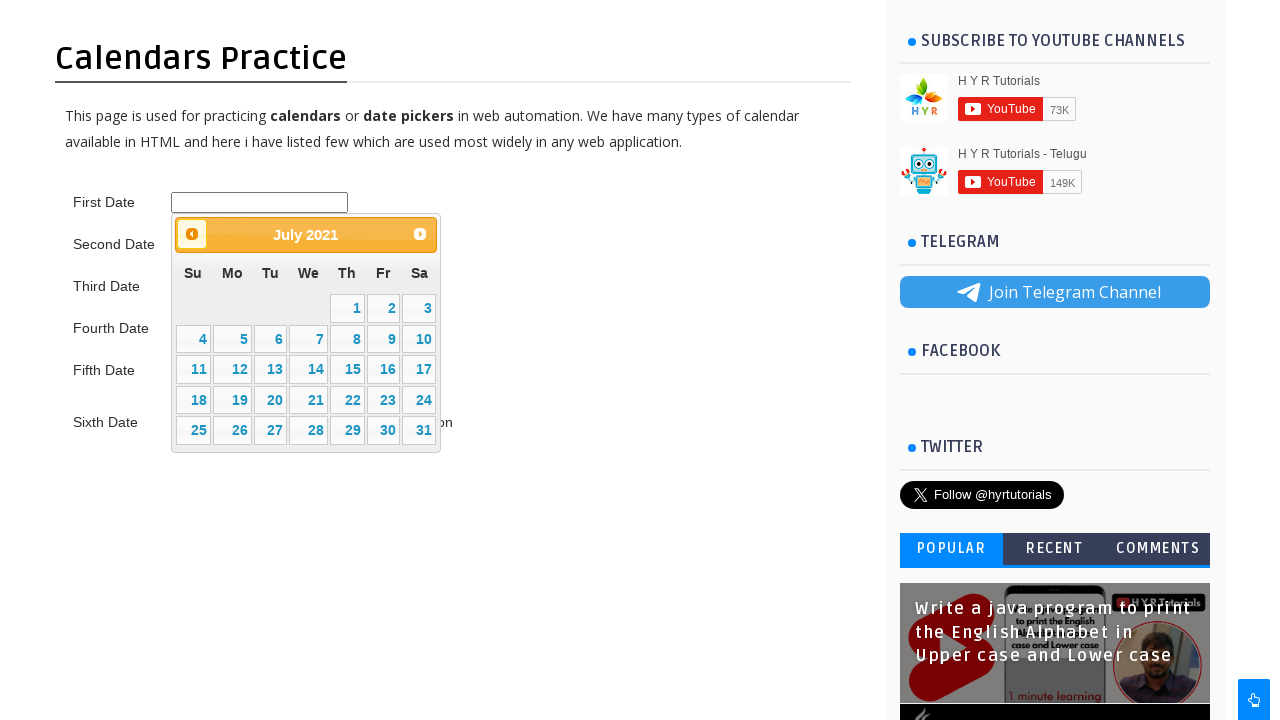

Clicked previous button to navigate backwards in calendar (current: July 2021) at (192, 234) on xpath=//*[@id='ui-datepicker-div']/div/a[1]/span
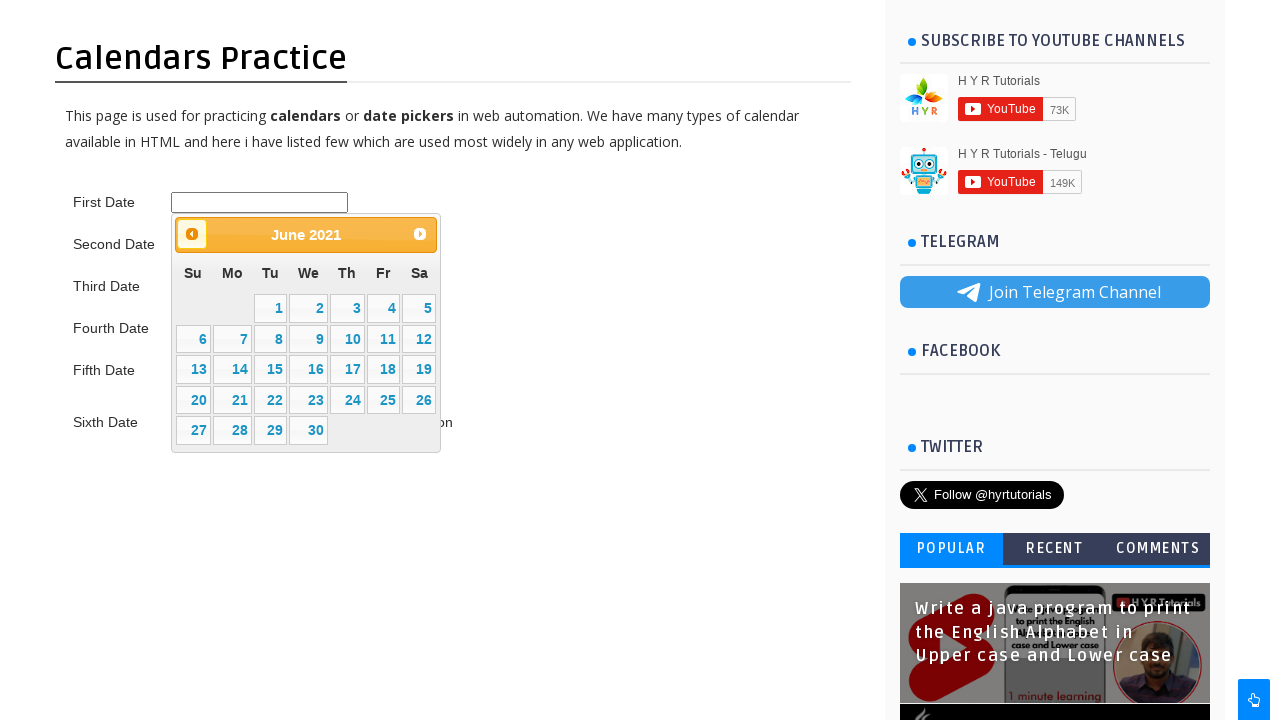

Waited 200ms for calendar to update
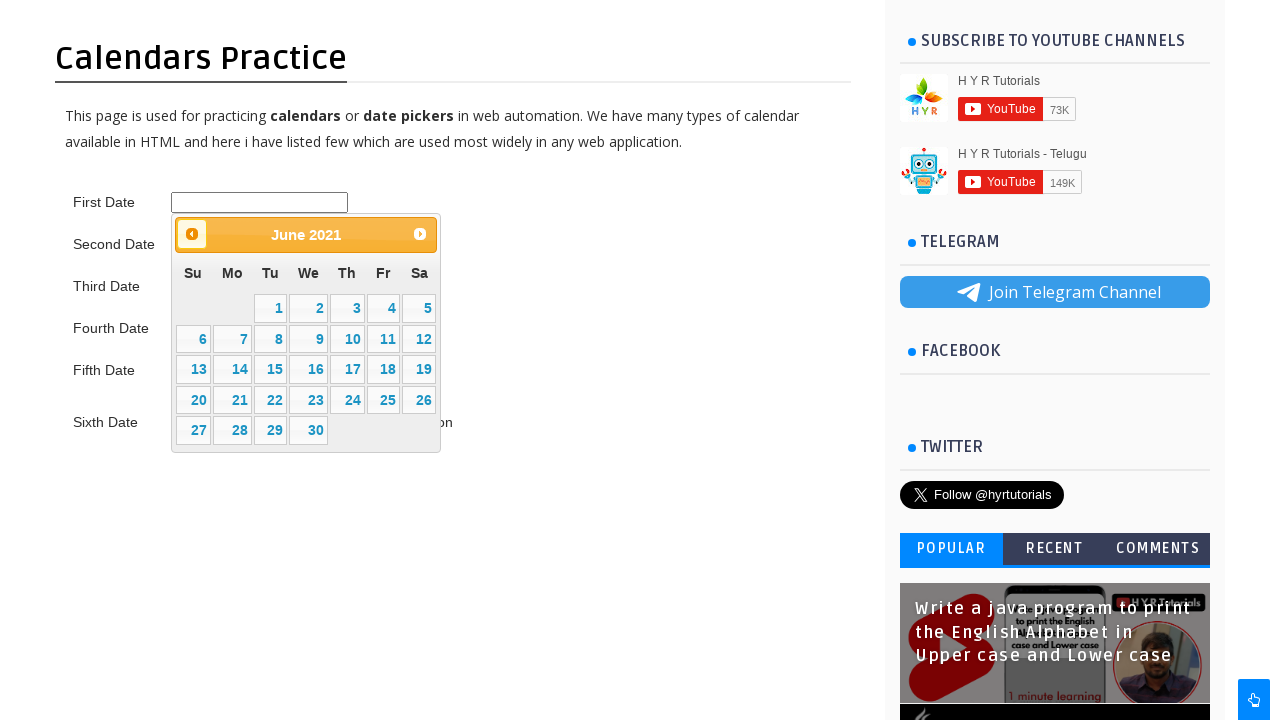

Clicked previous button to navigate backwards in calendar (current: June 2021) at (192, 234) on xpath=//*[@id='ui-datepicker-div']/div/a[1]/span
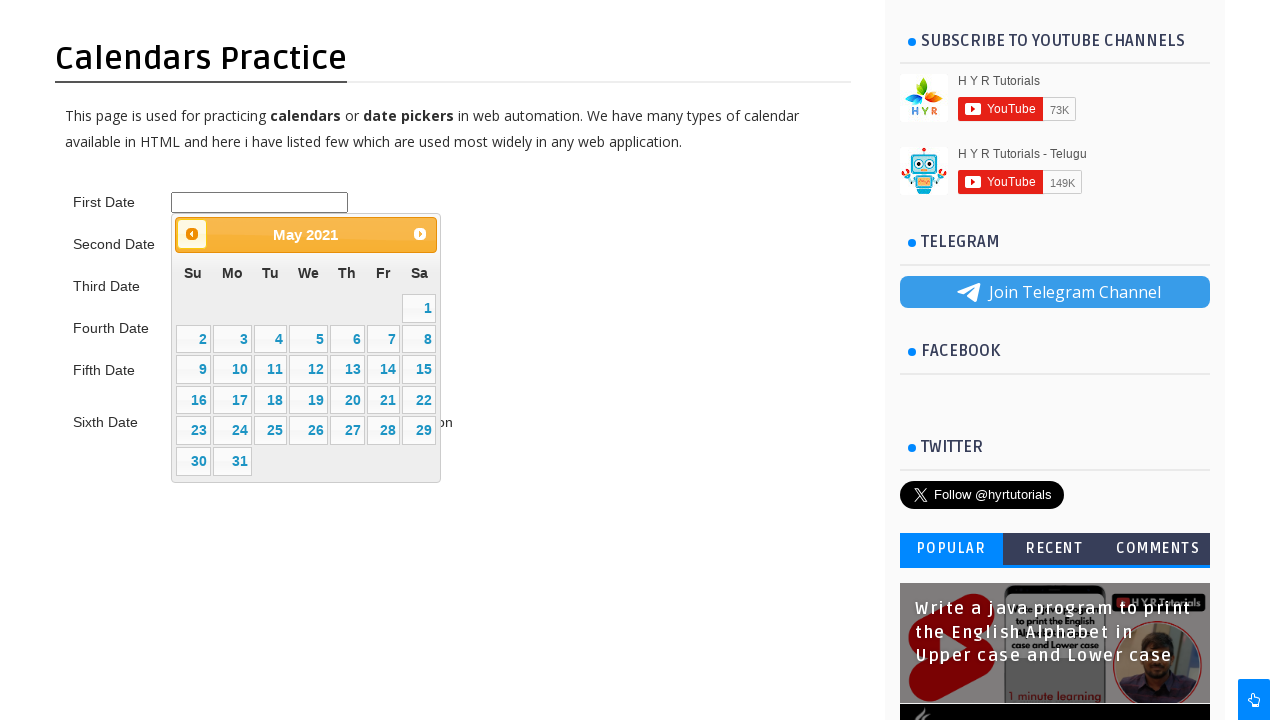

Waited 200ms for calendar to update
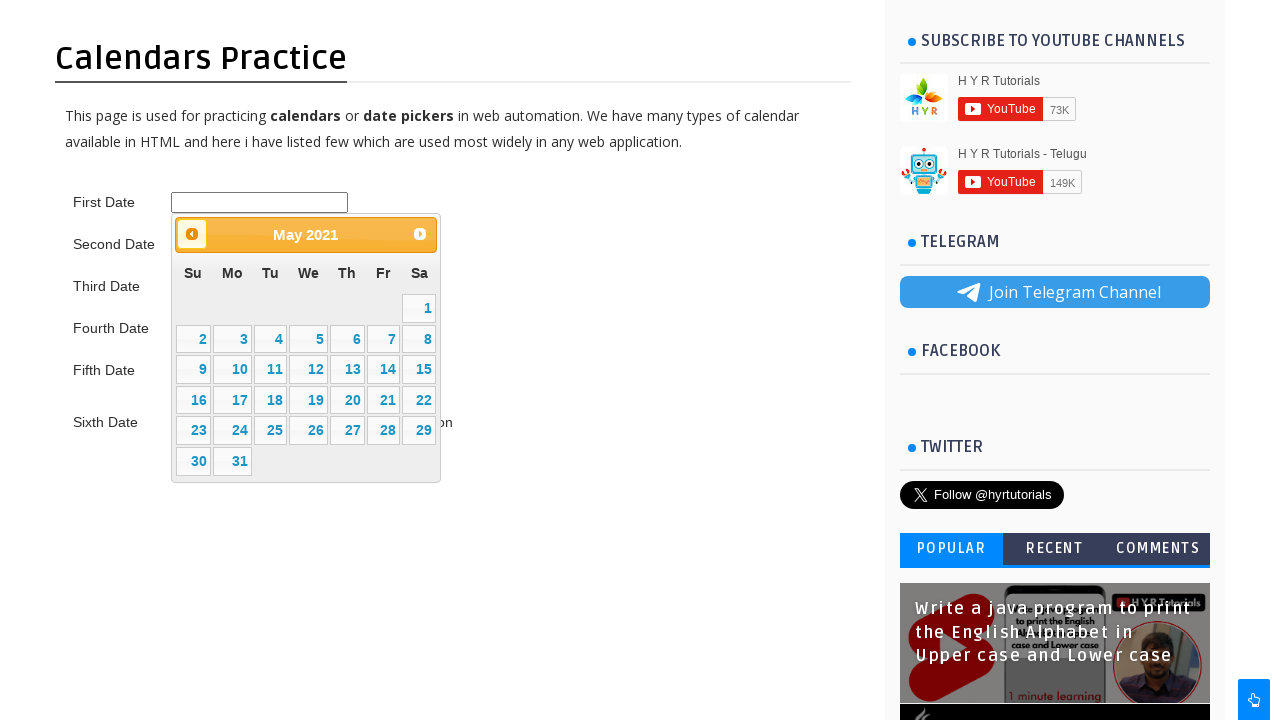

Clicked previous button to navigate backwards in calendar (current: May 2021) at (192, 234) on xpath=//*[@id='ui-datepicker-div']/div/a[1]/span
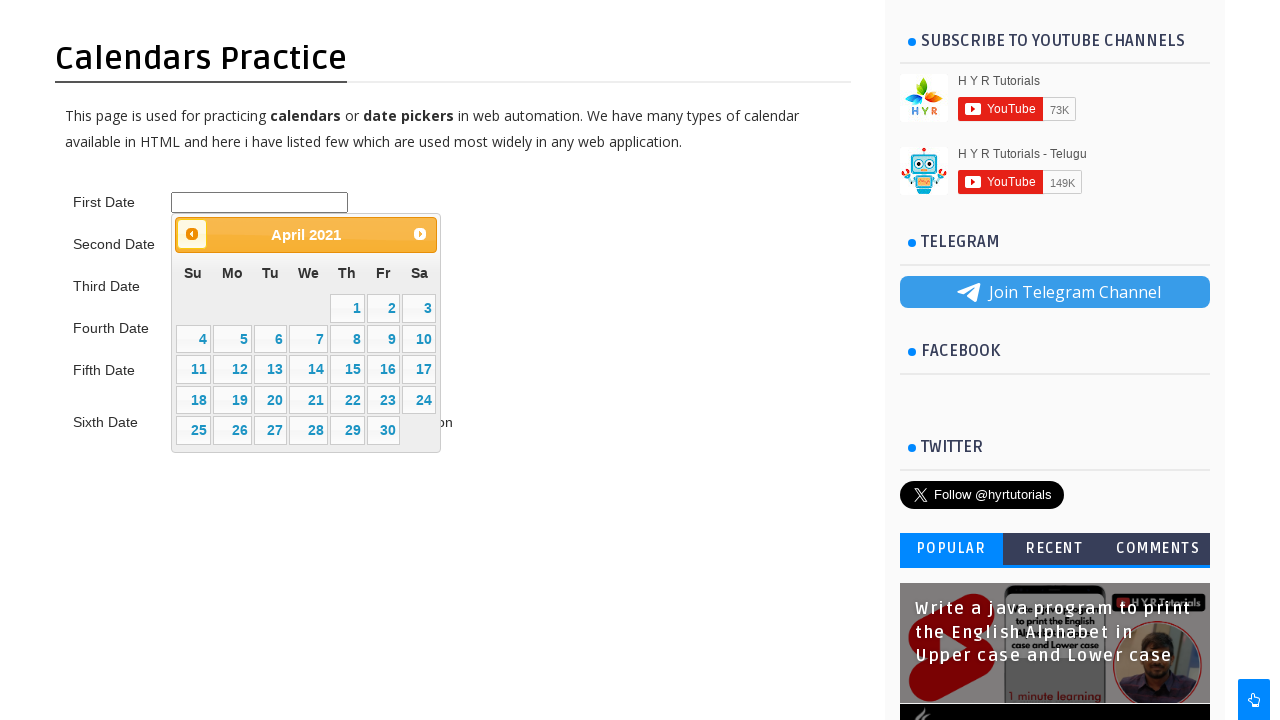

Waited 200ms for calendar to update
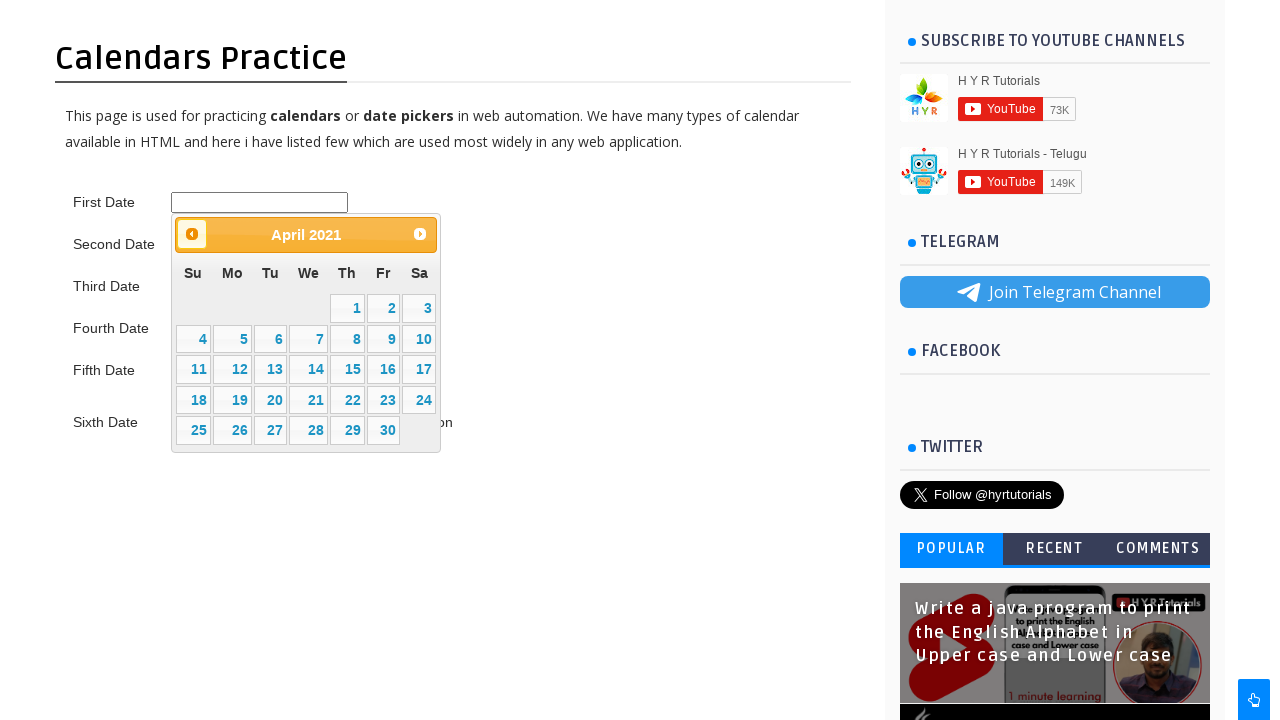

Selected day 25 from the calendar grid (April 25, 2021) at (193, 431) on xpath=//*[@id='ui-datepicker-div']/table//td >> nth=28
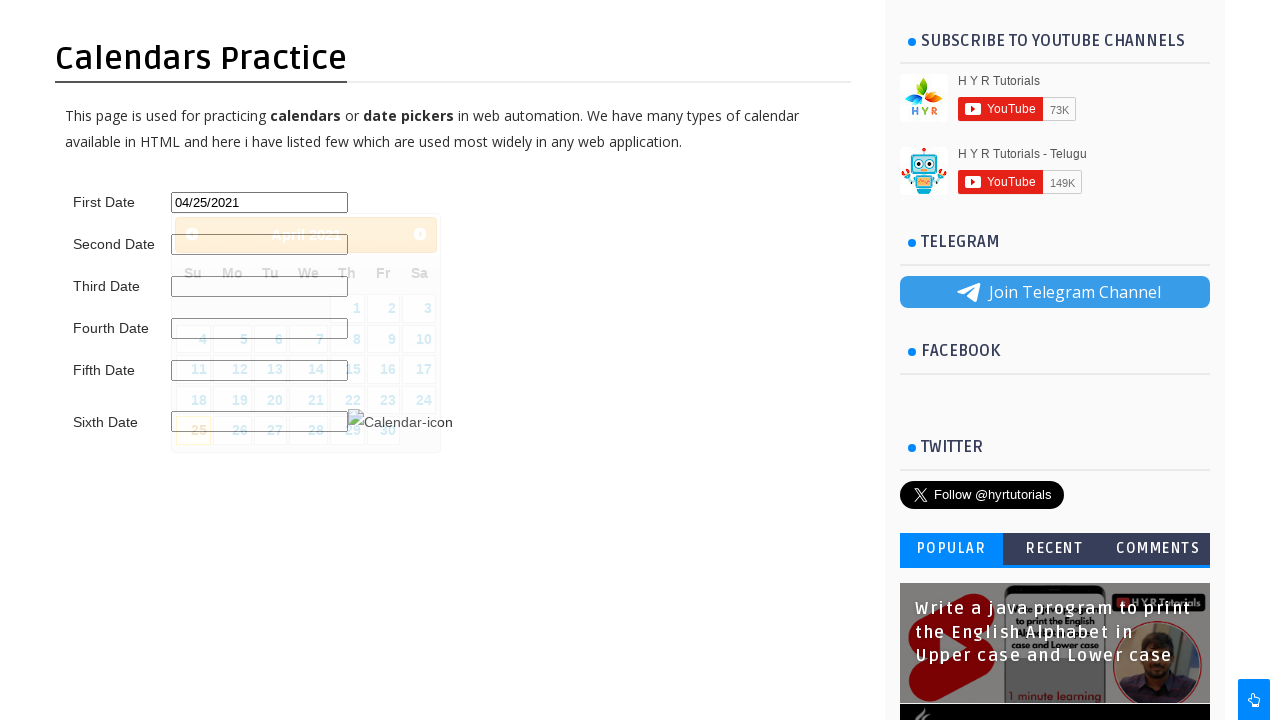

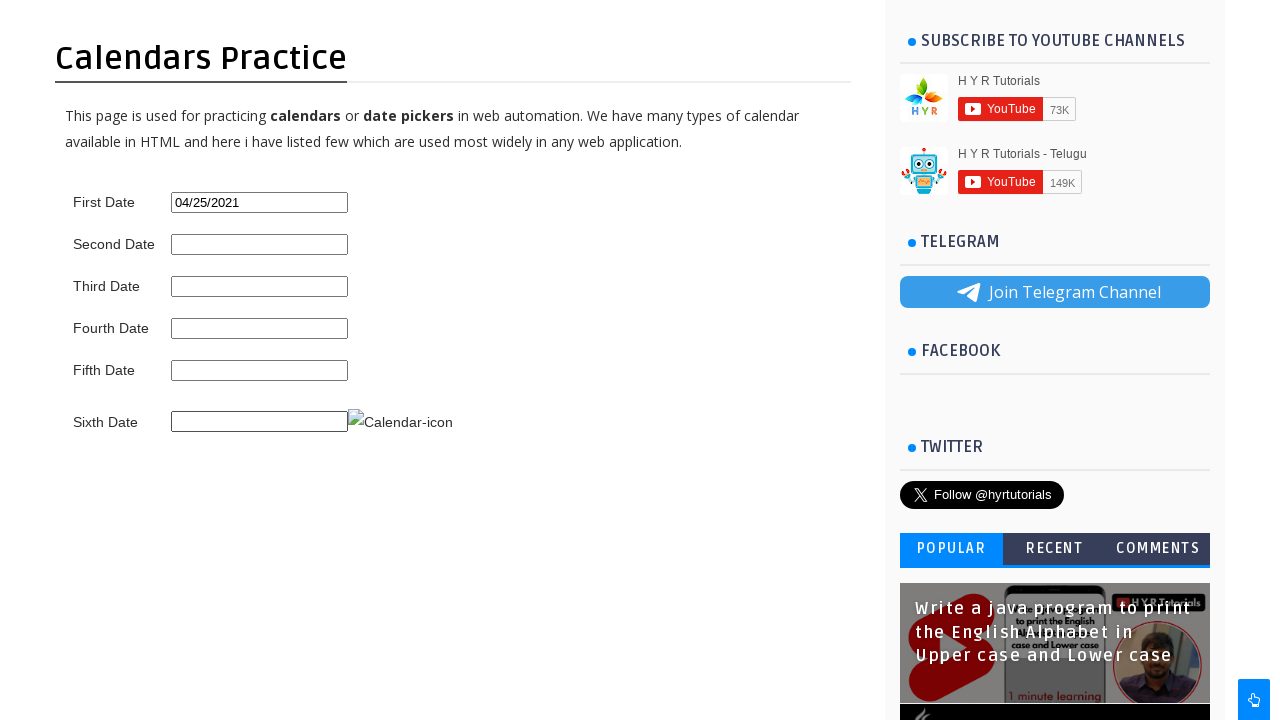